Tests progress bar functionality by starting it, waiting until it reaches 75%, then stopping it to check the result

Starting URL: http://uitestingplayground.com/progressbar

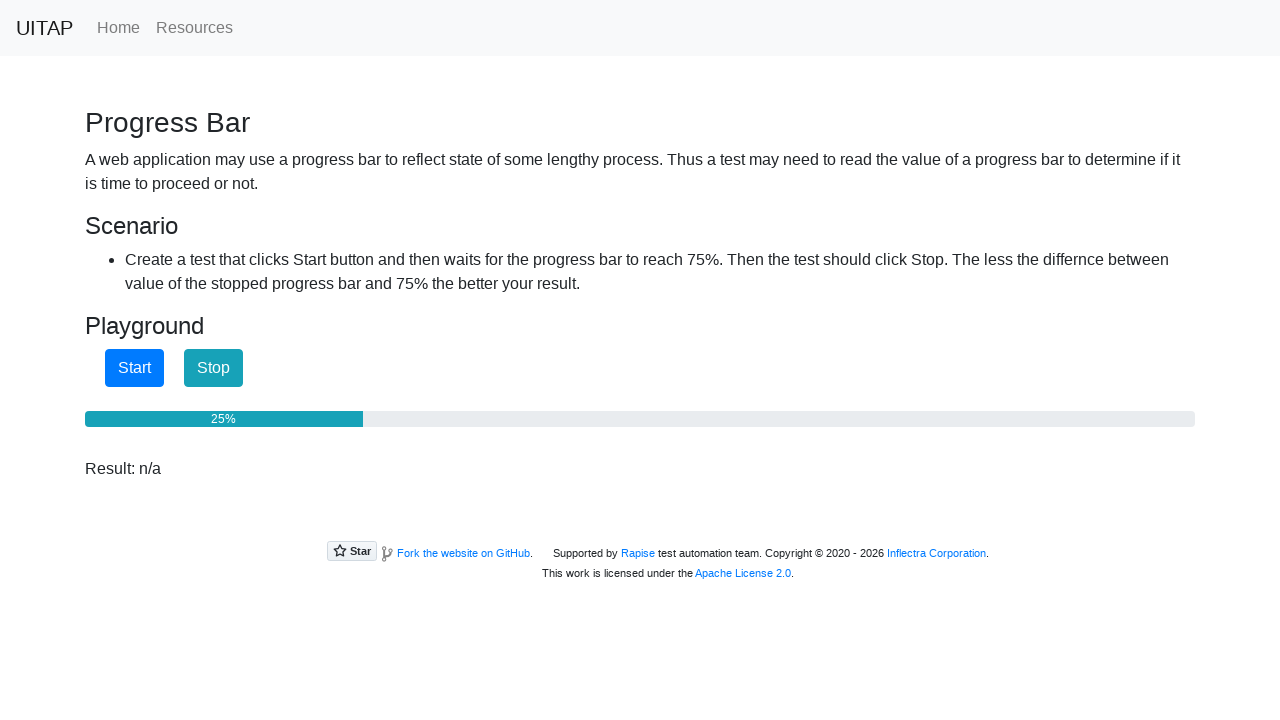

Clicked start button to begin progress bar at (134, 368) on button#startButton
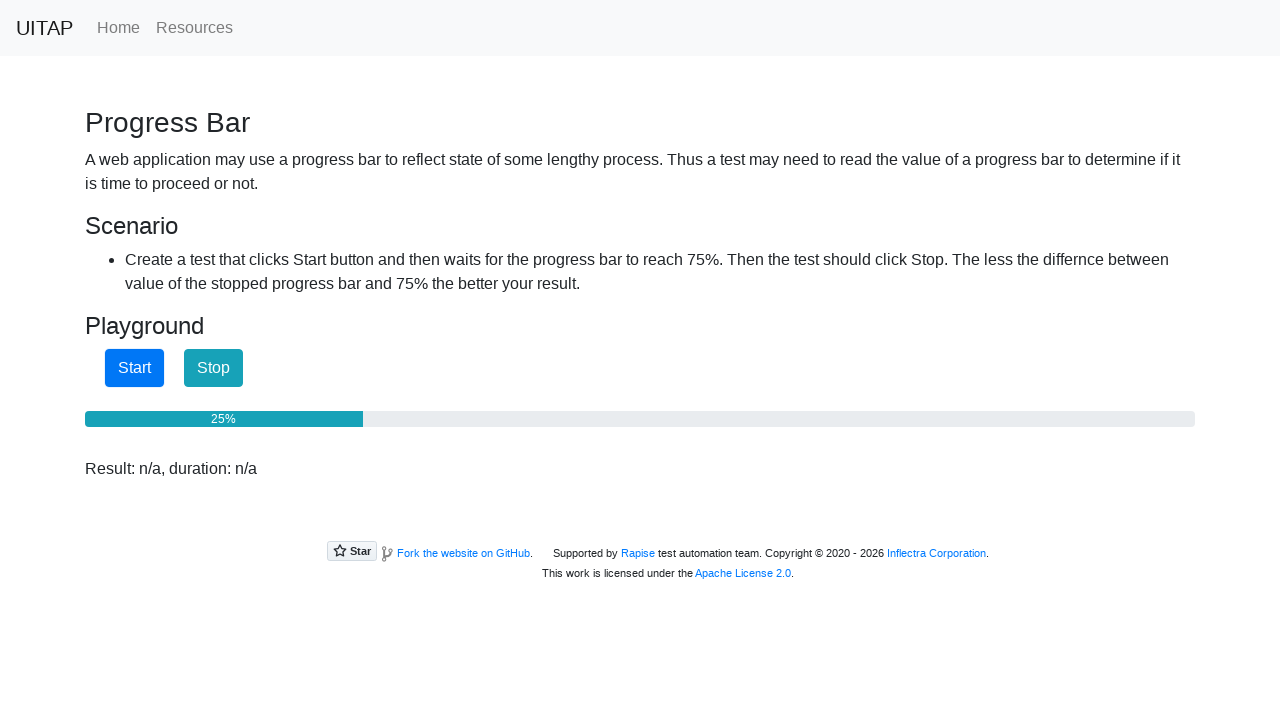

Checked progress bar value: 25%
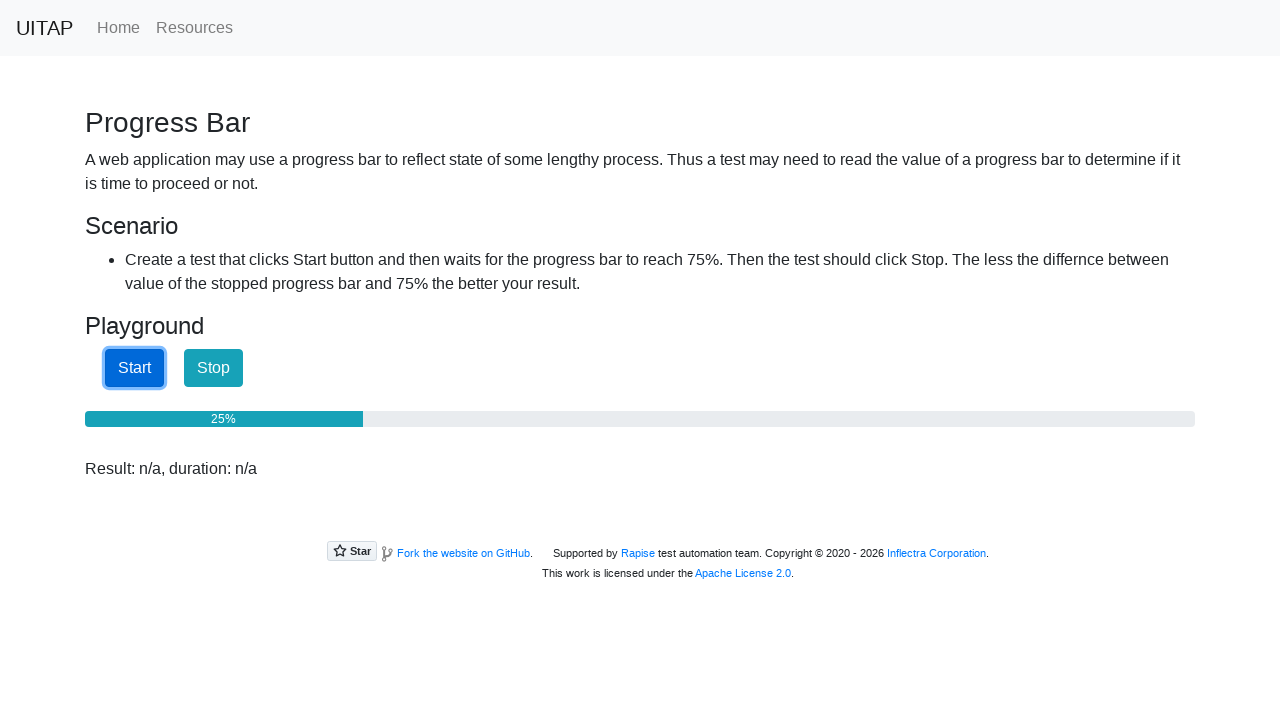

Checked progress bar value: 25%
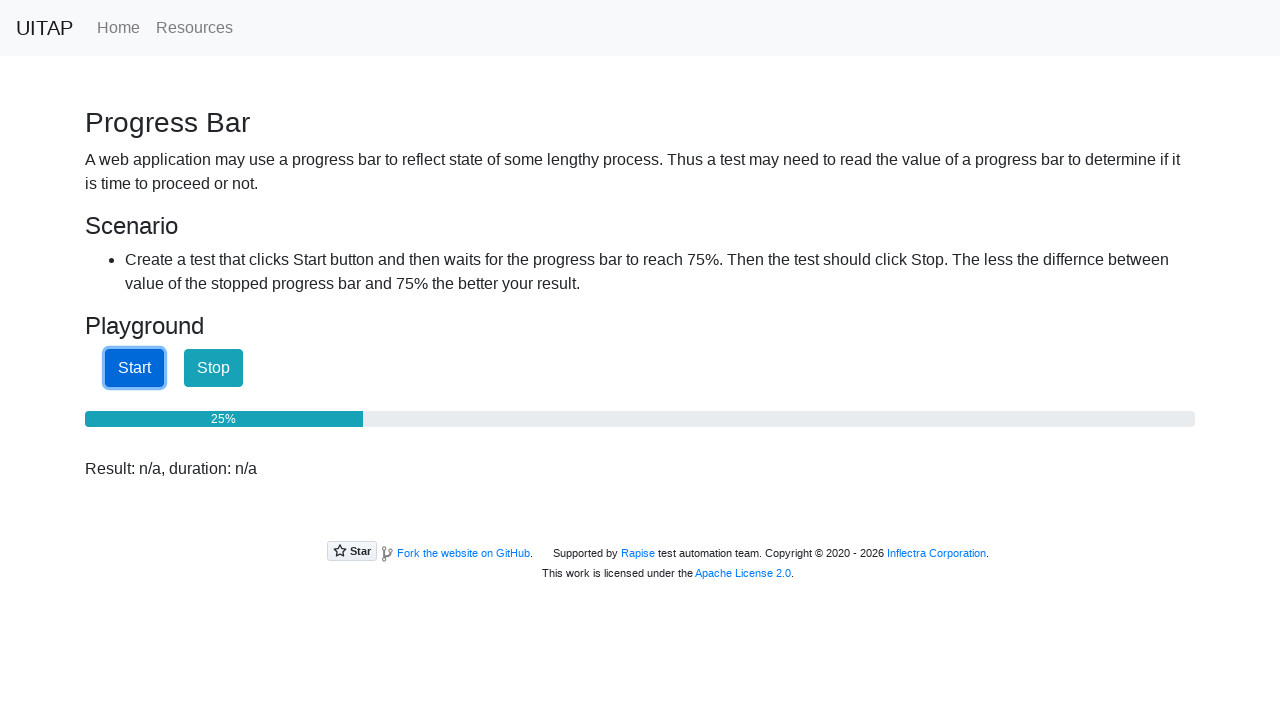

Checked progress bar value: 25%
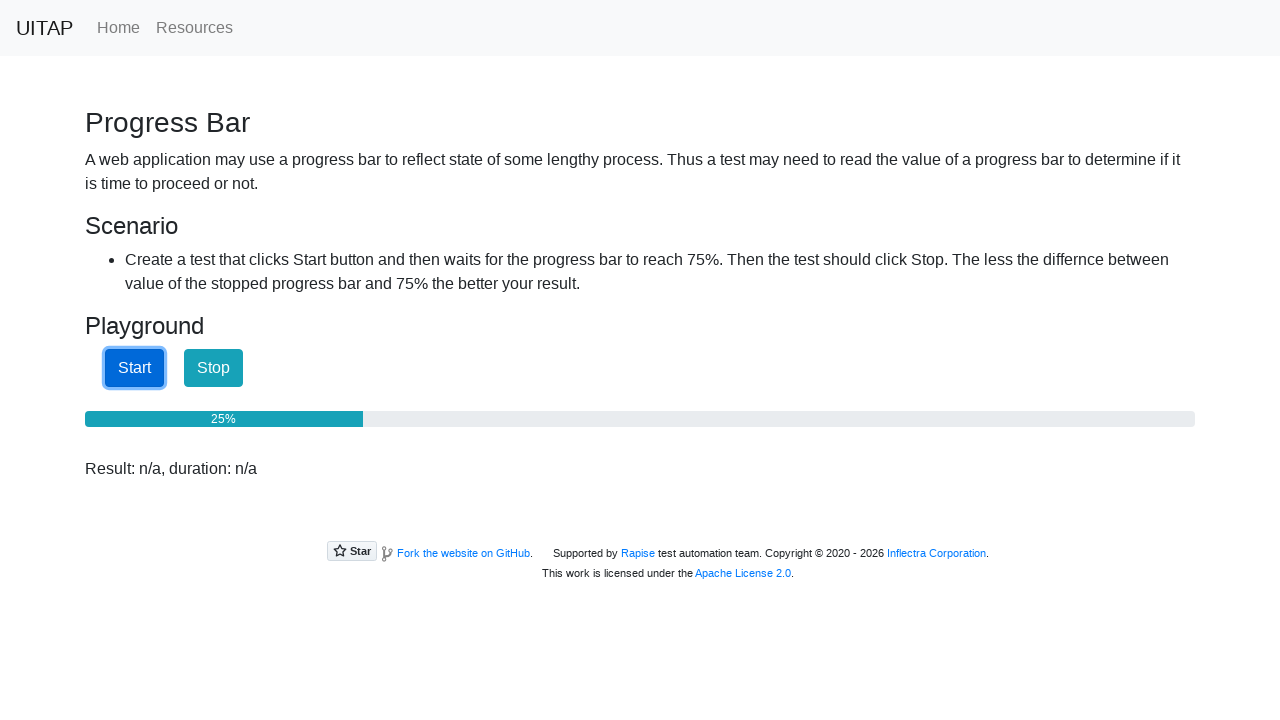

Checked progress bar value: 25%
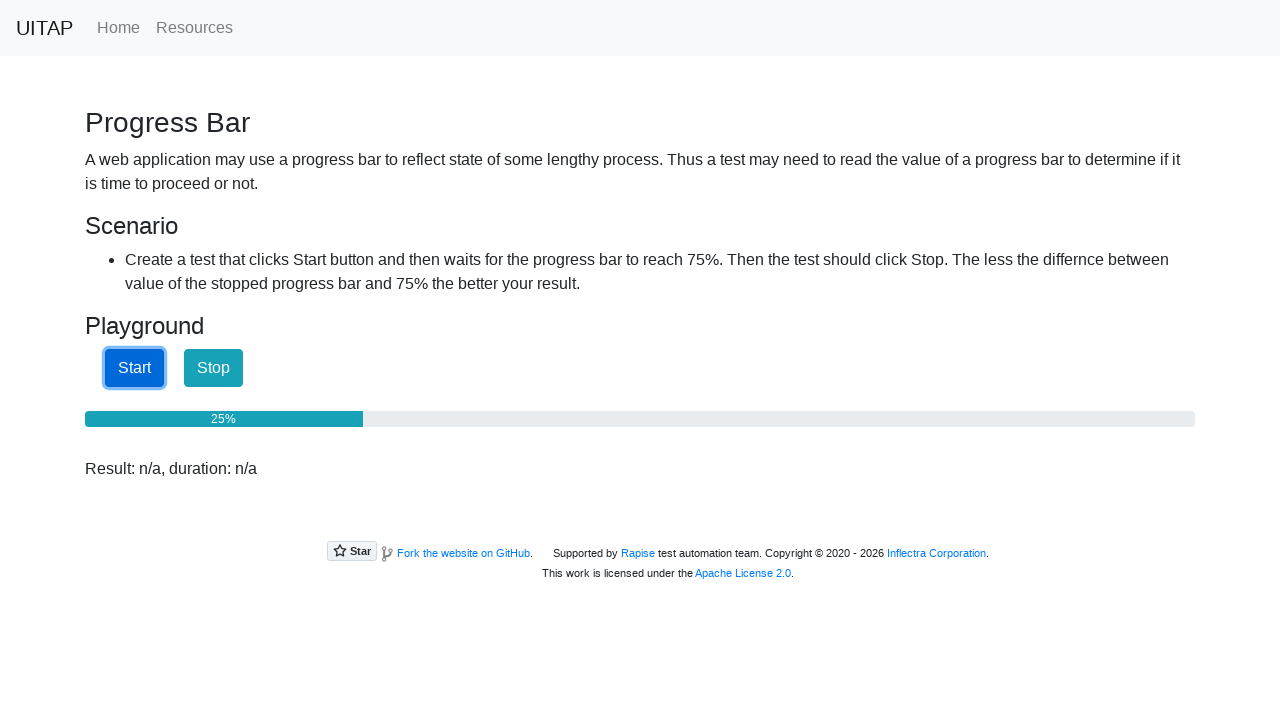

Checked progress bar value: 25%
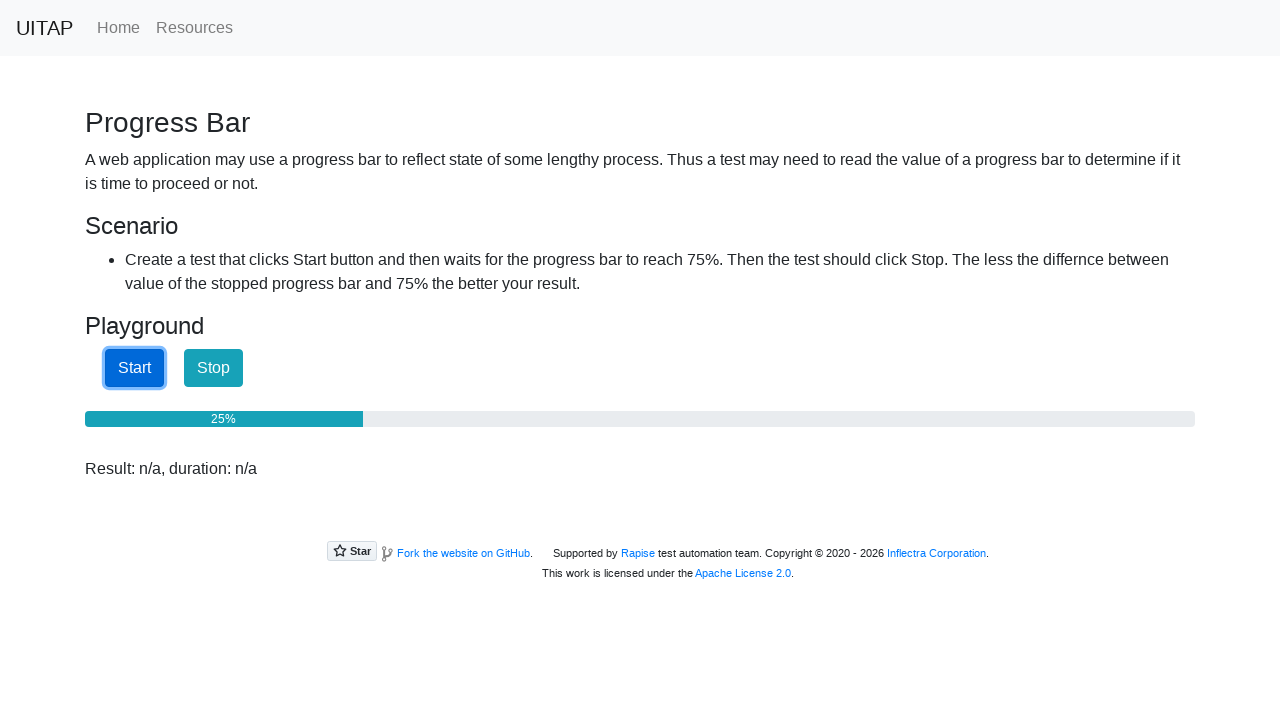

Checked progress bar value: 25%
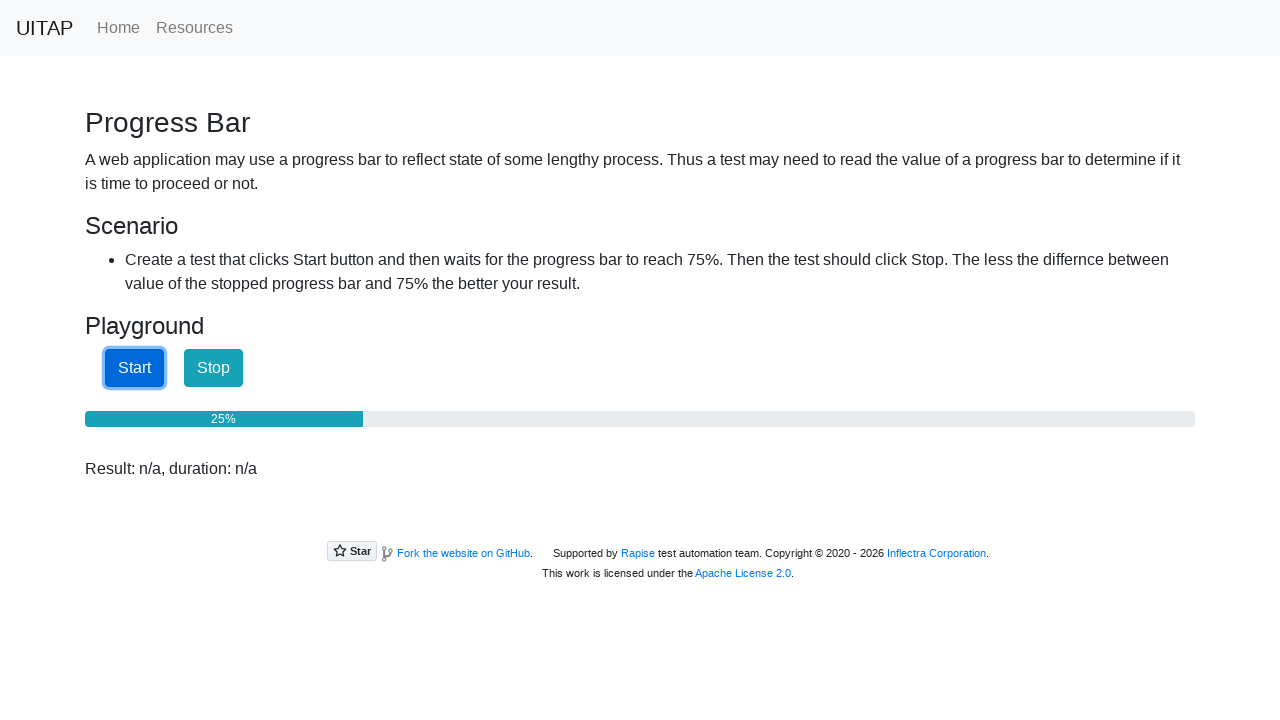

Checked progress bar value: 25%
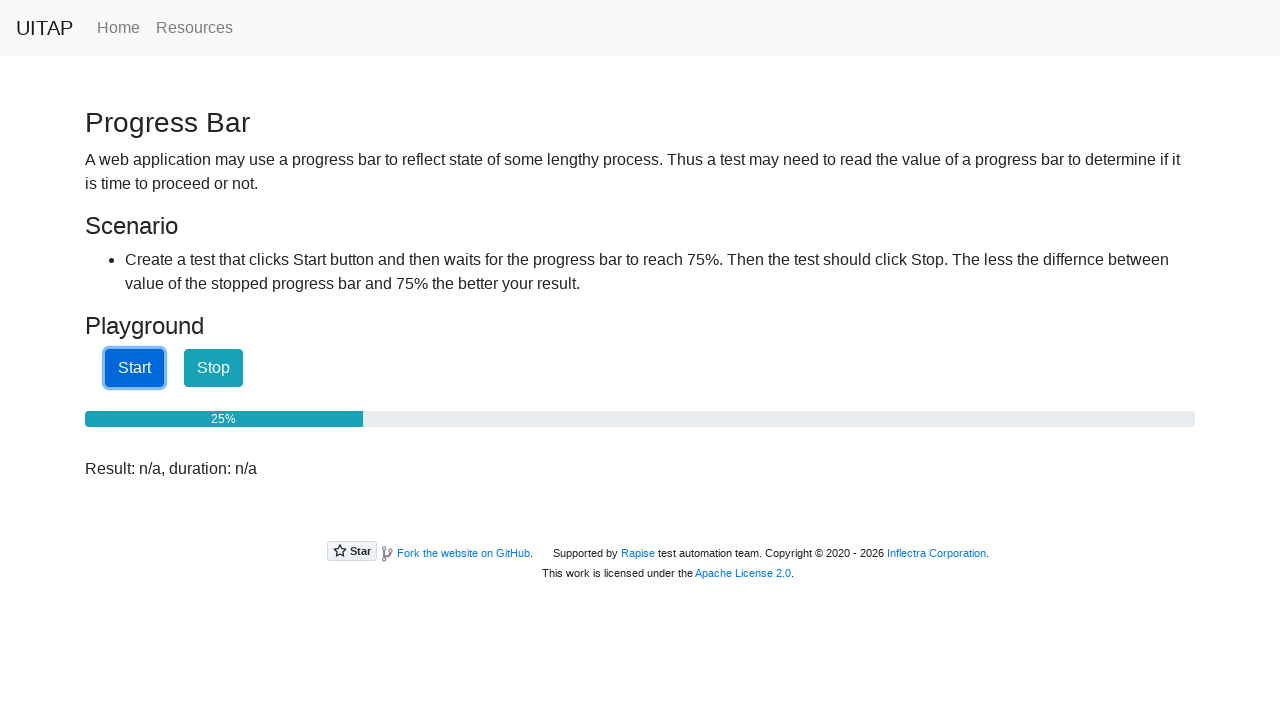

Checked progress bar value: 25%
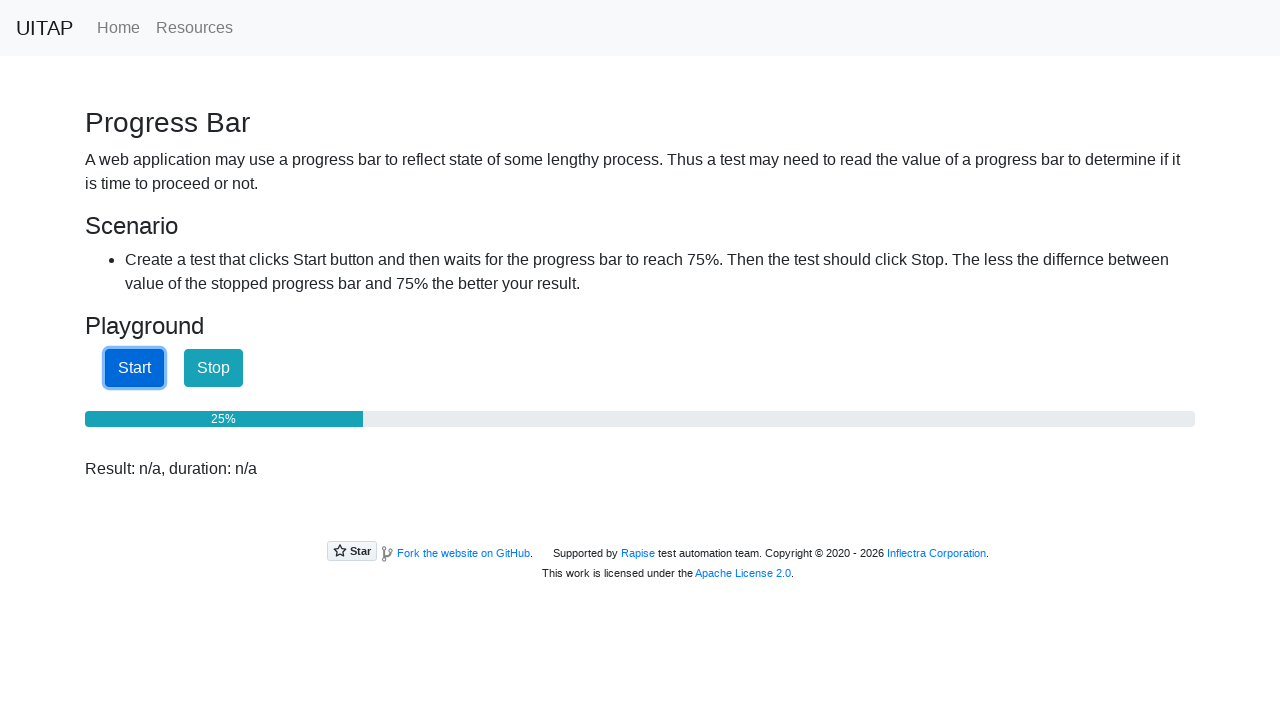

Checked progress bar value: 26%
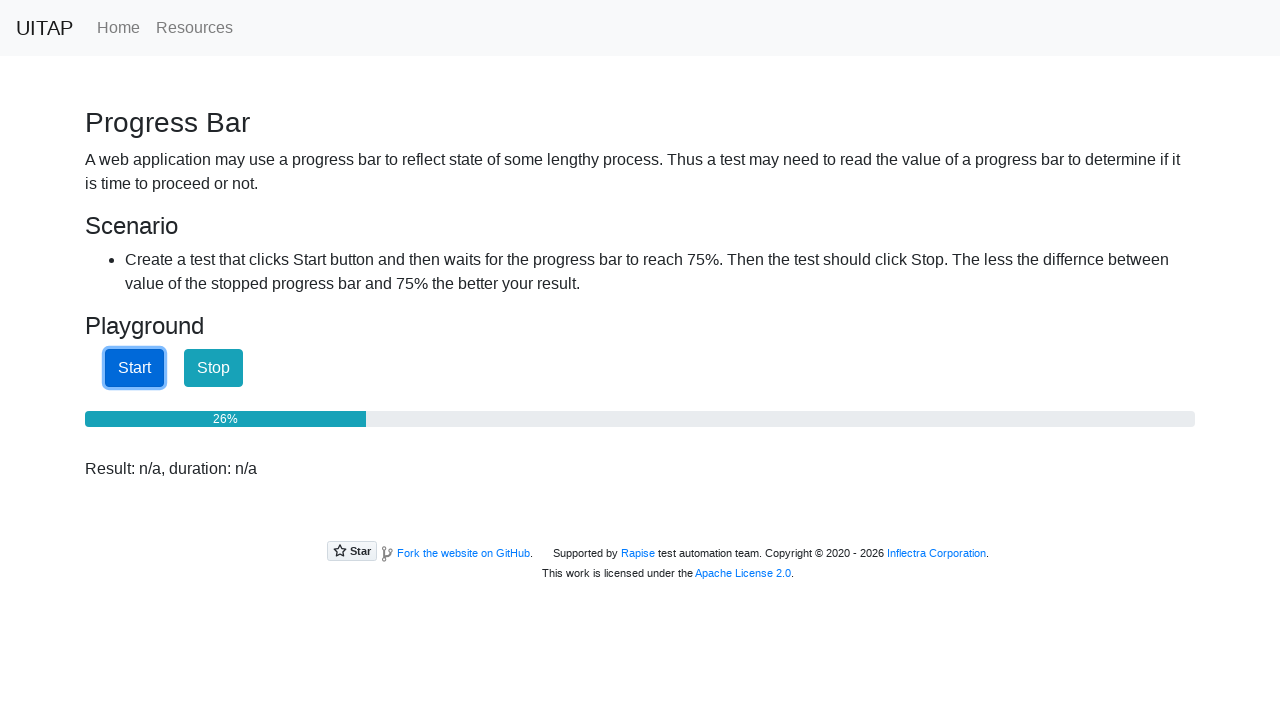

Checked progress bar value: 26%
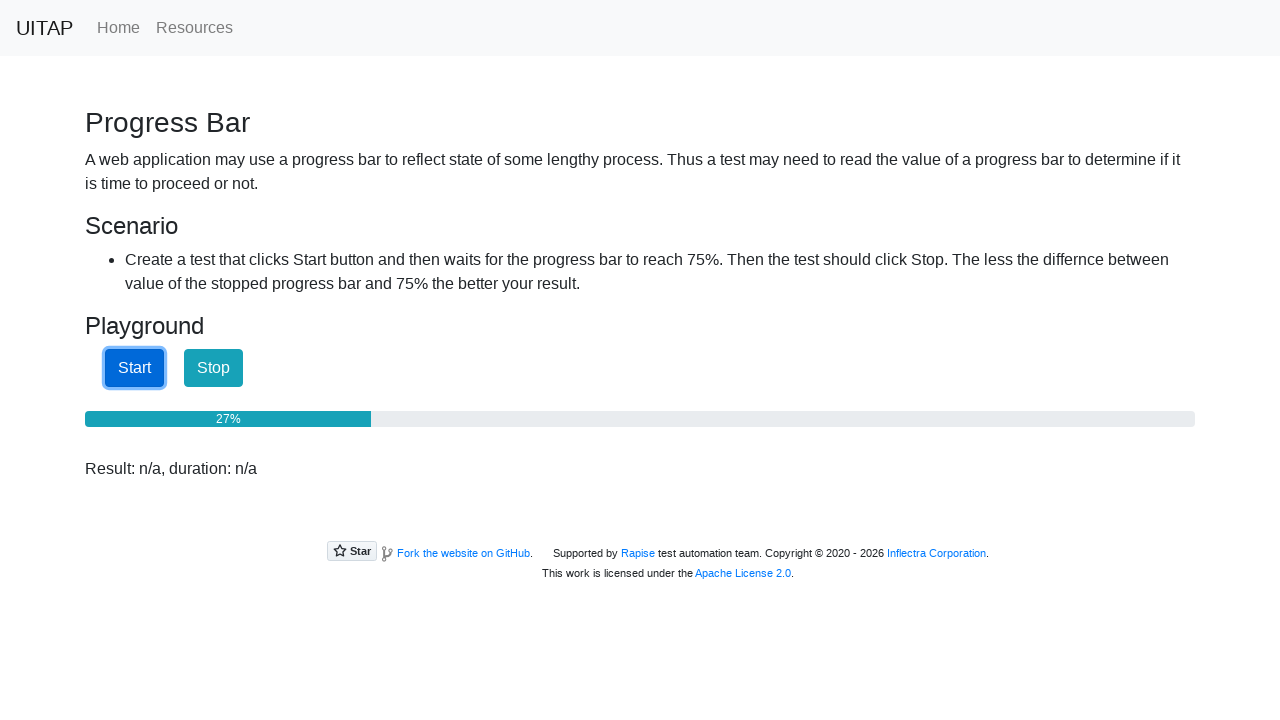

Checked progress bar value: 27%
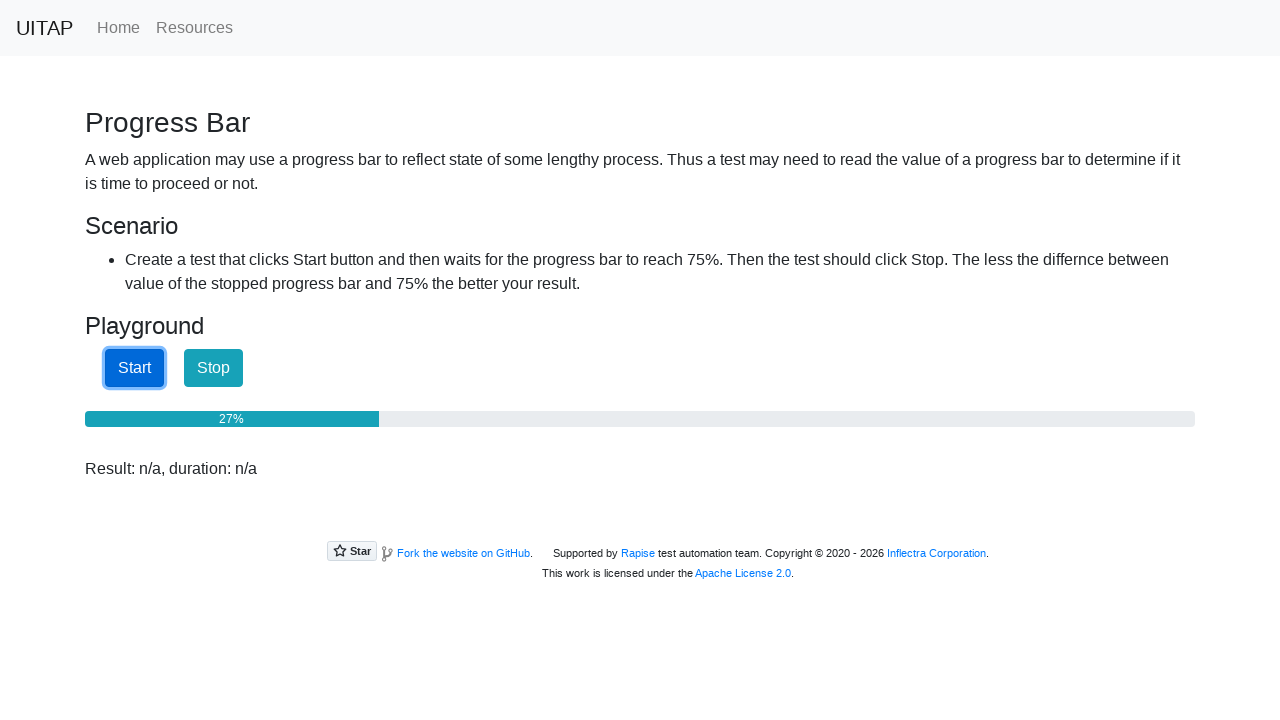

Checked progress bar value: 28%
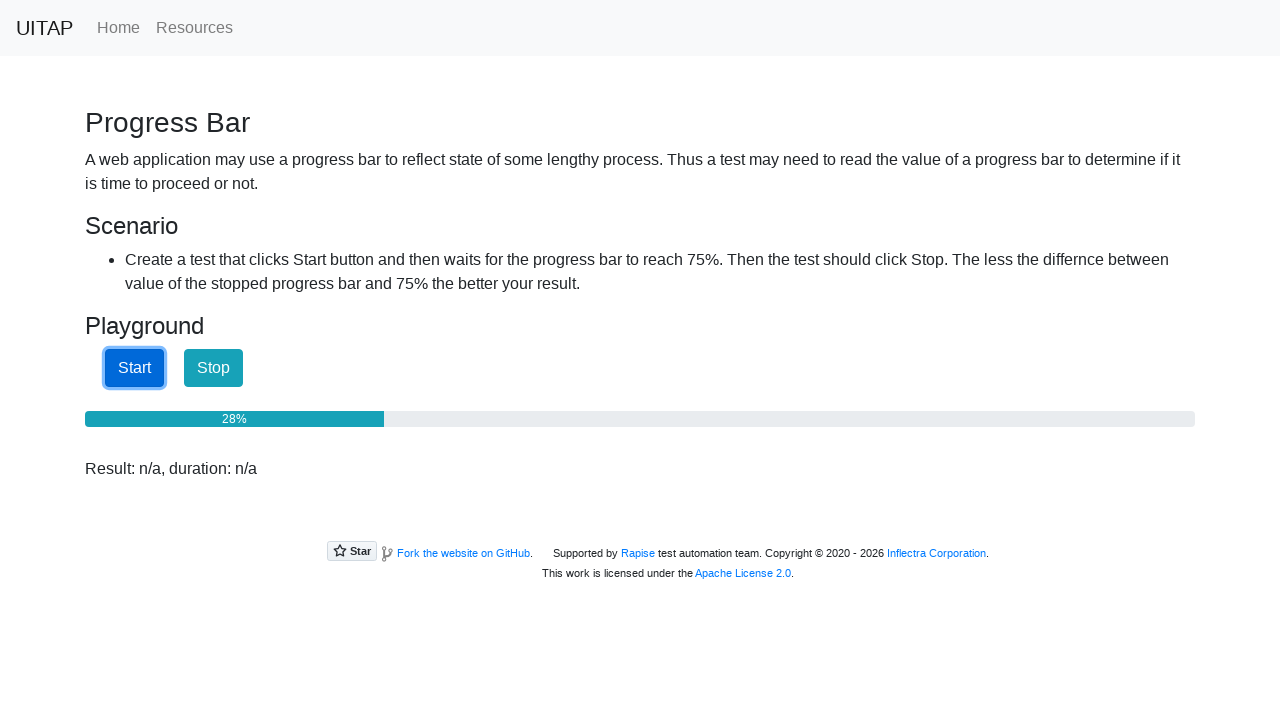

Checked progress bar value: 28%
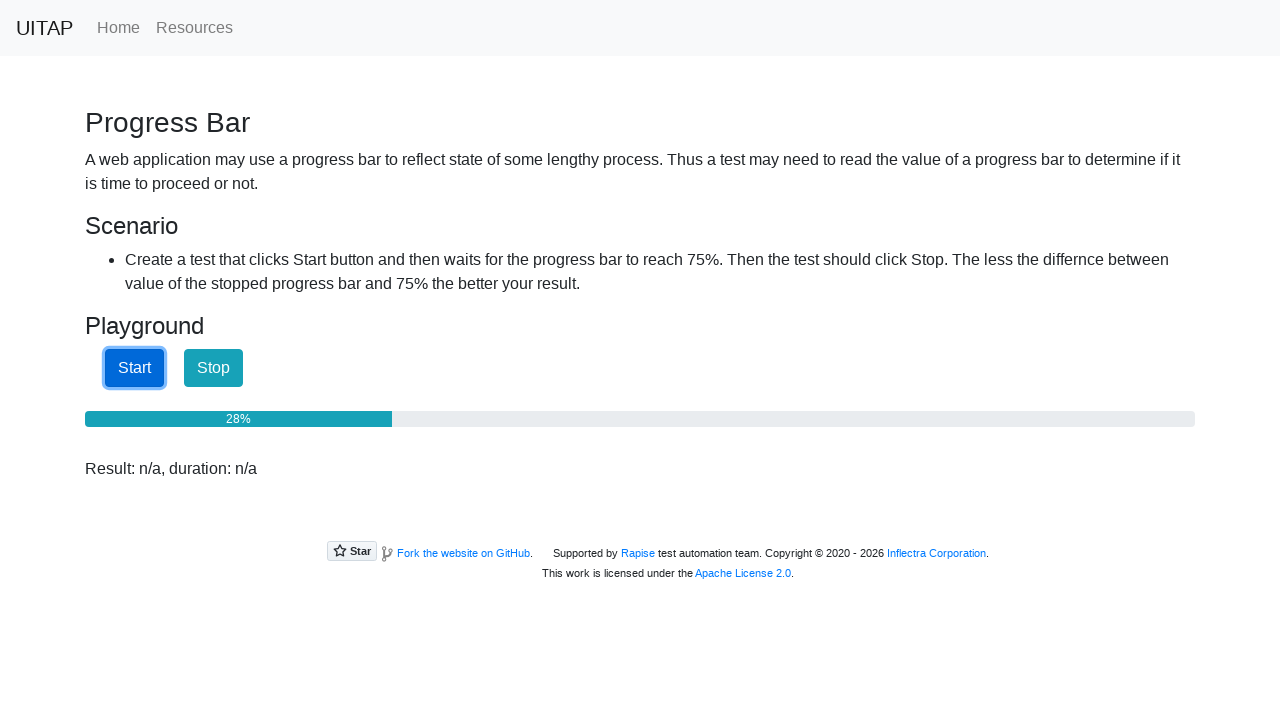

Checked progress bar value: 29%
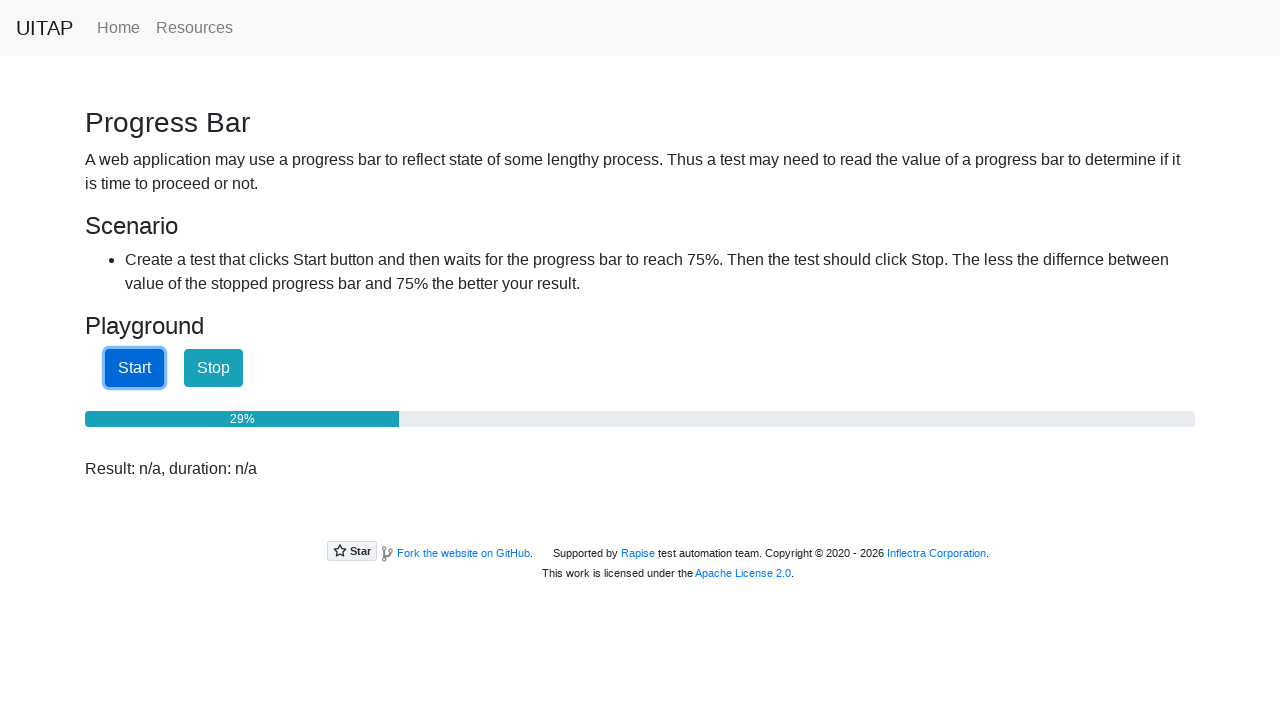

Checked progress bar value: 30%
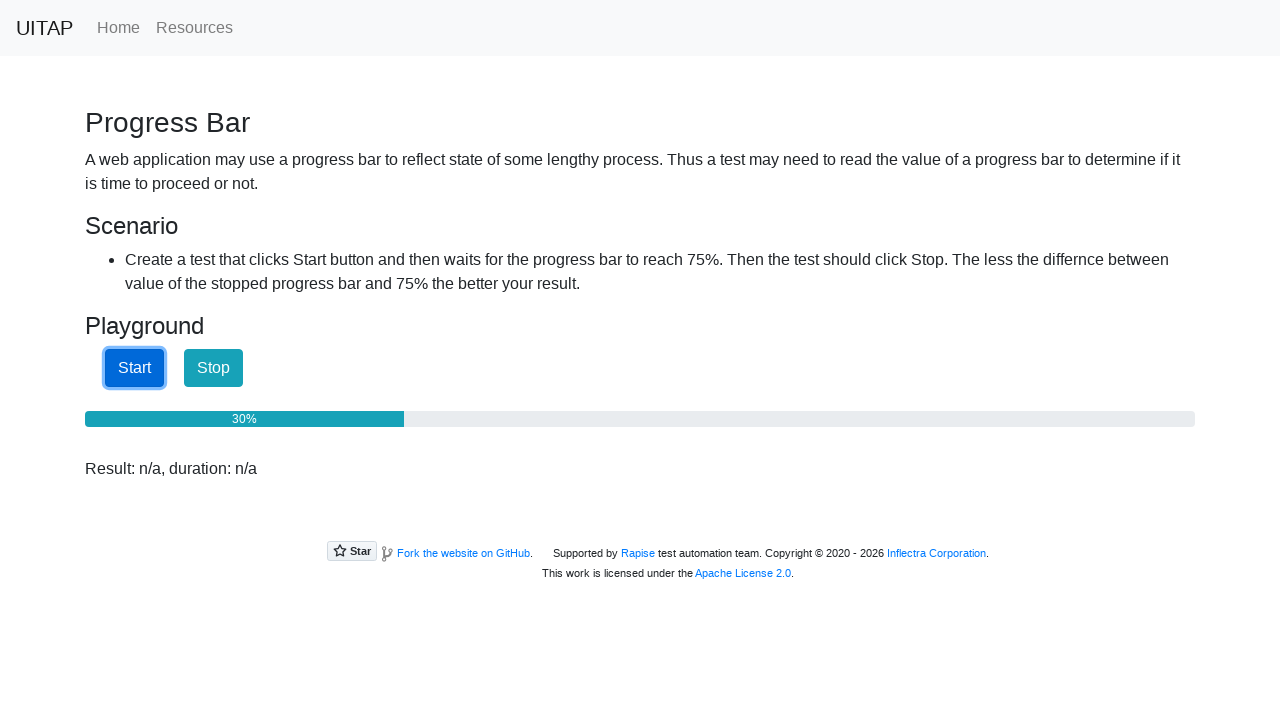

Checked progress bar value: 30%
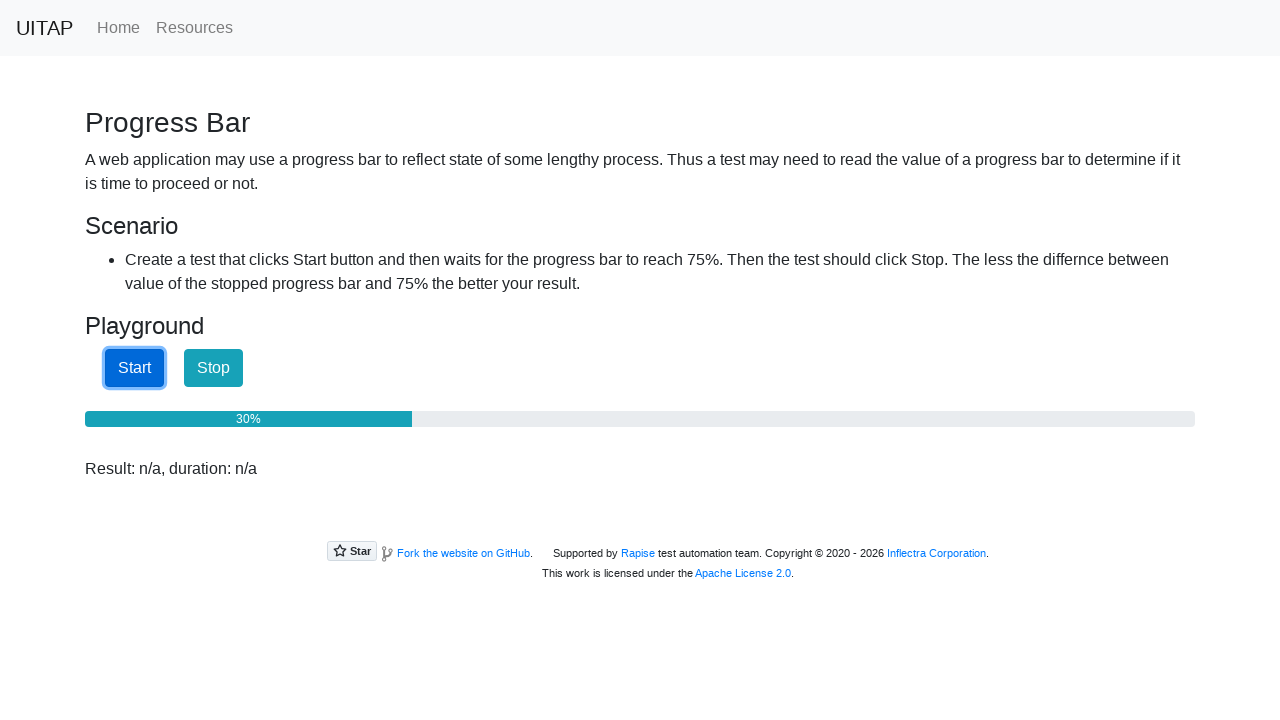

Checked progress bar value: 31%
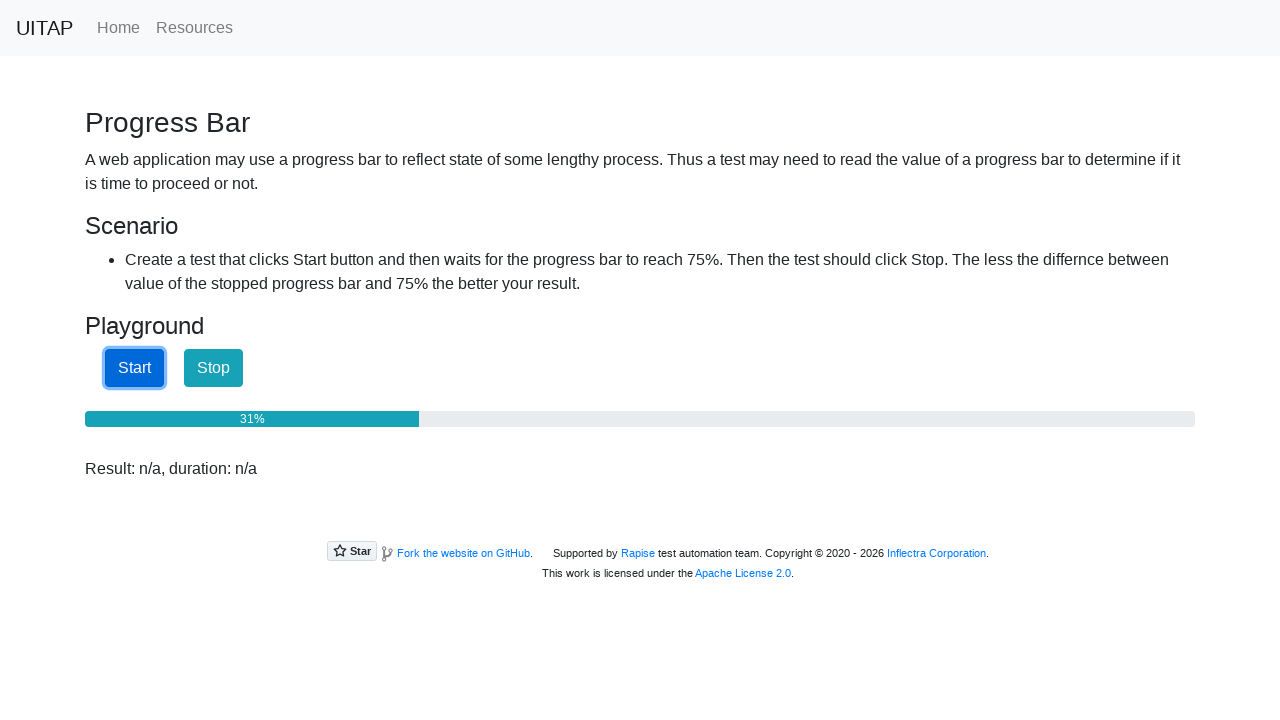

Checked progress bar value: 31%
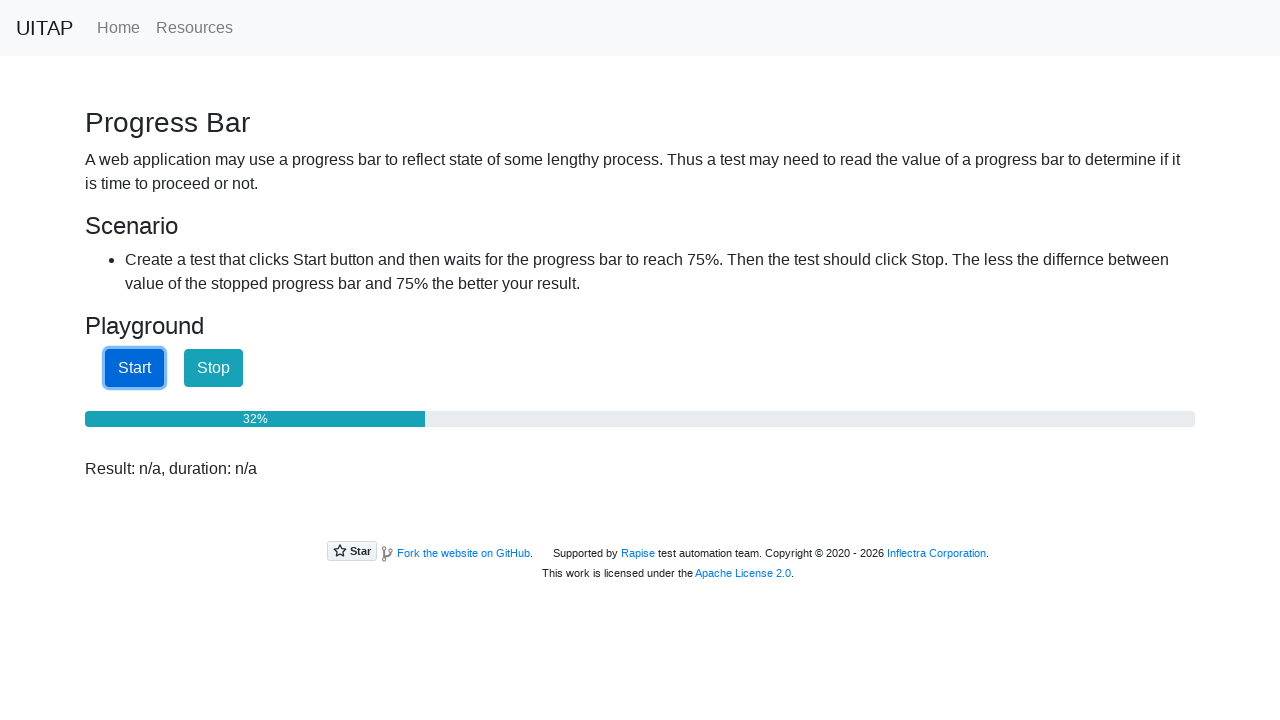

Checked progress bar value: 32%
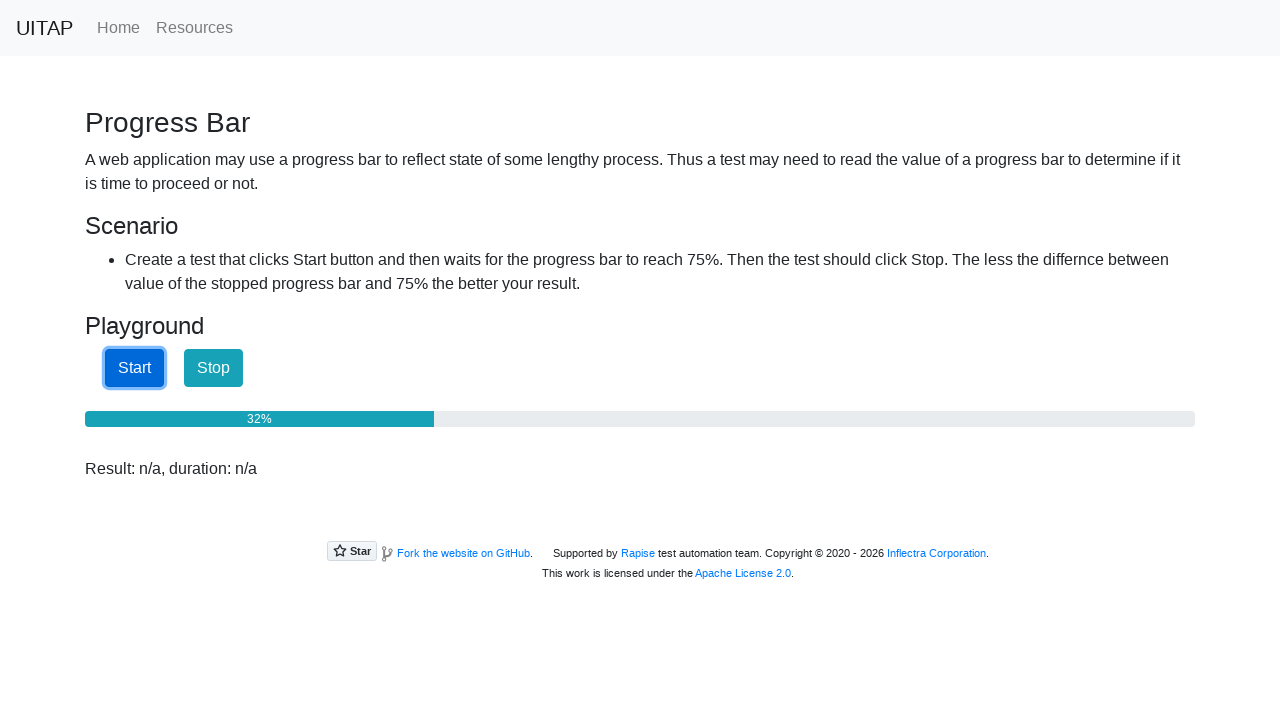

Checked progress bar value: 33%
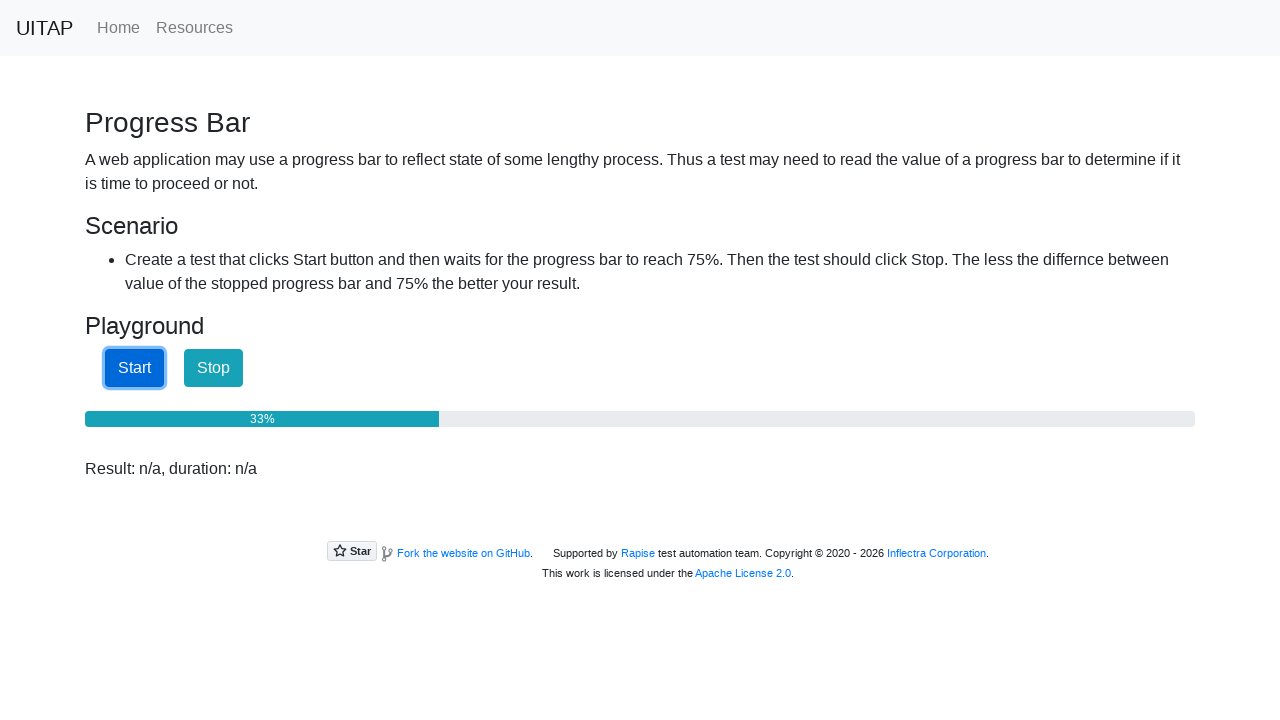

Checked progress bar value: 33%
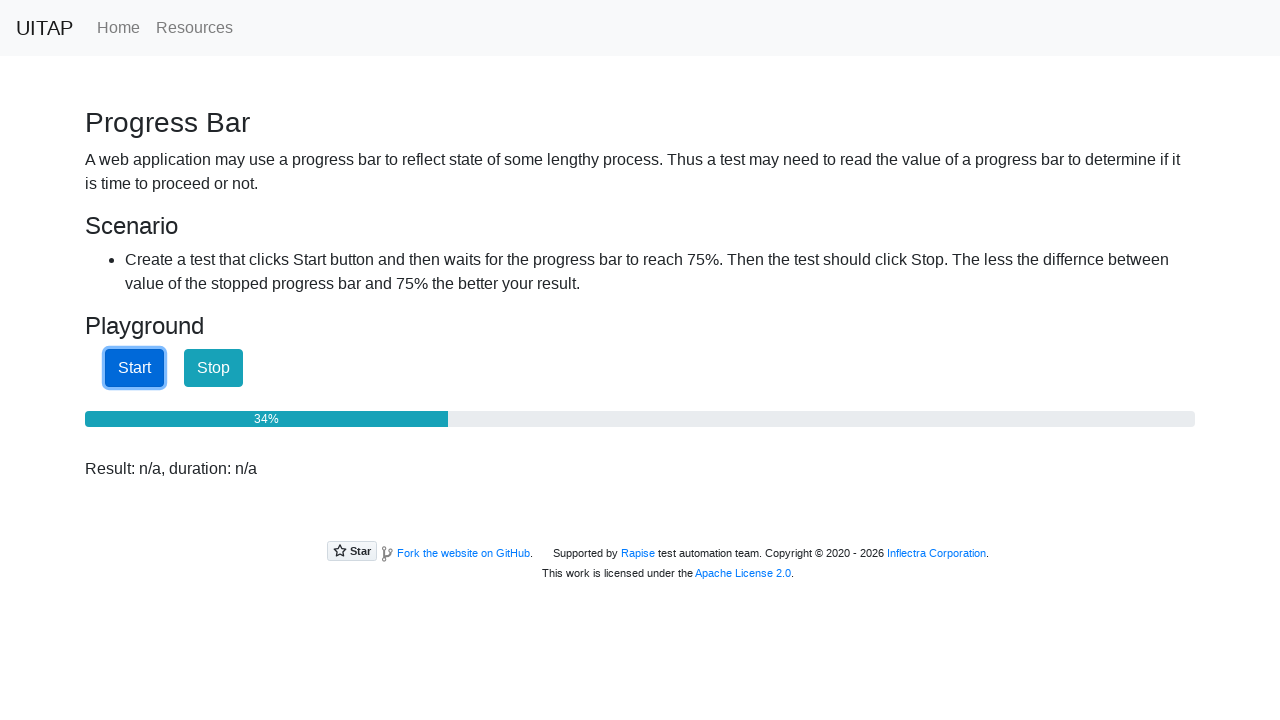

Checked progress bar value: 34%
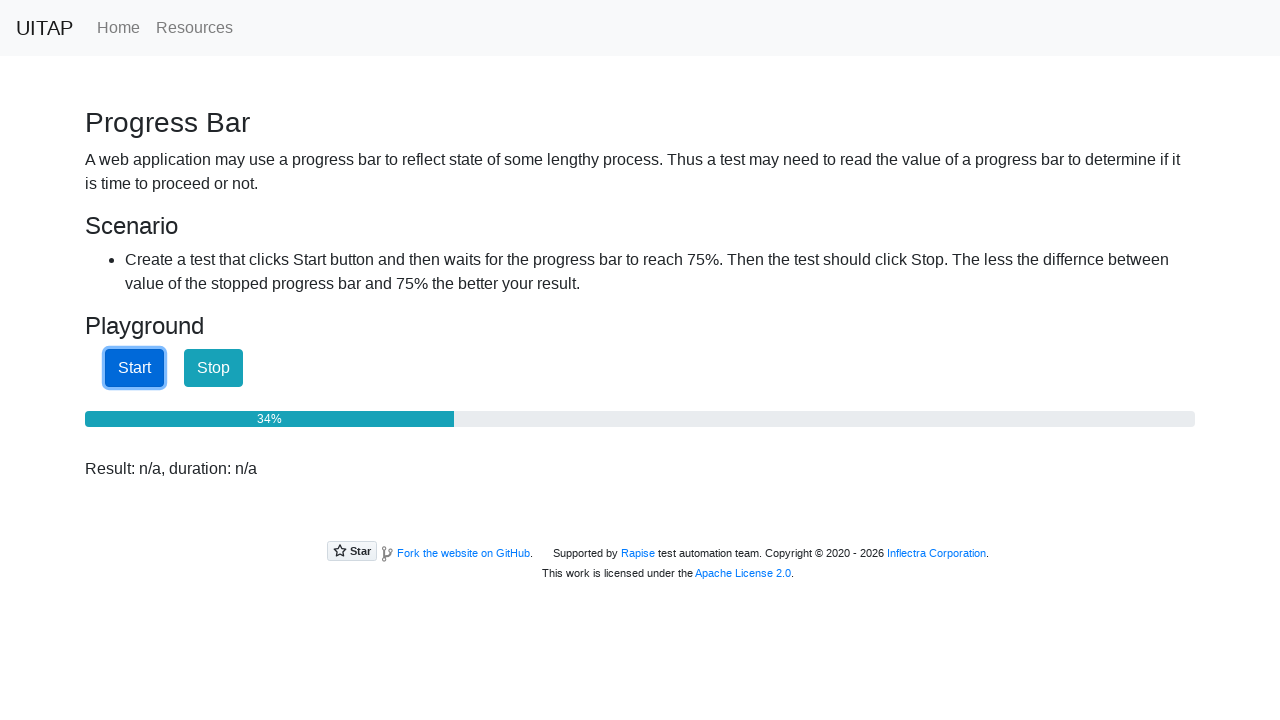

Checked progress bar value: 35%
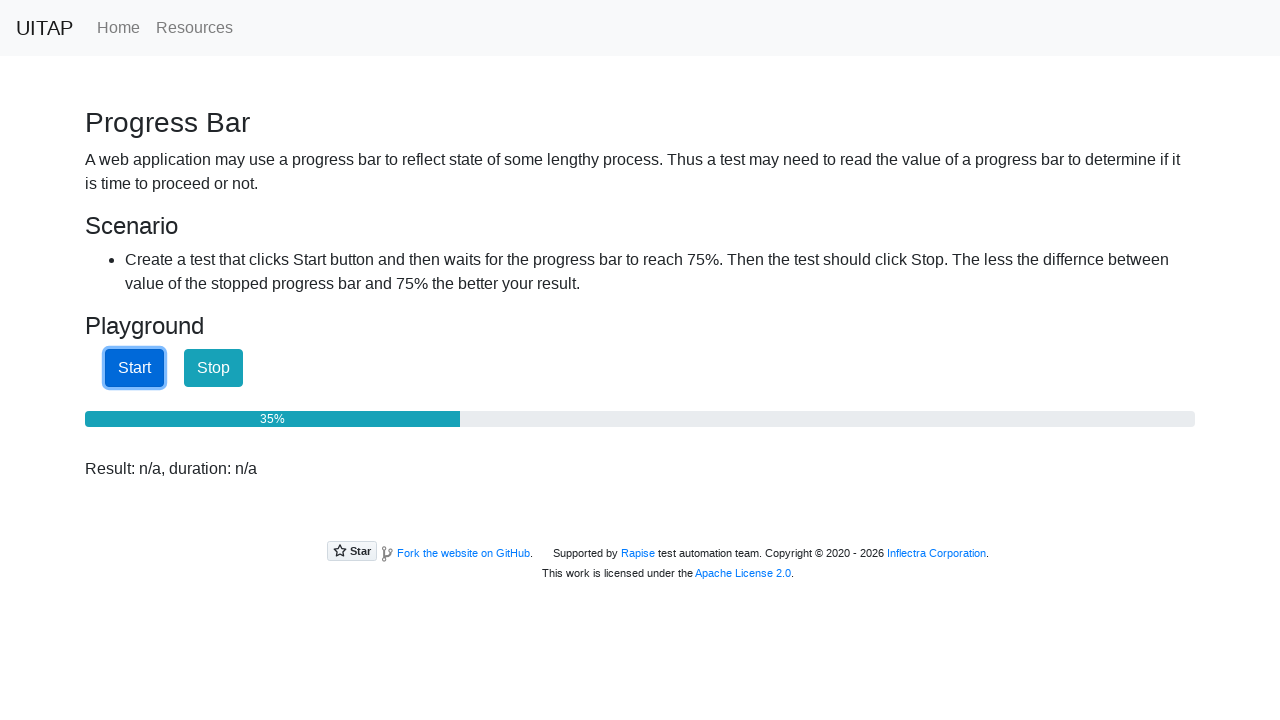

Checked progress bar value: 35%
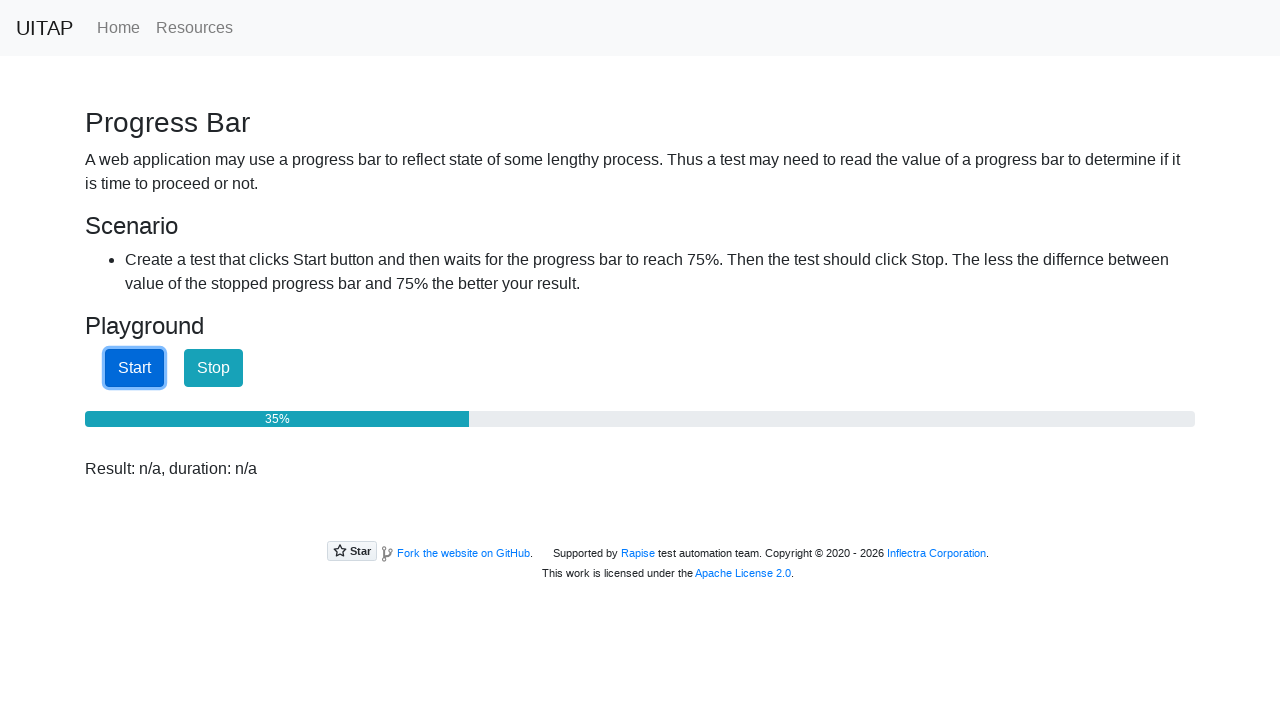

Checked progress bar value: 36%
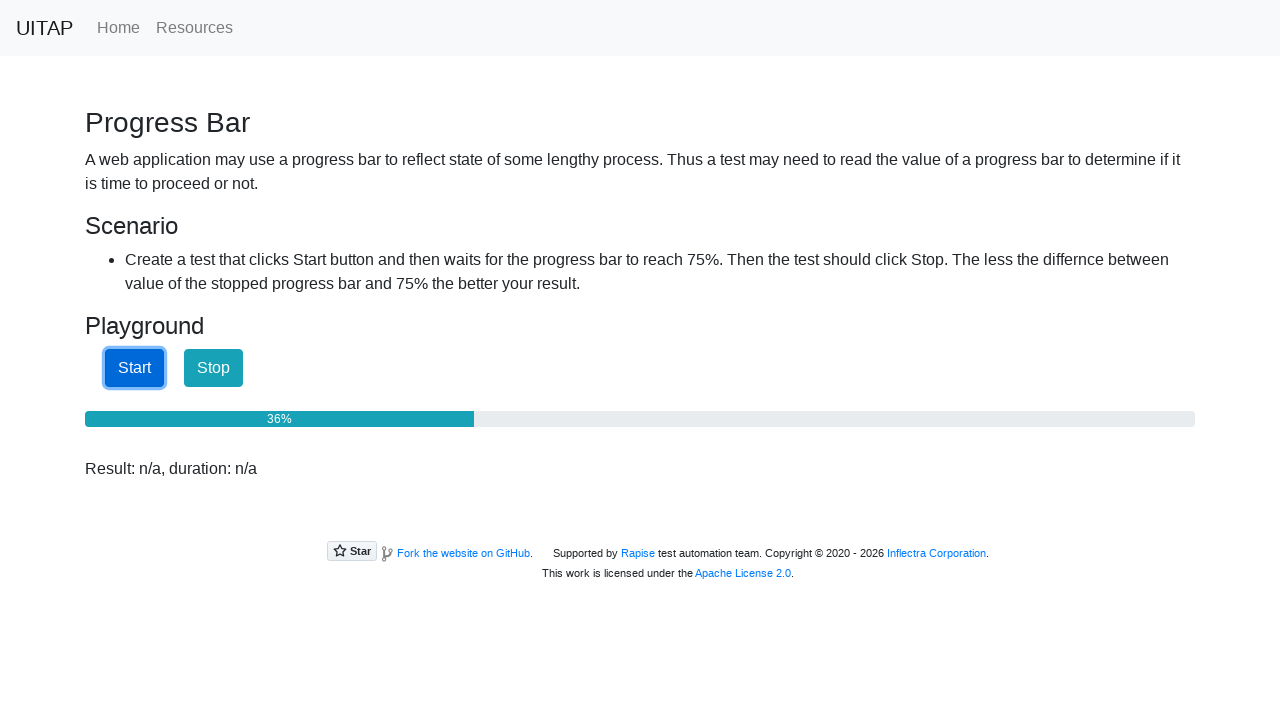

Checked progress bar value: 36%
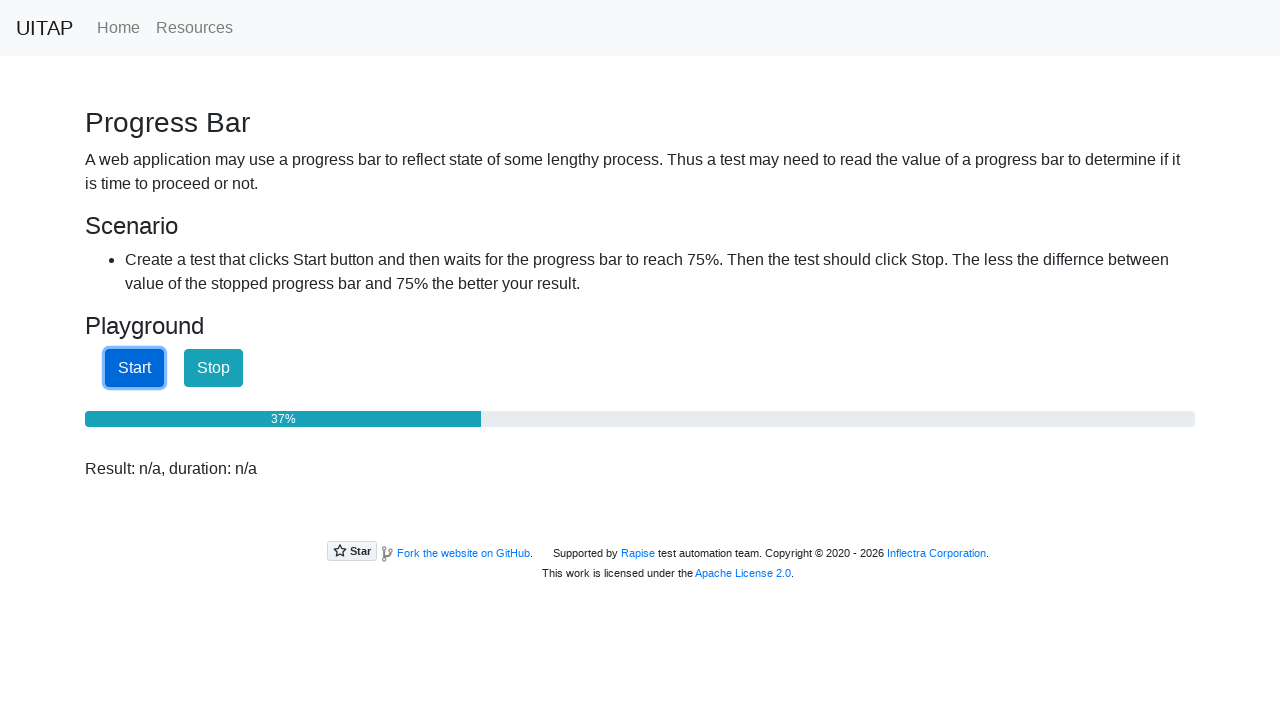

Checked progress bar value: 37%
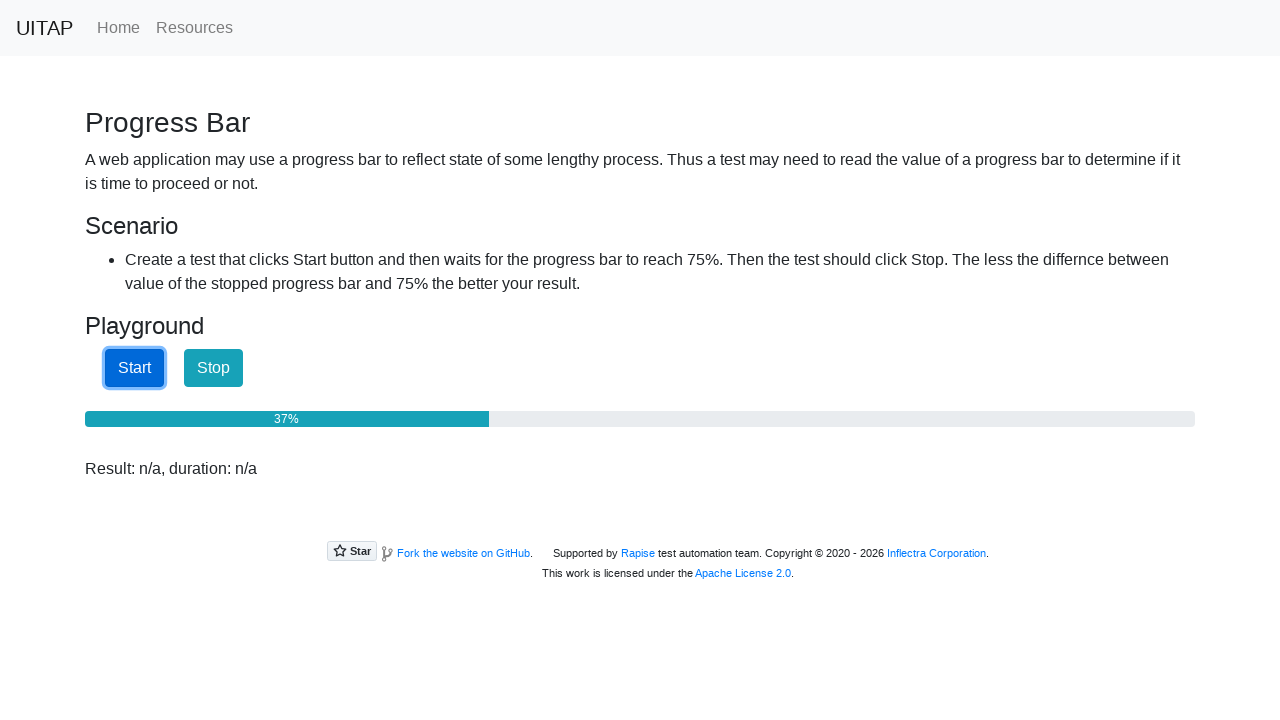

Checked progress bar value: 38%
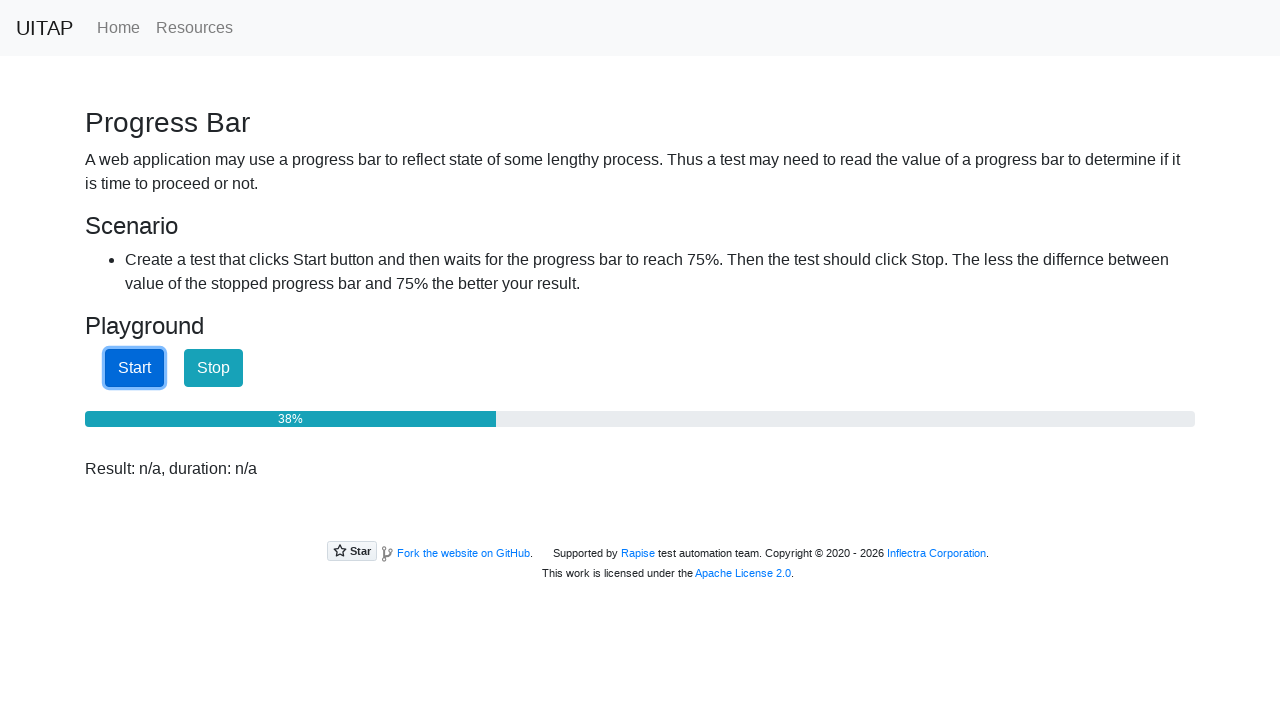

Checked progress bar value: 38%
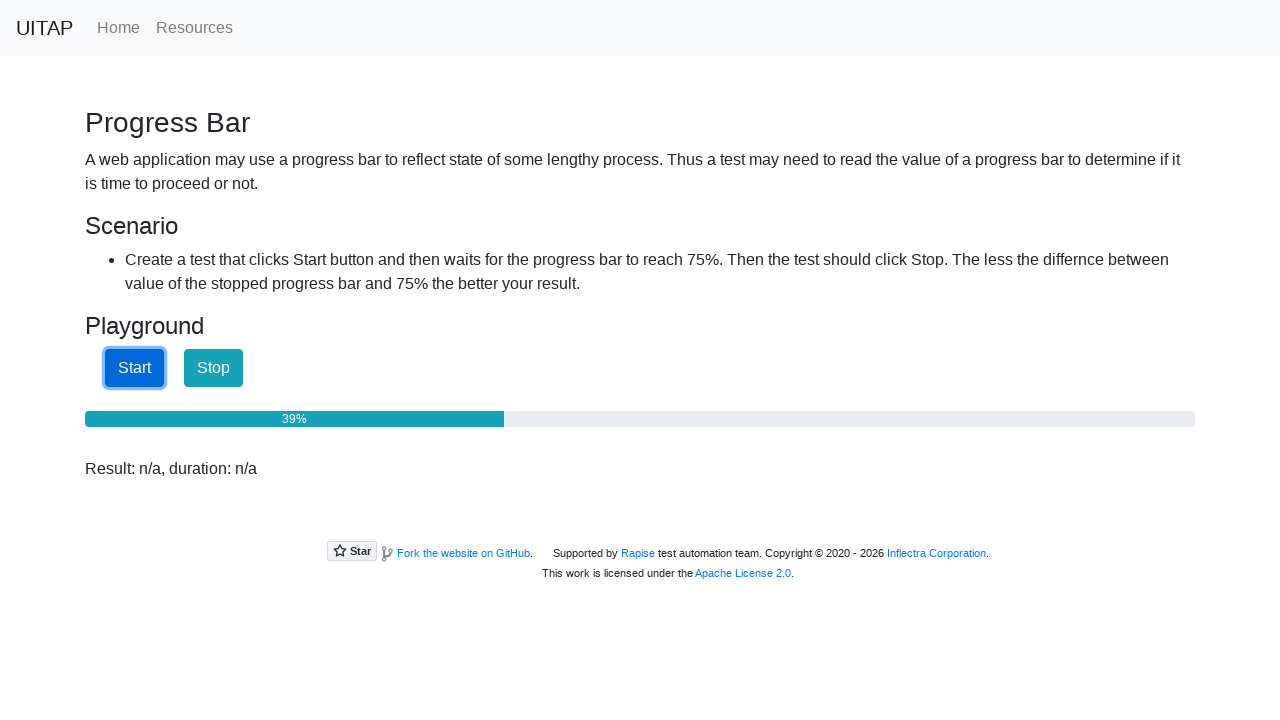

Checked progress bar value: 39%
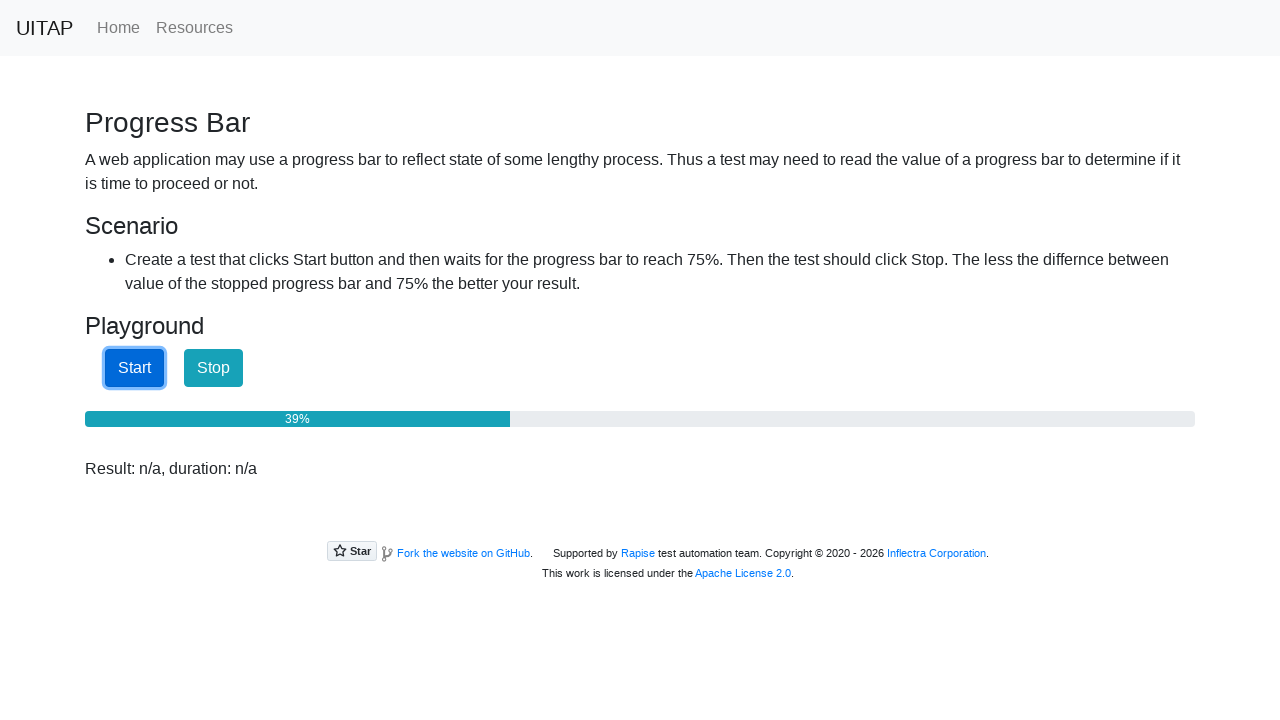

Checked progress bar value: 40%
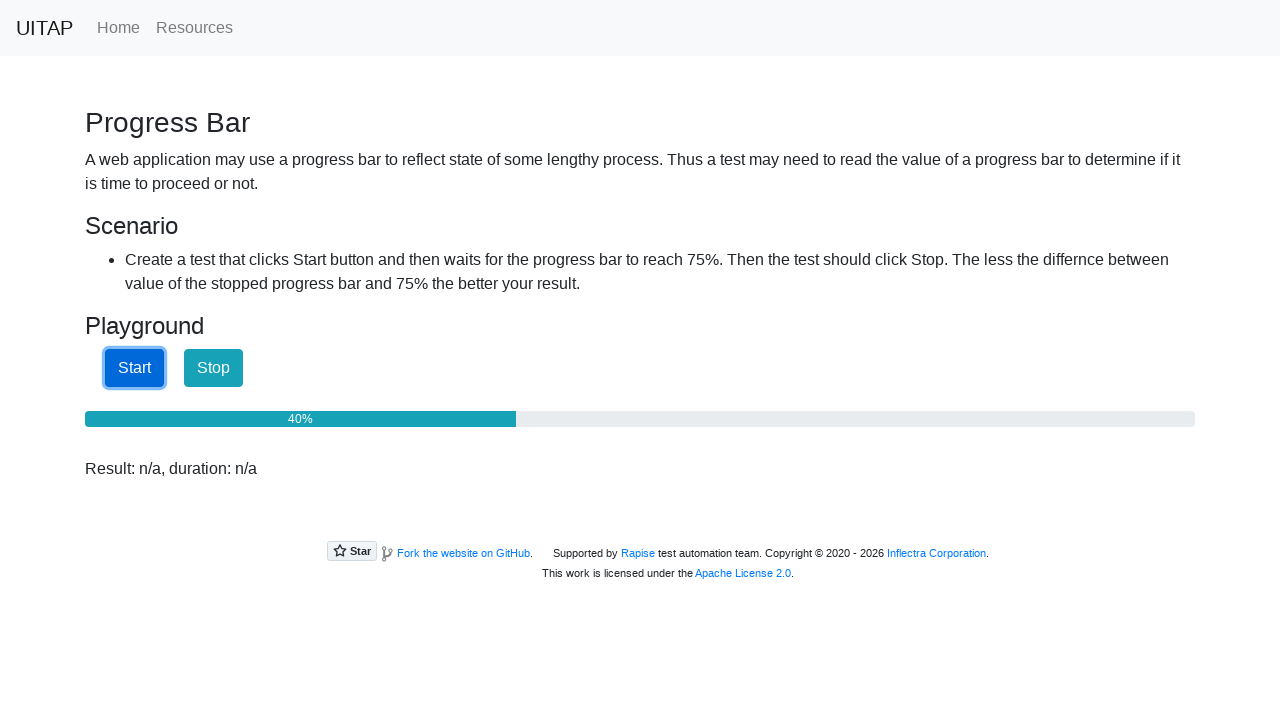

Checked progress bar value: 40%
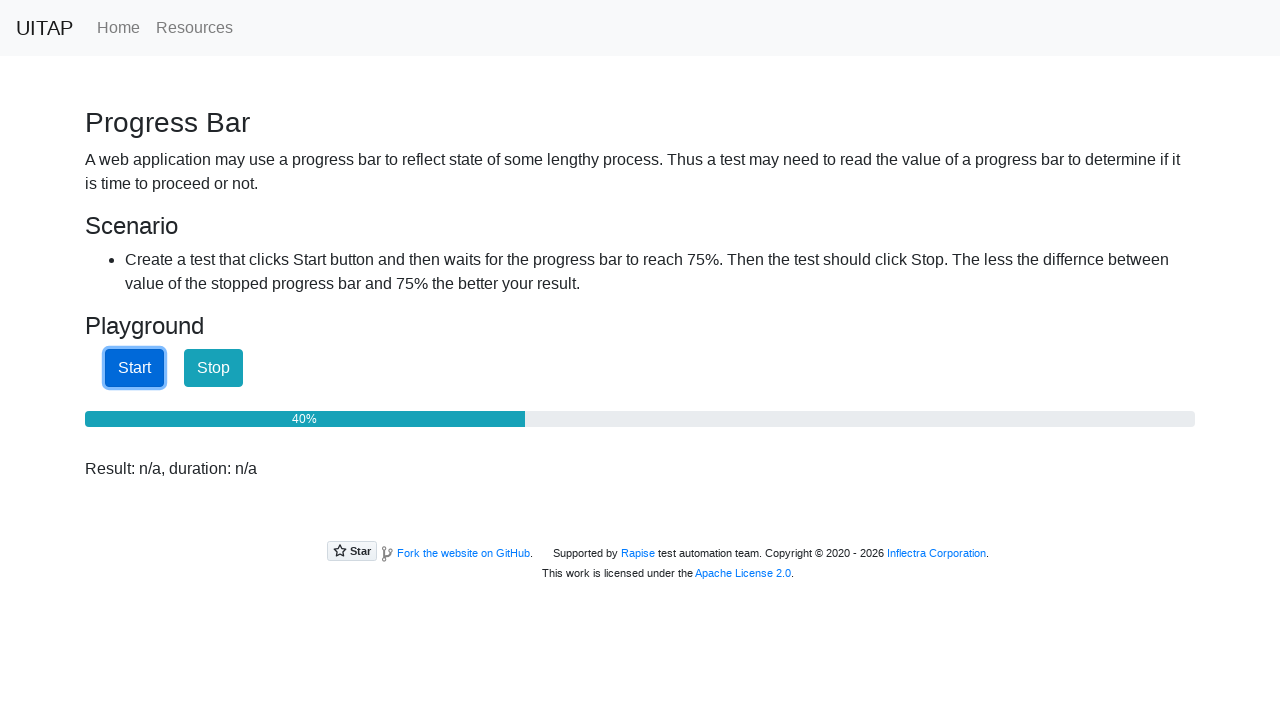

Checked progress bar value: 41%
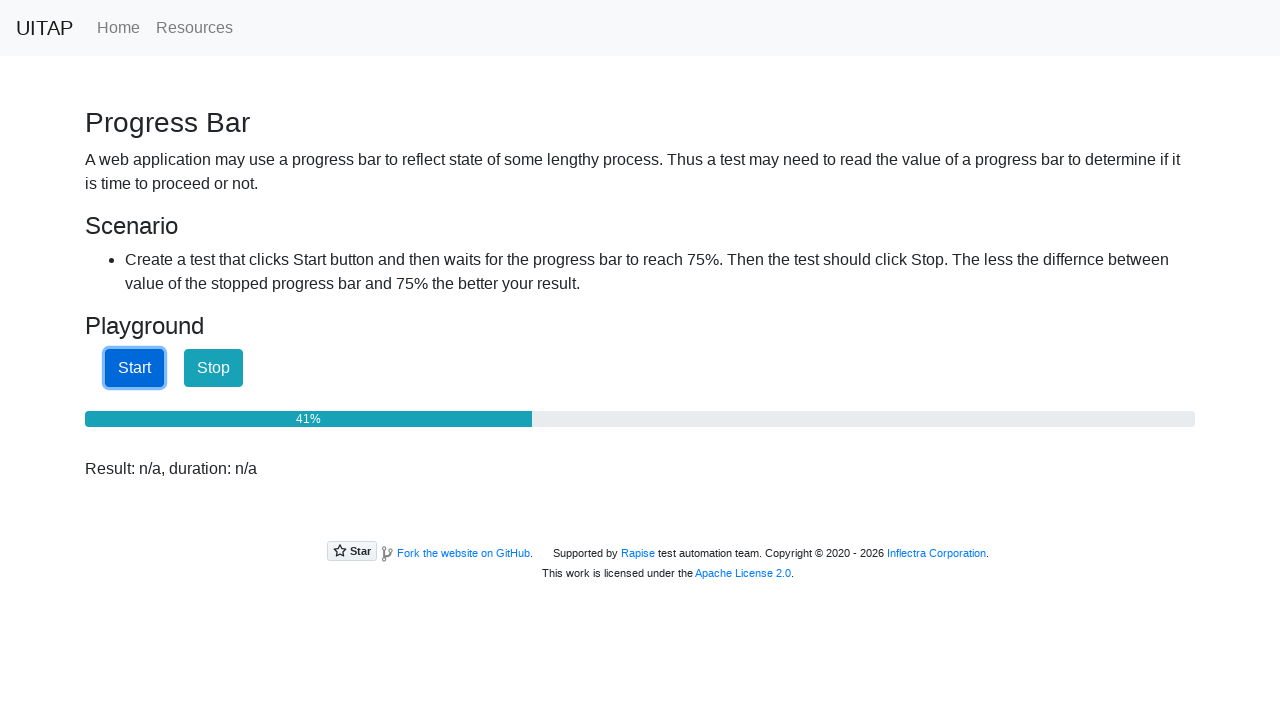

Checked progress bar value: 42%
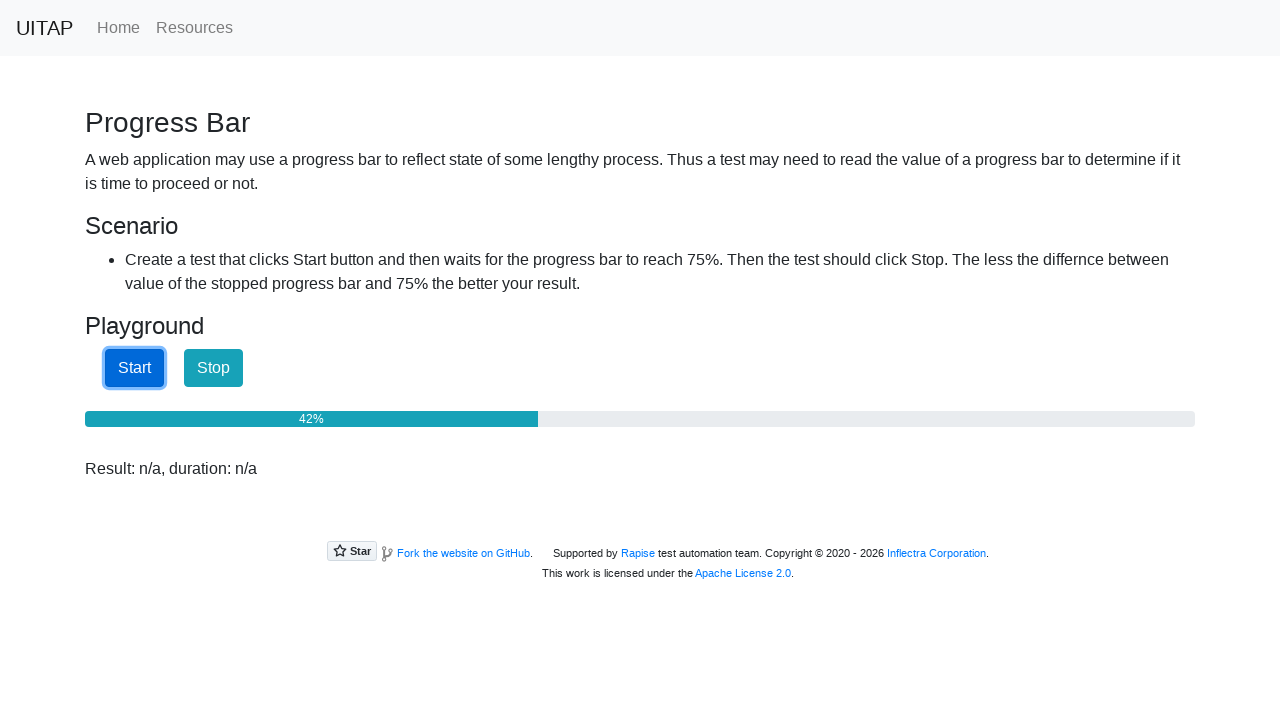

Checked progress bar value: 42%
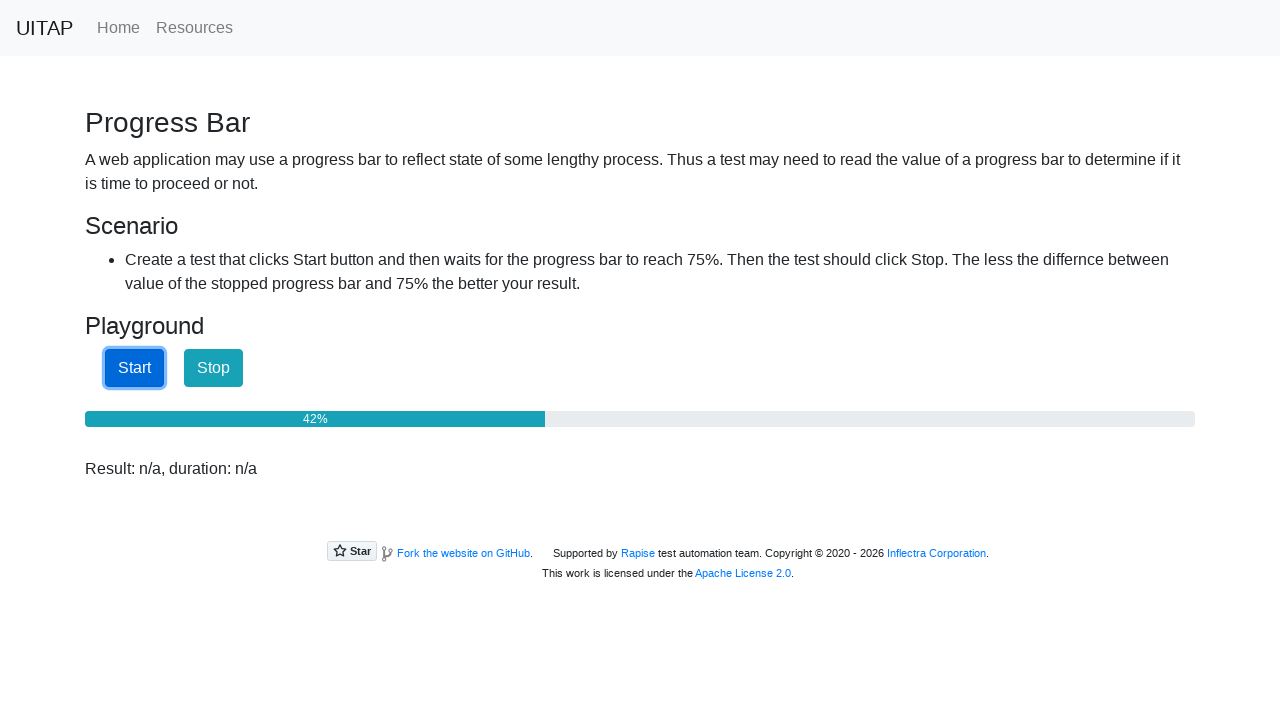

Checked progress bar value: 43%
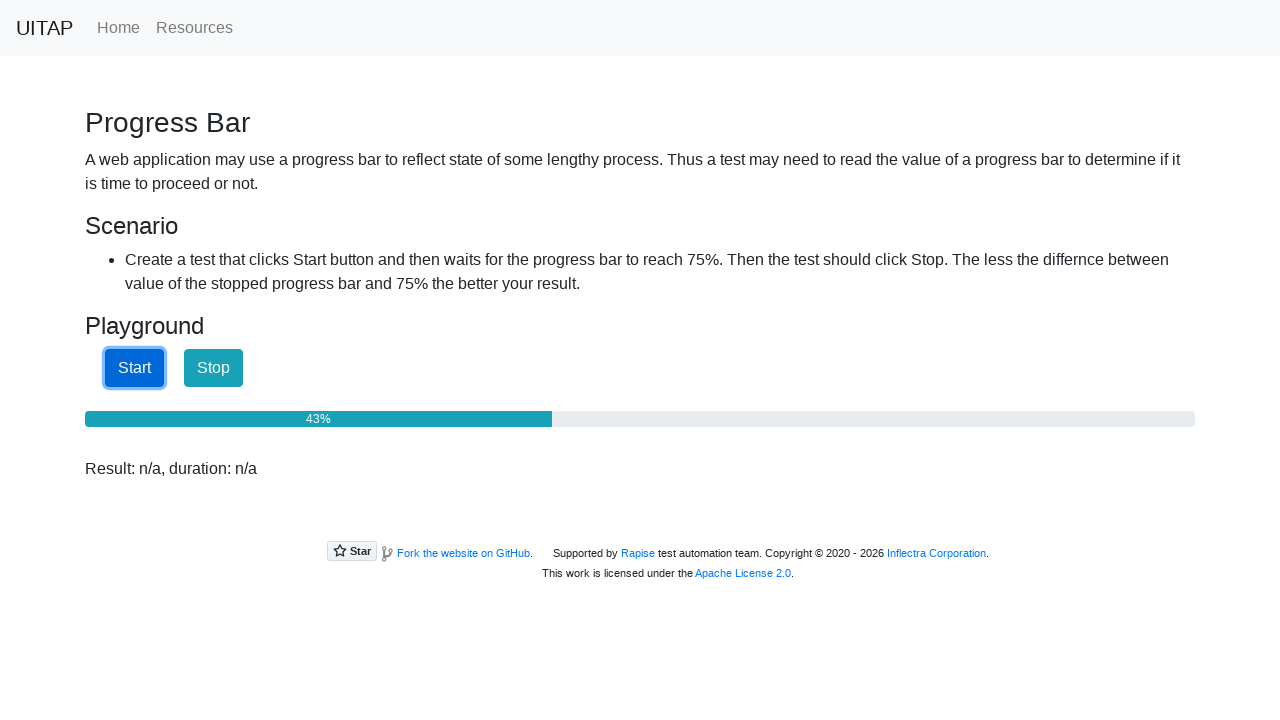

Checked progress bar value: 43%
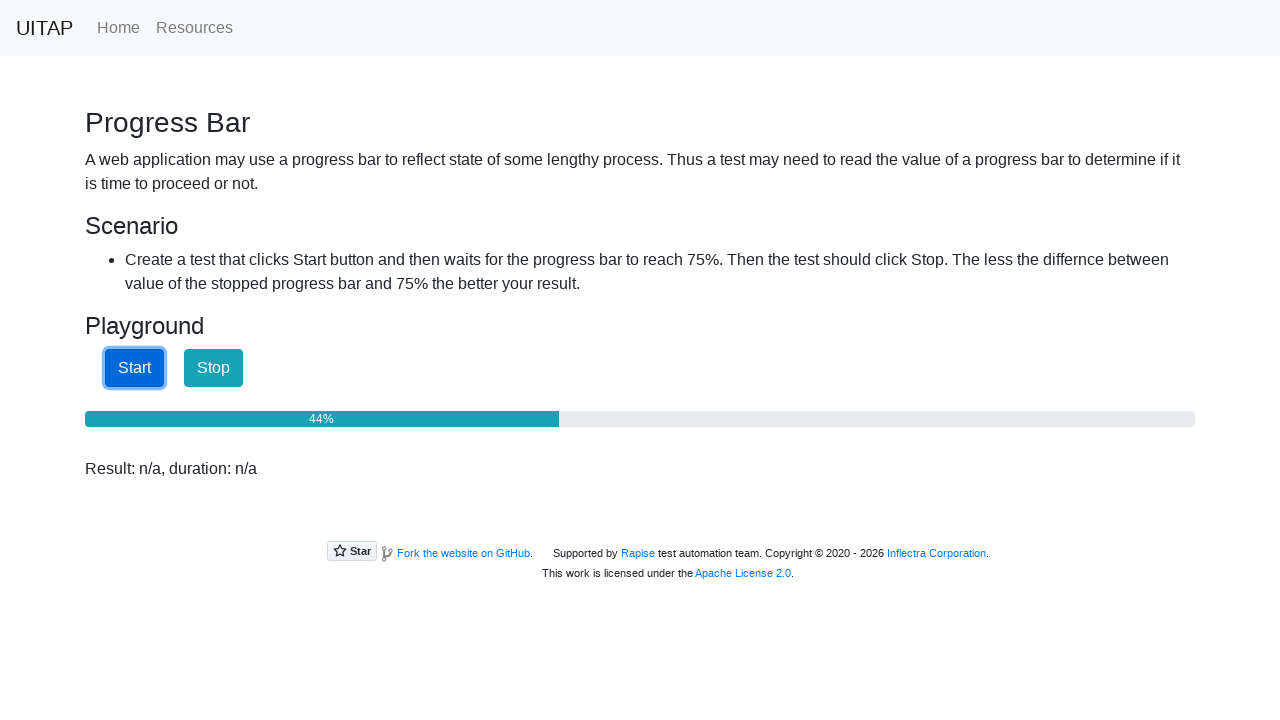

Checked progress bar value: 44%
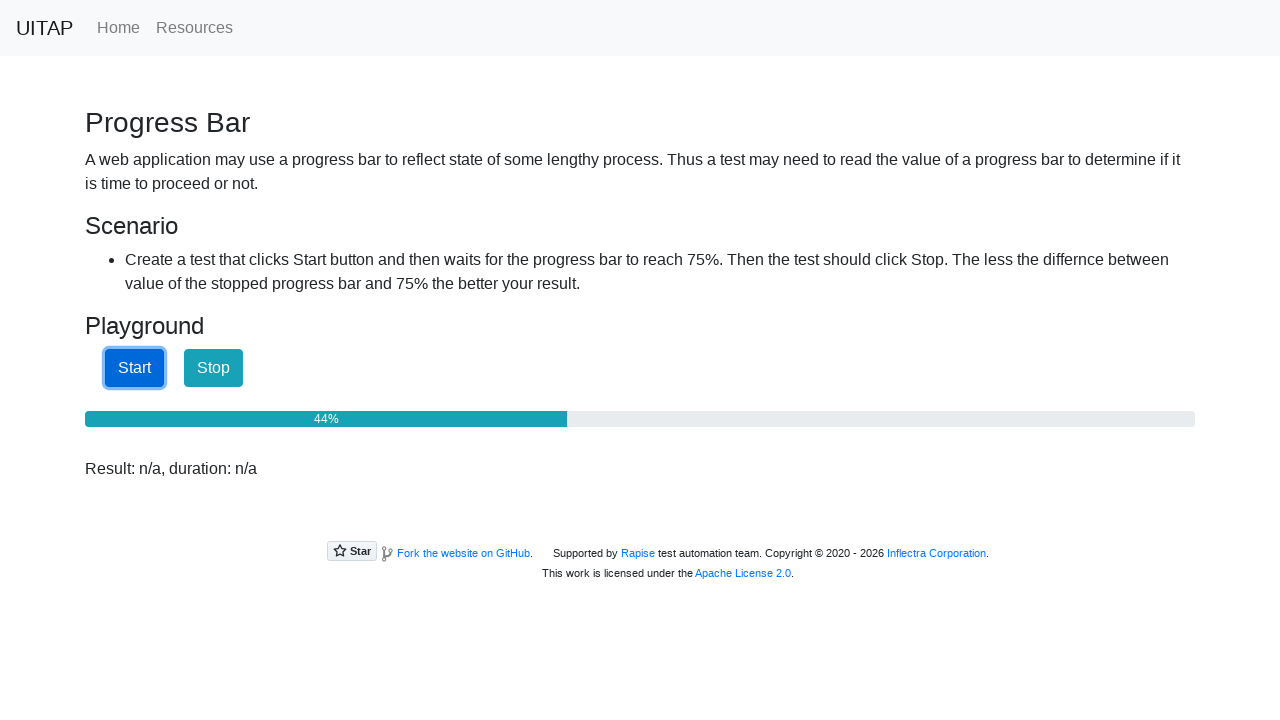

Checked progress bar value: 45%
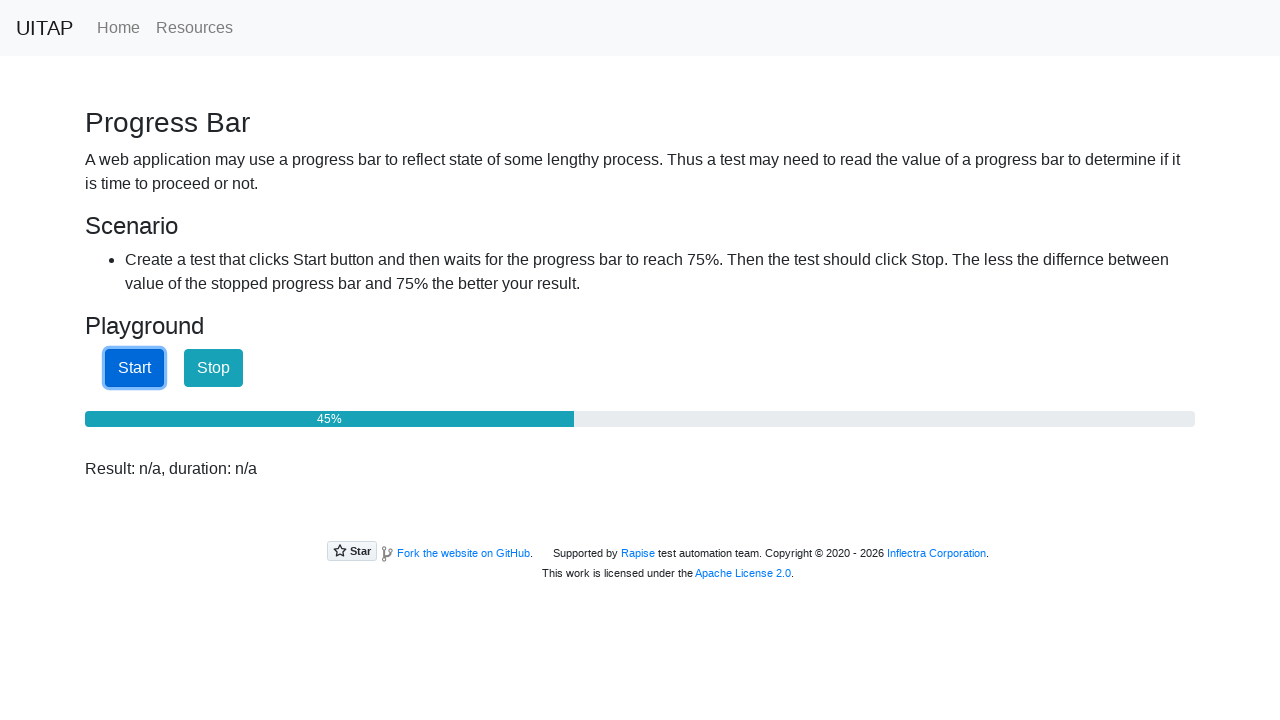

Checked progress bar value: 45%
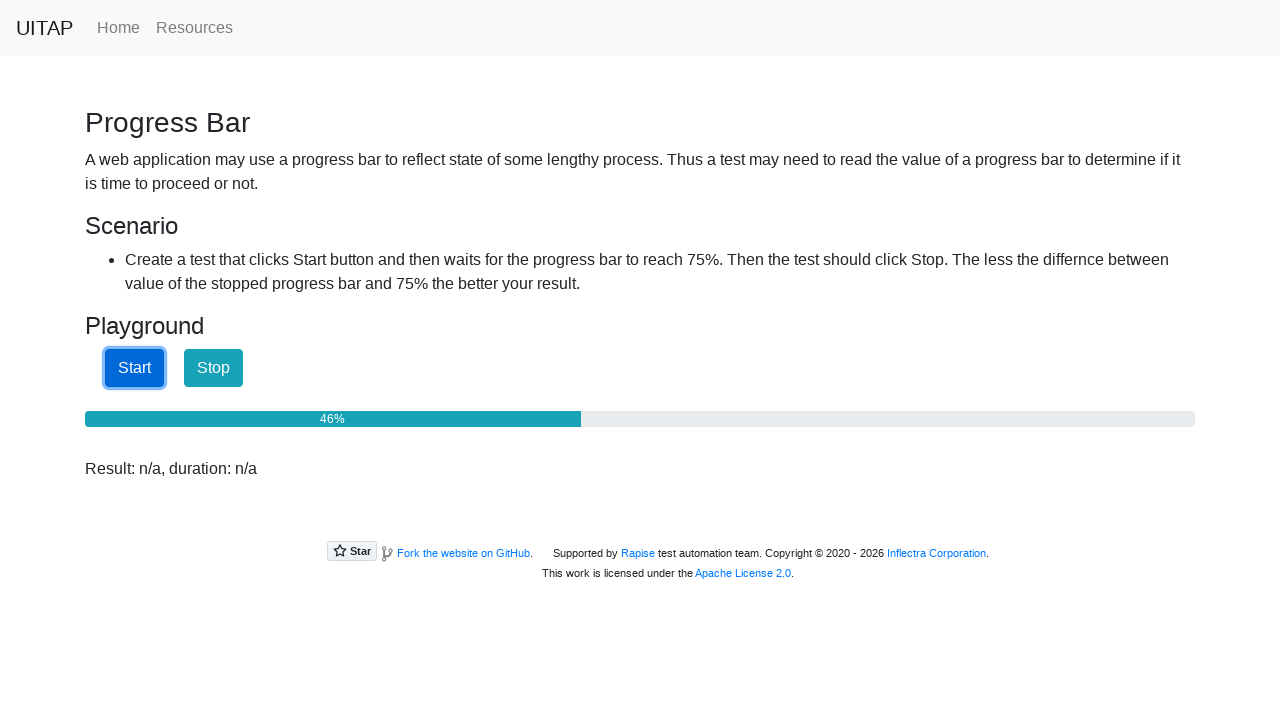

Checked progress bar value: 46%
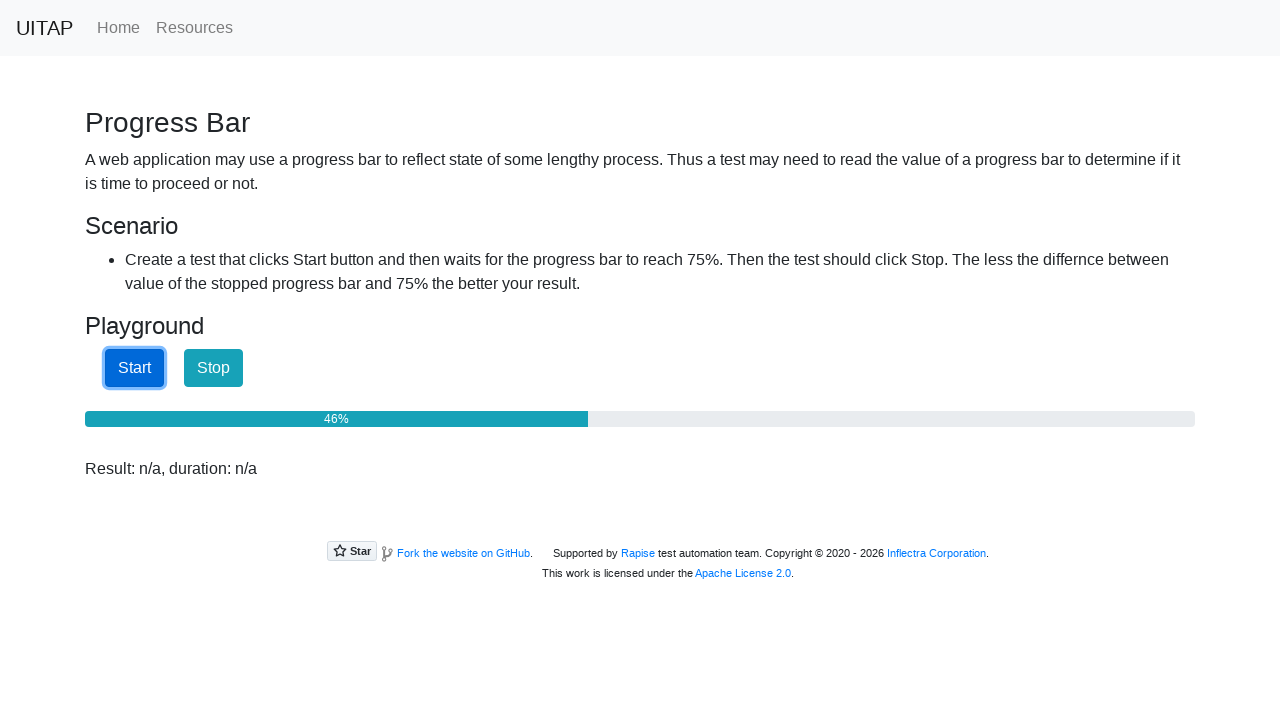

Checked progress bar value: 47%
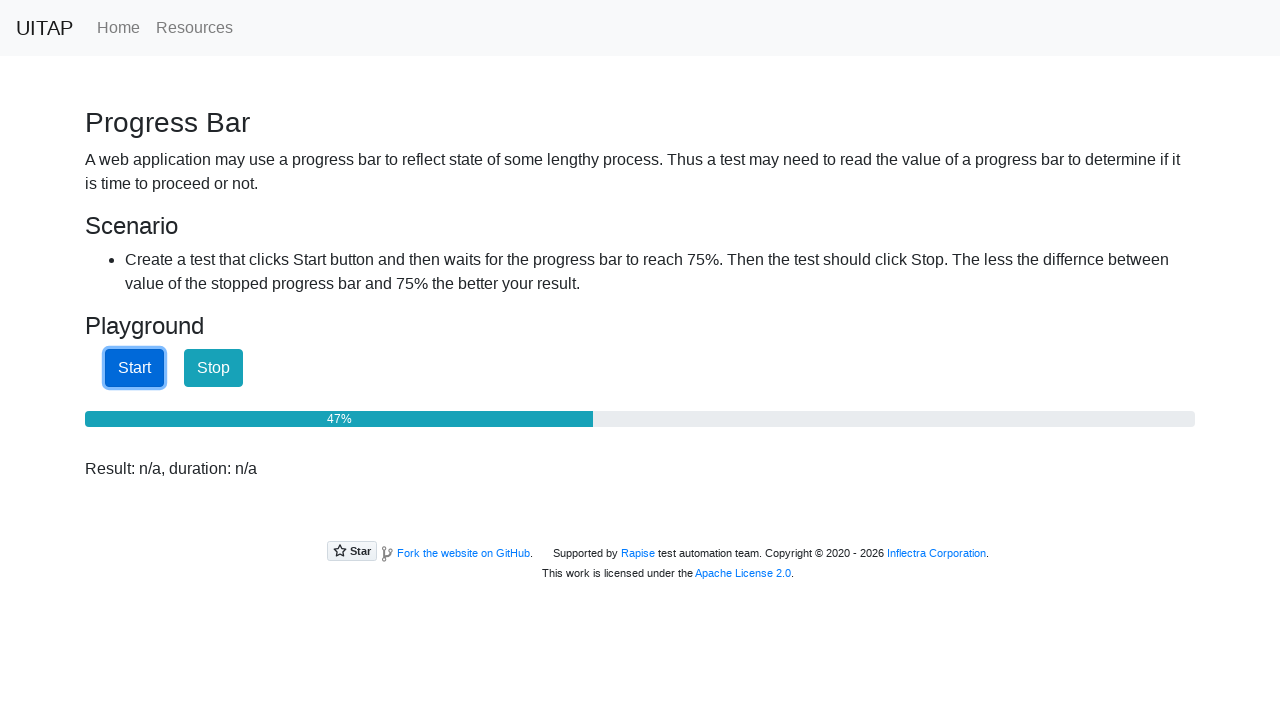

Checked progress bar value: 47%
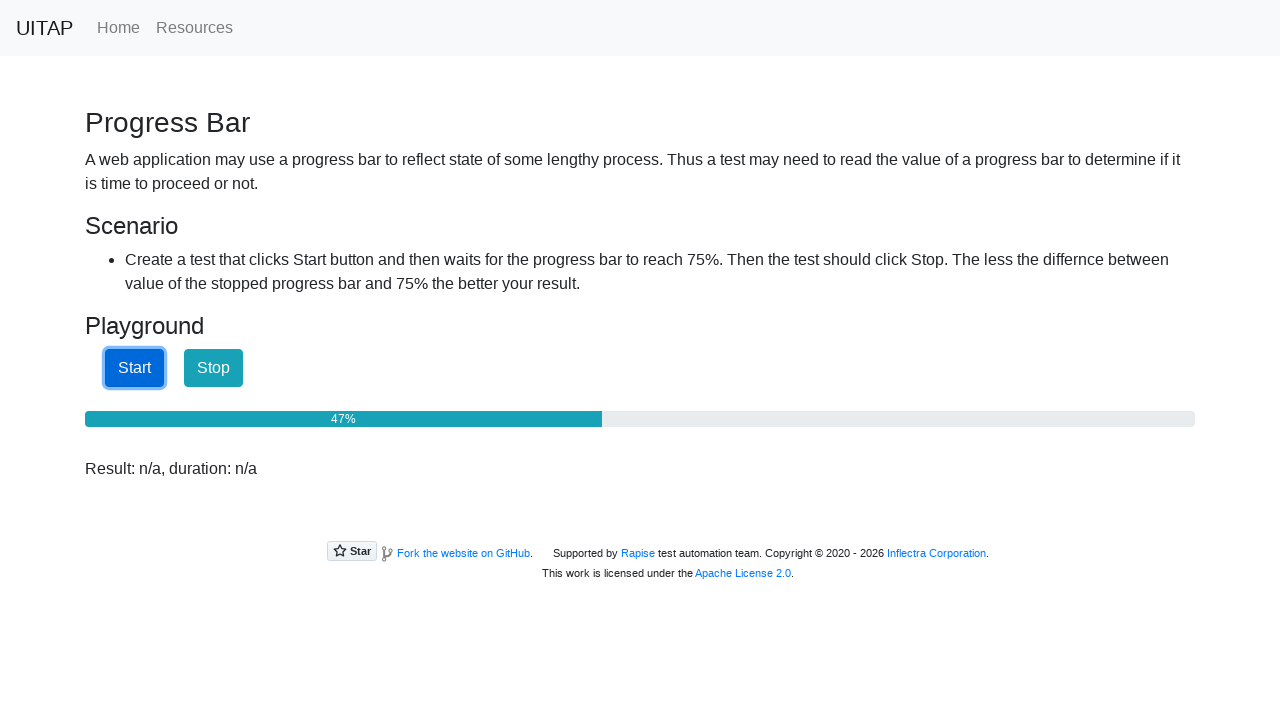

Checked progress bar value: 48%
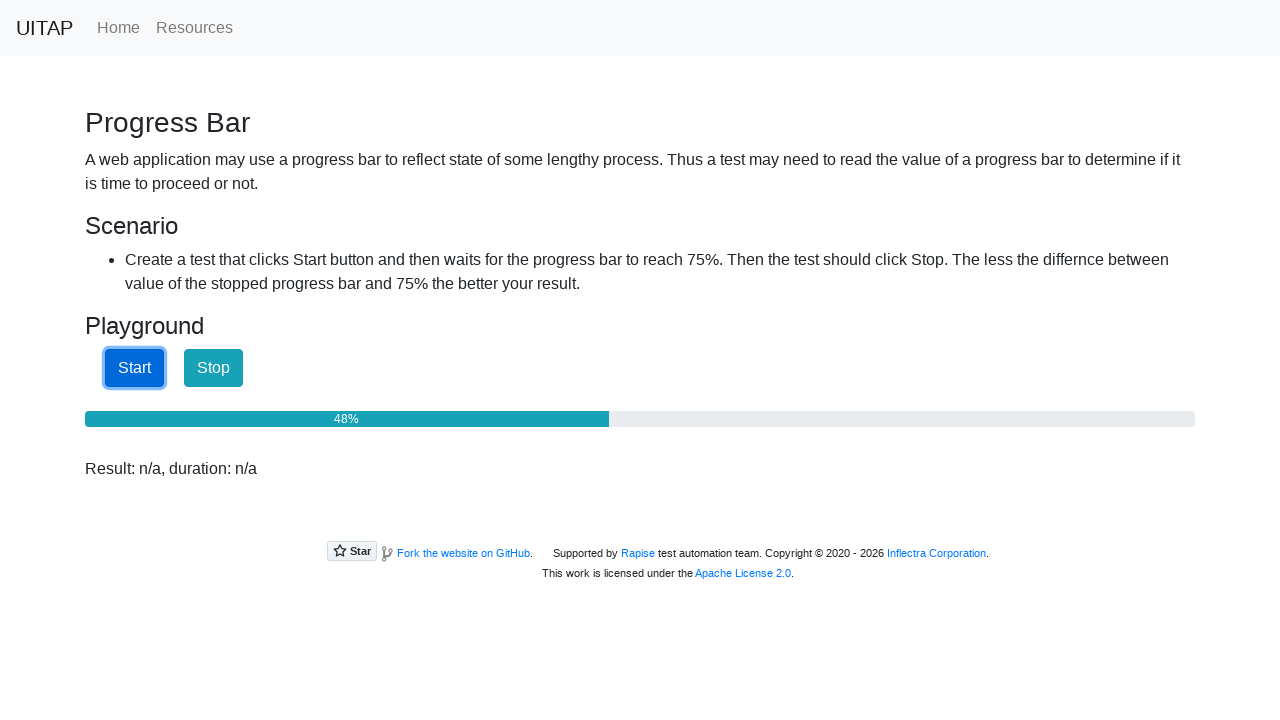

Checked progress bar value: 49%
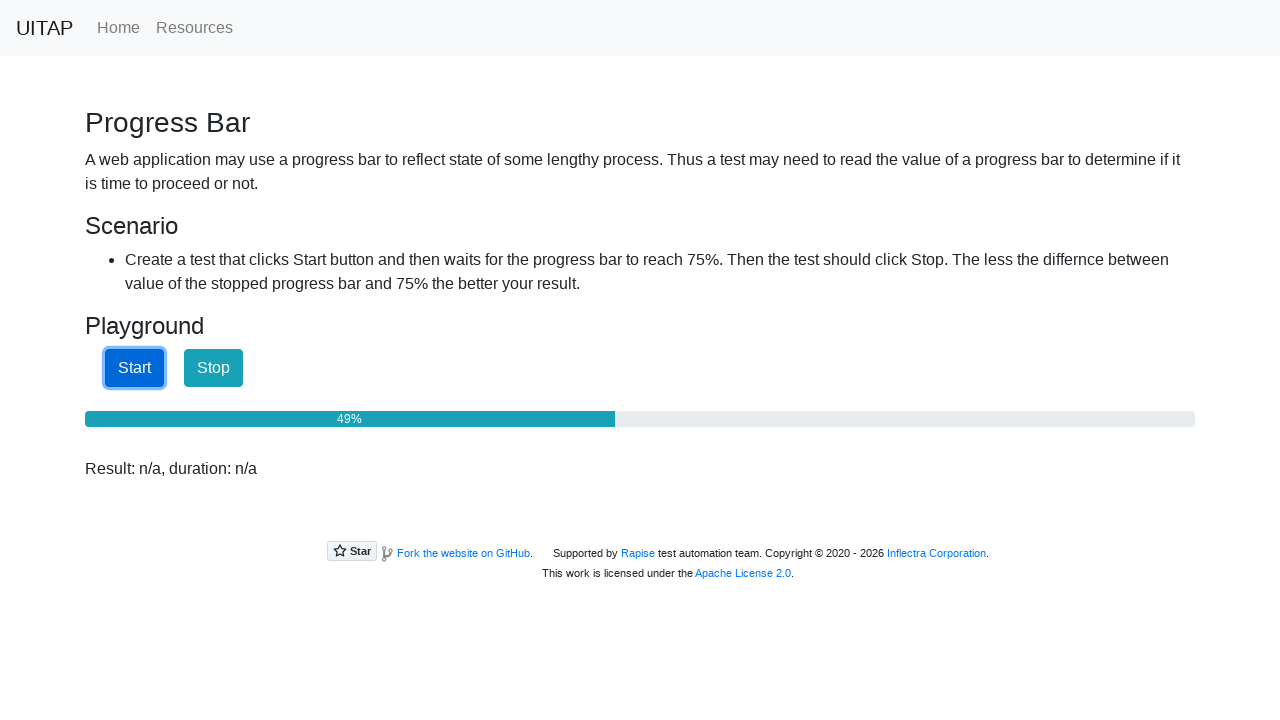

Checked progress bar value: 49%
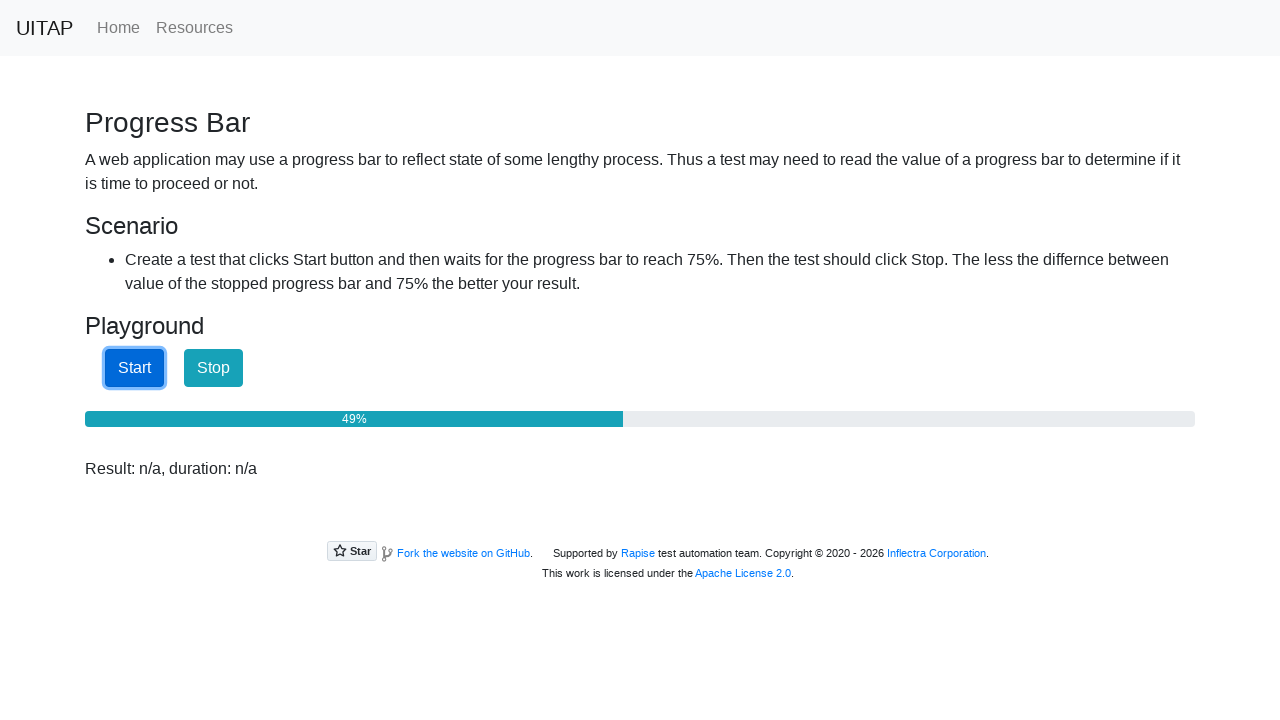

Checked progress bar value: 50%
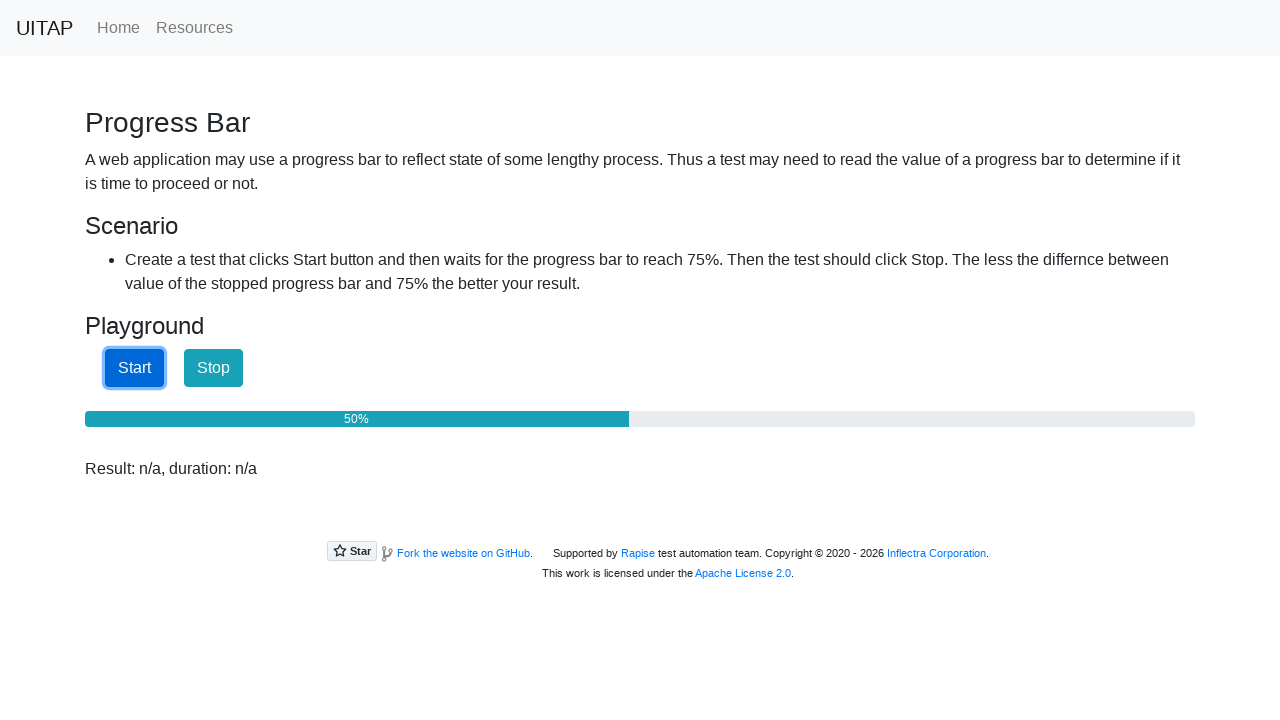

Checked progress bar value: 50%
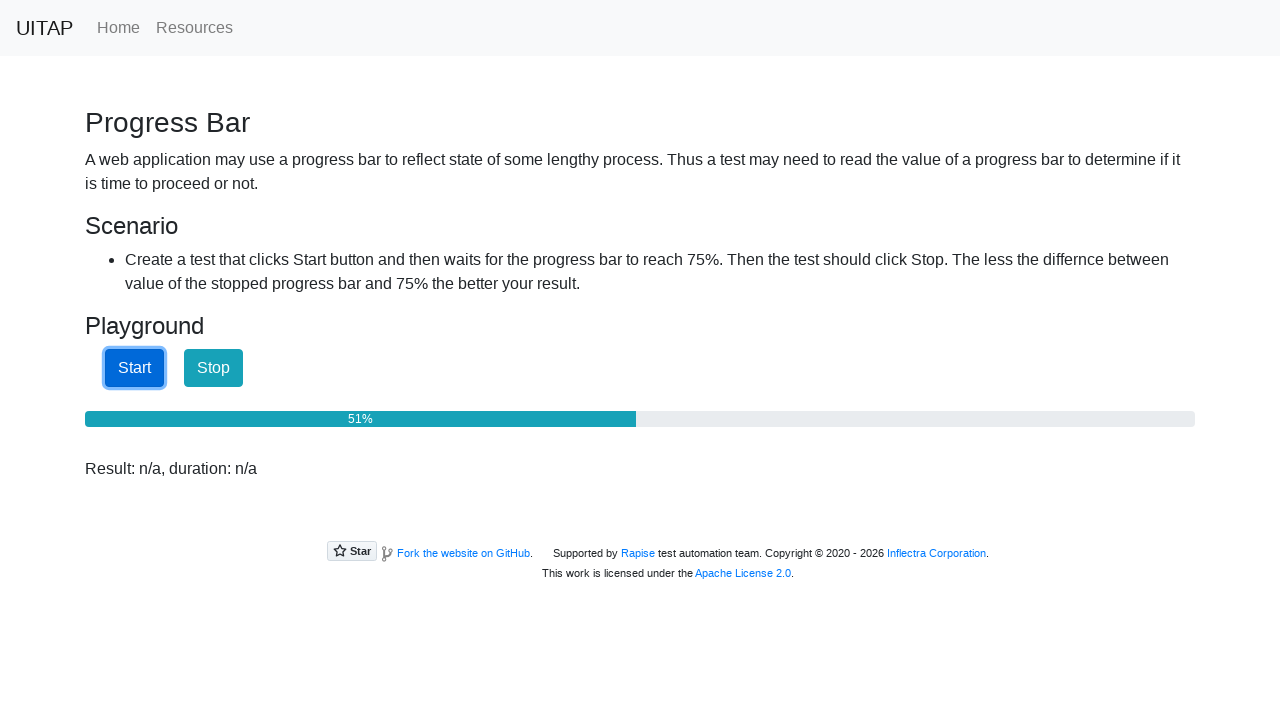

Checked progress bar value: 51%
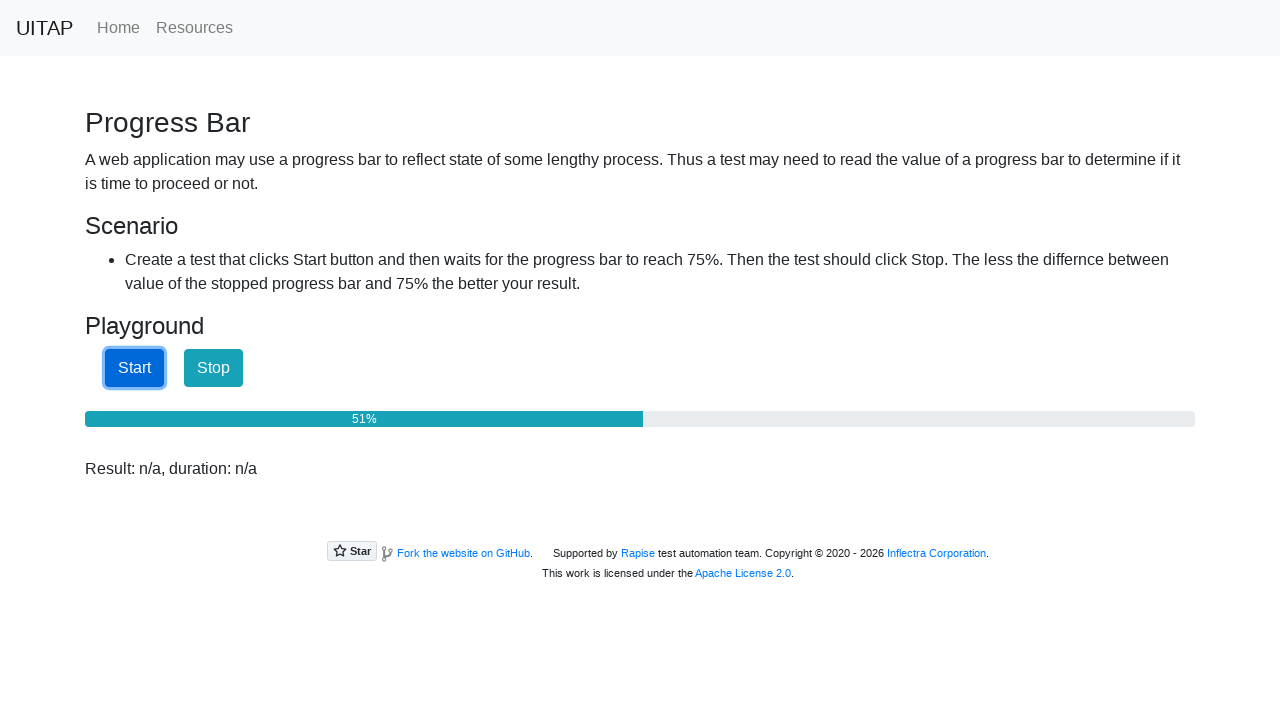

Checked progress bar value: 52%
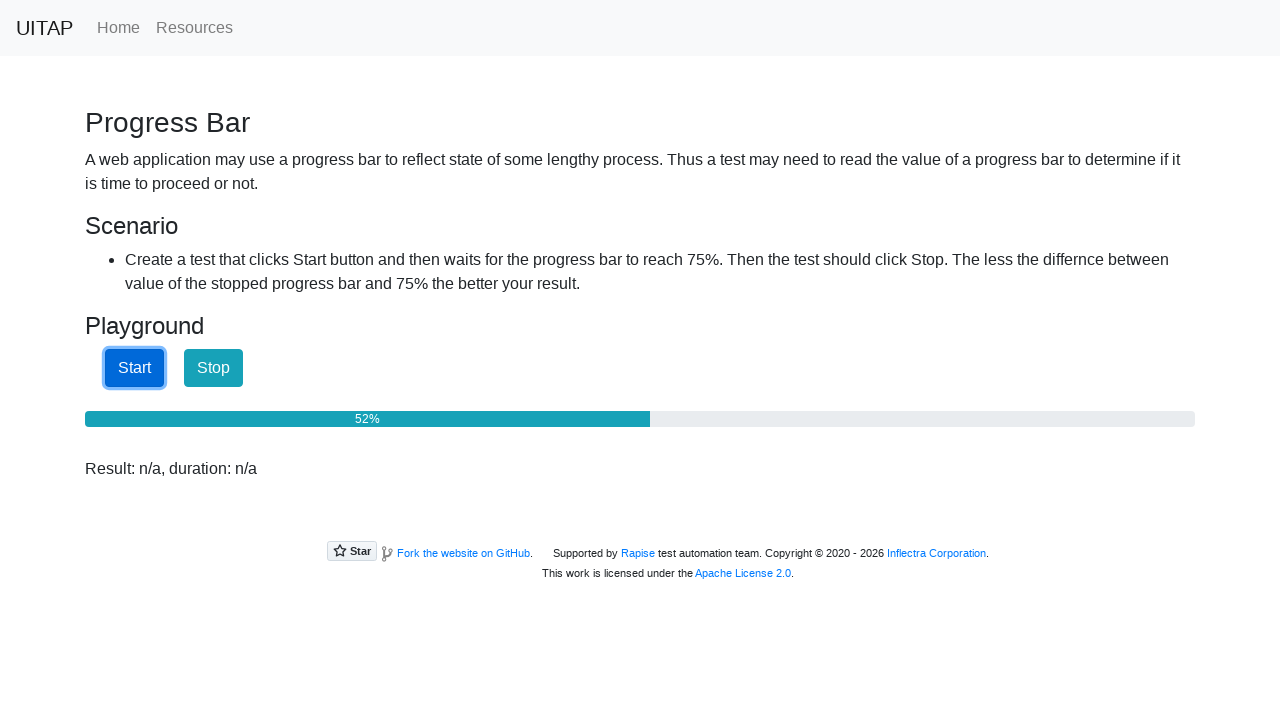

Checked progress bar value: 52%
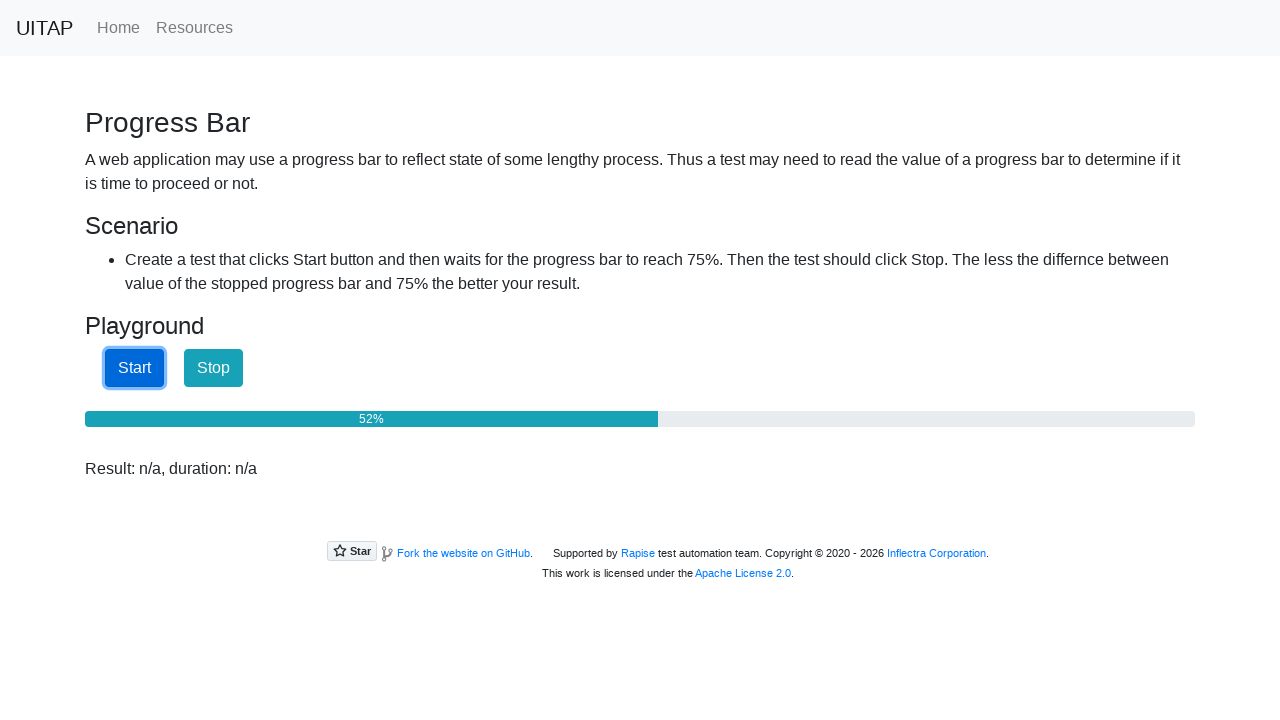

Checked progress bar value: 53%
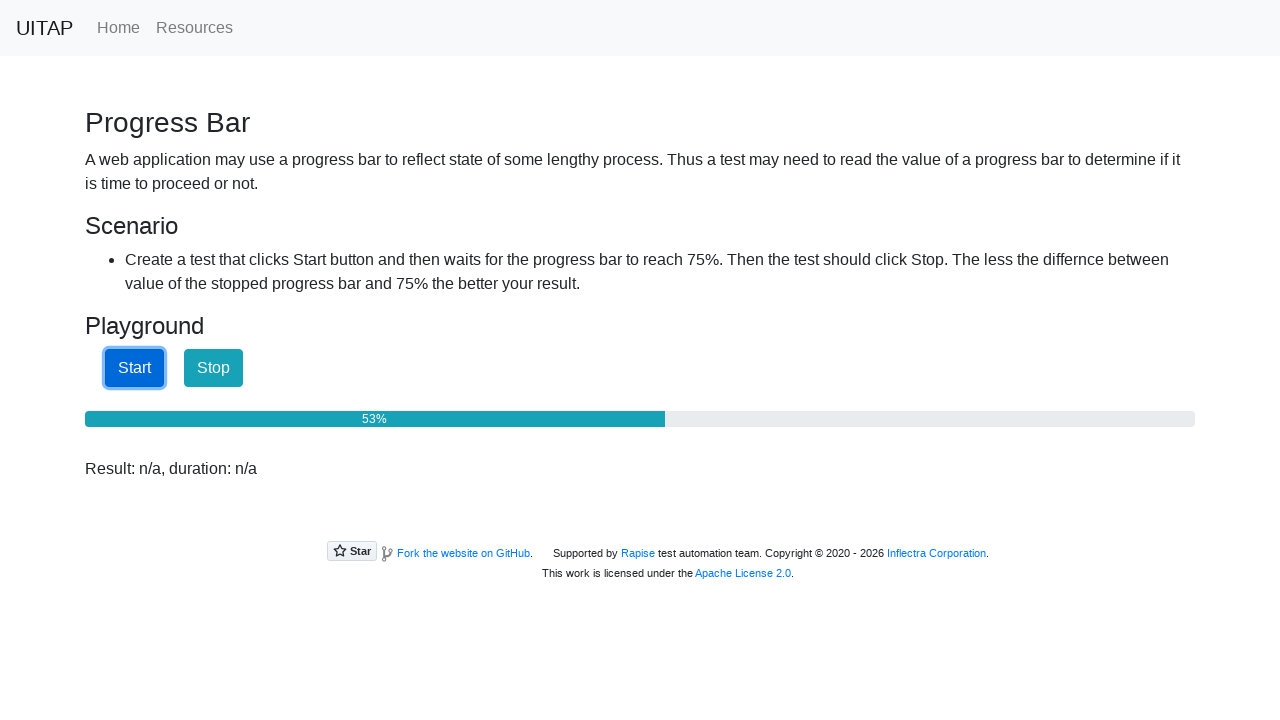

Checked progress bar value: 54%
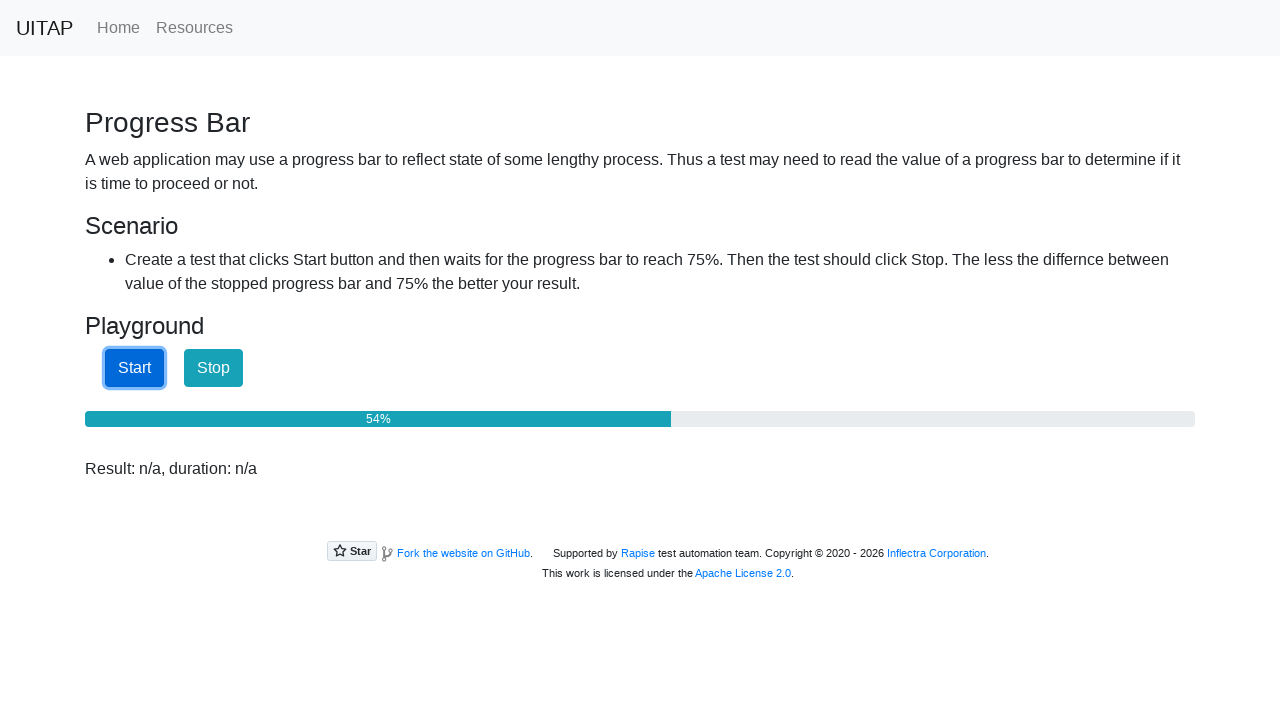

Checked progress bar value: 54%
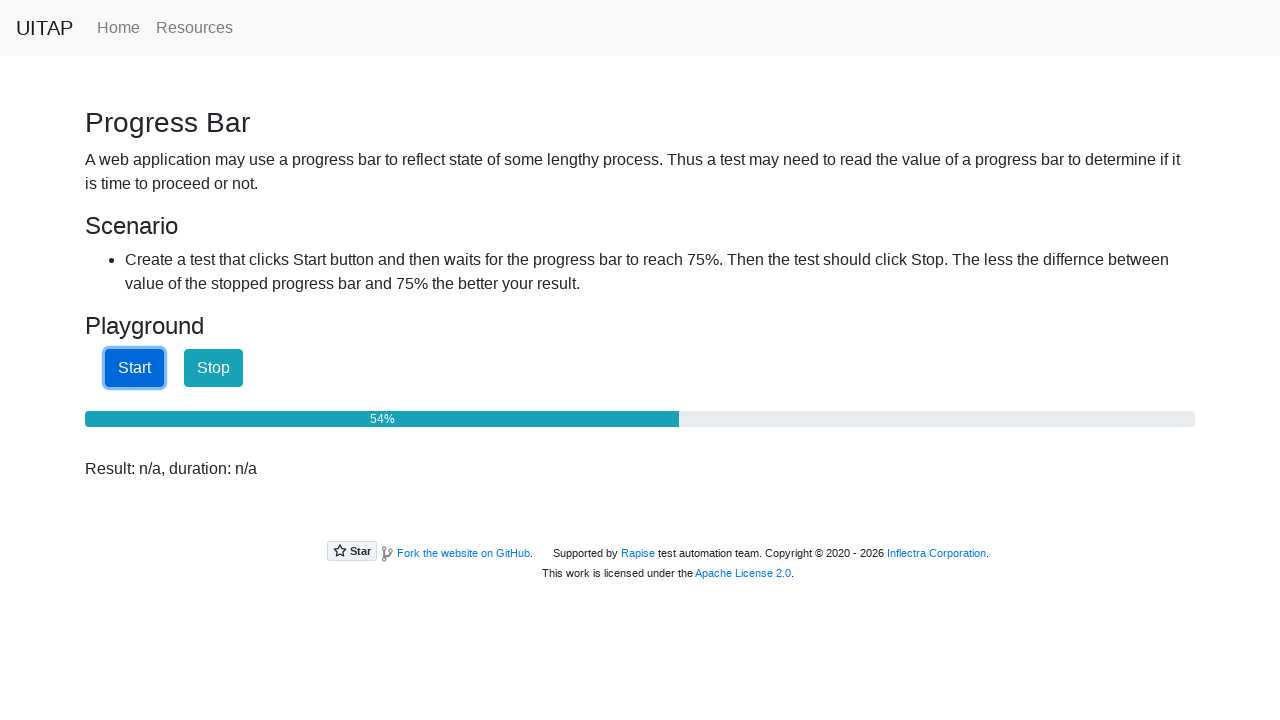

Checked progress bar value: 55%
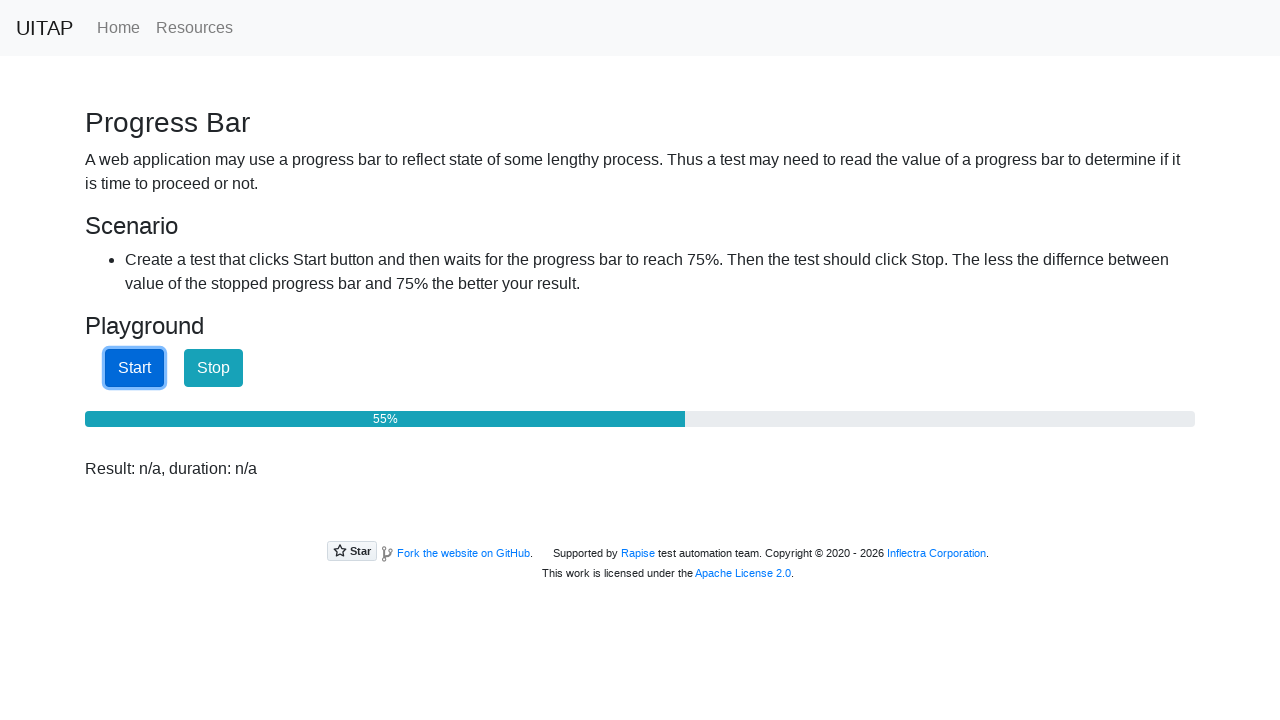

Checked progress bar value: 55%
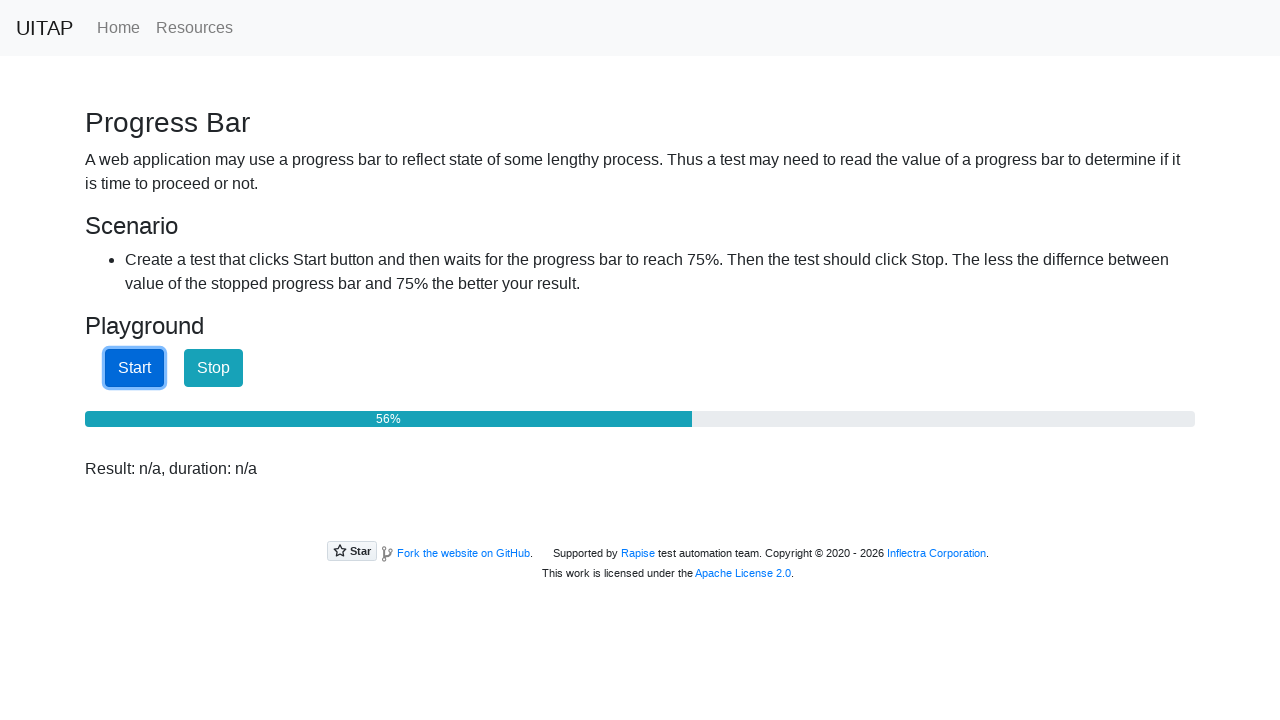

Checked progress bar value: 56%
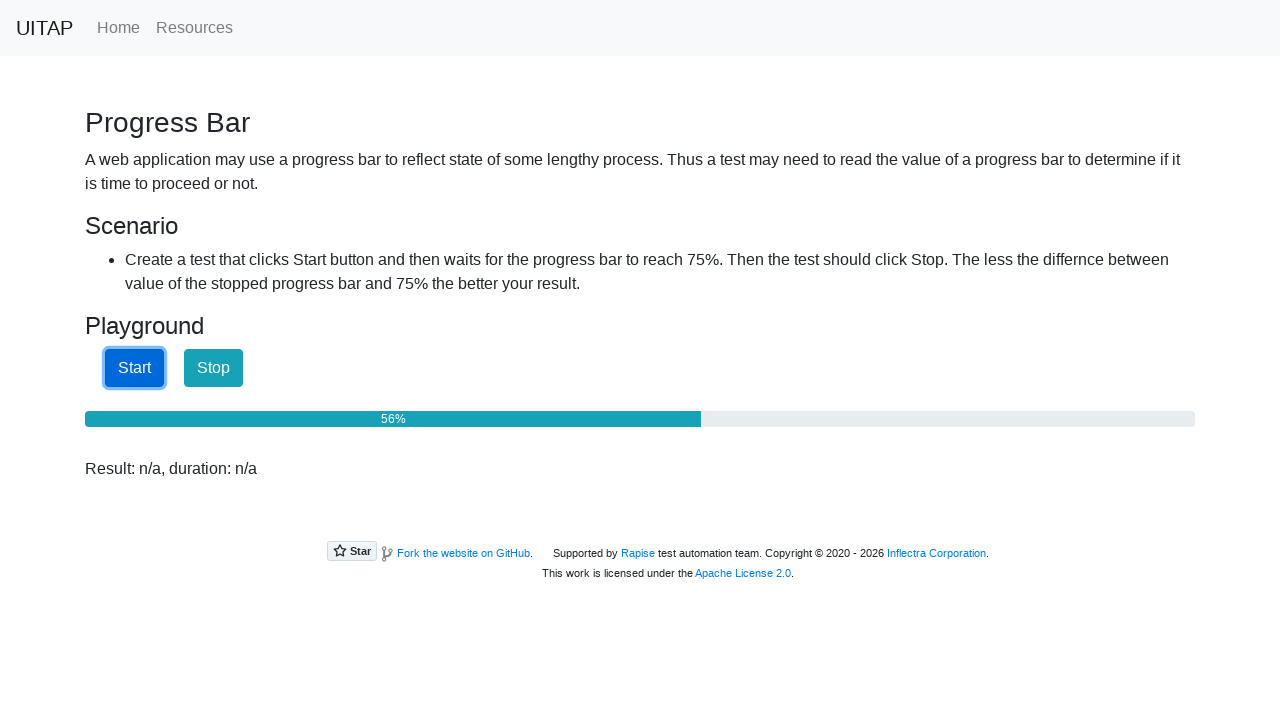

Checked progress bar value: 57%
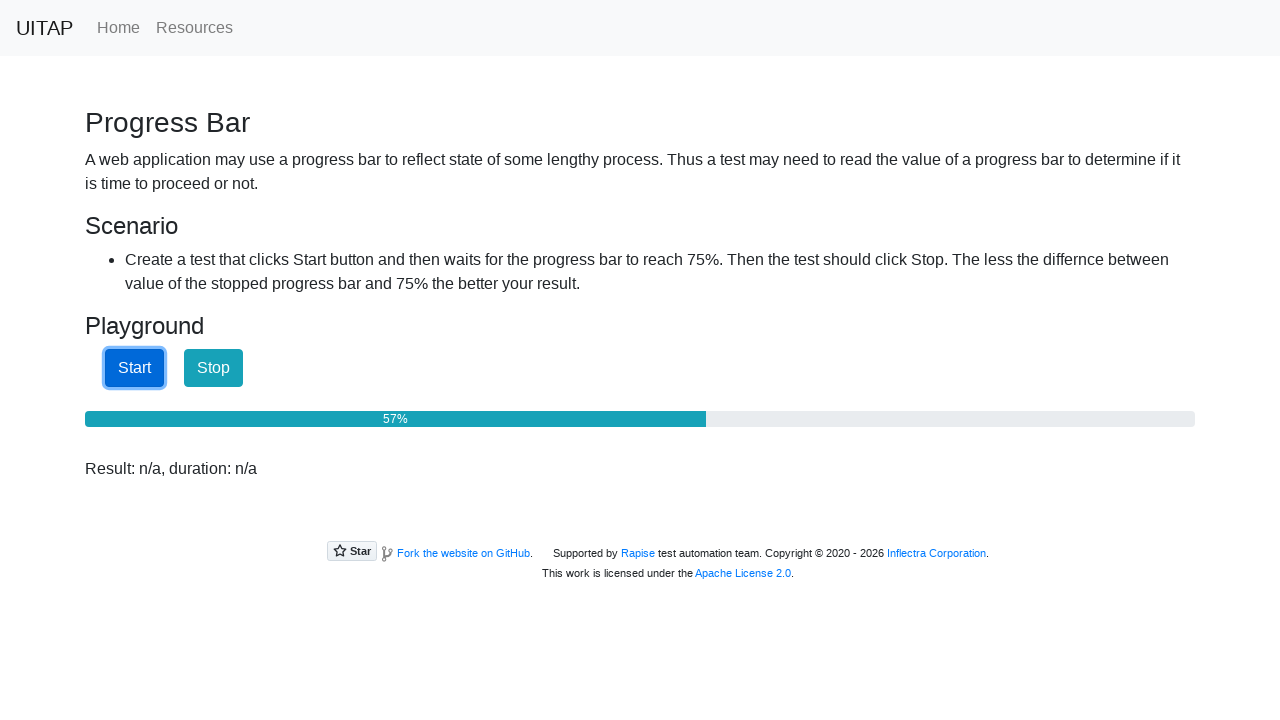

Checked progress bar value: 57%
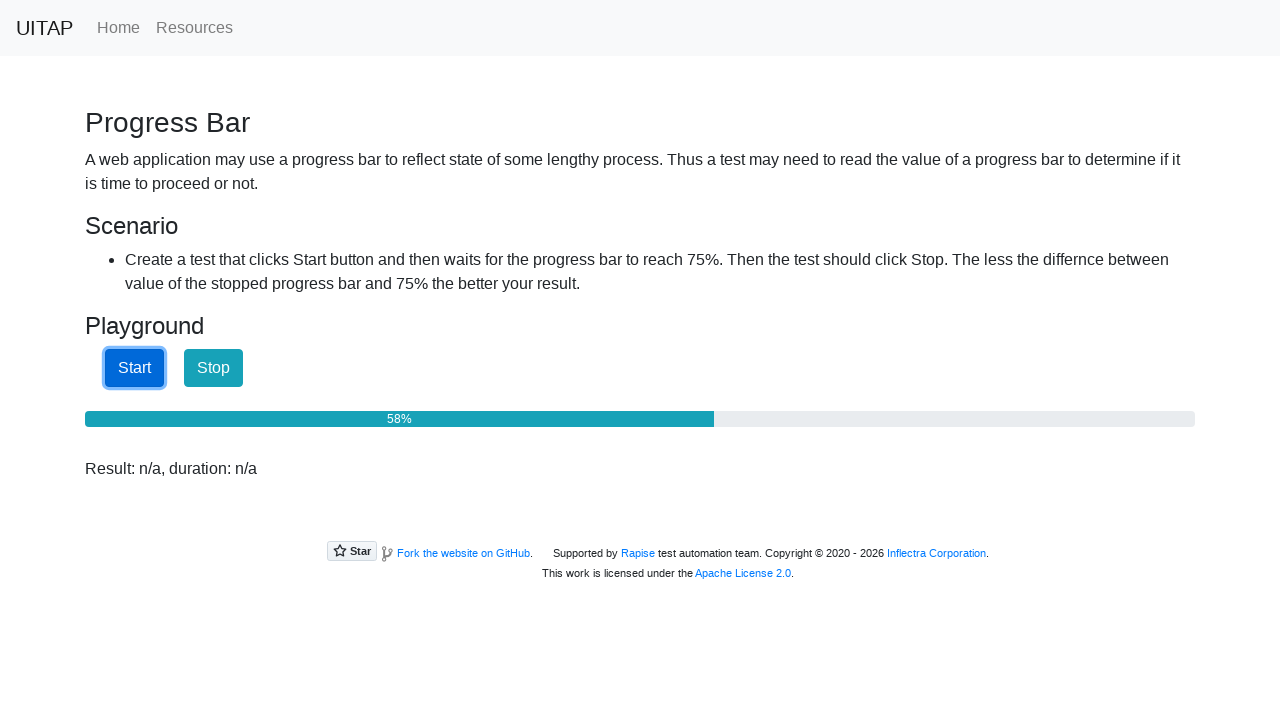

Checked progress bar value: 58%
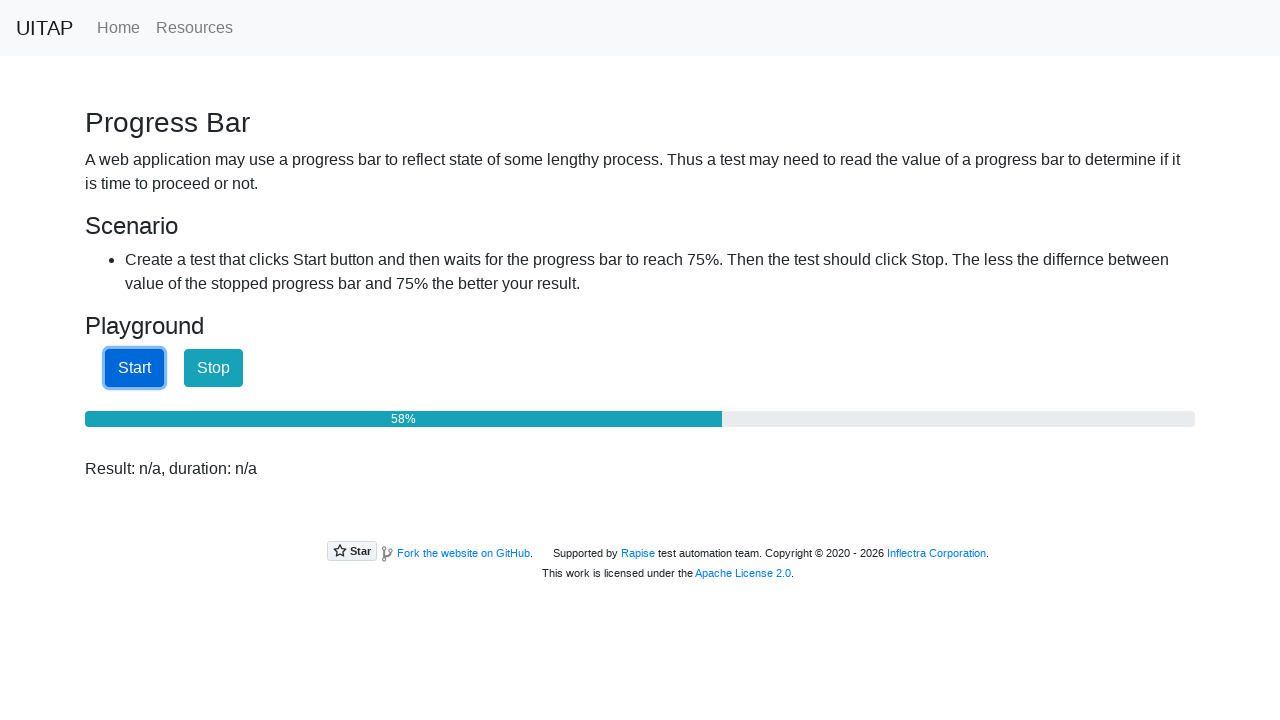

Checked progress bar value: 59%
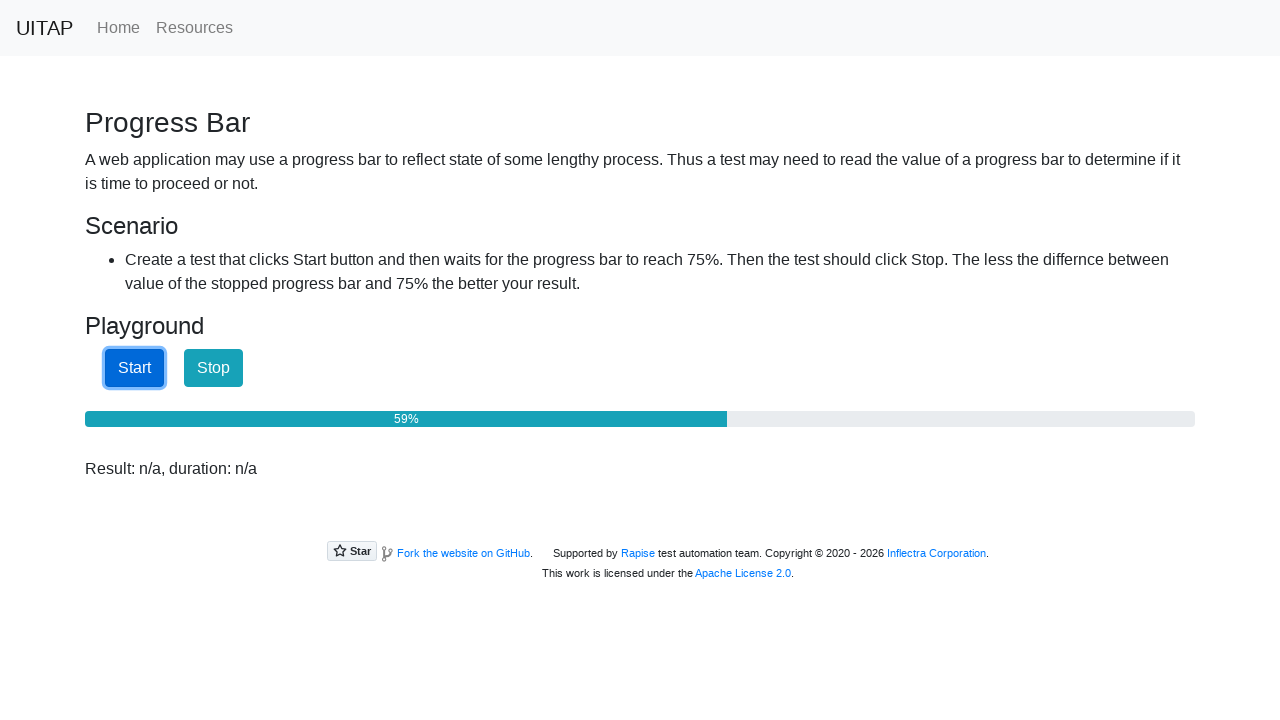

Checked progress bar value: 59%
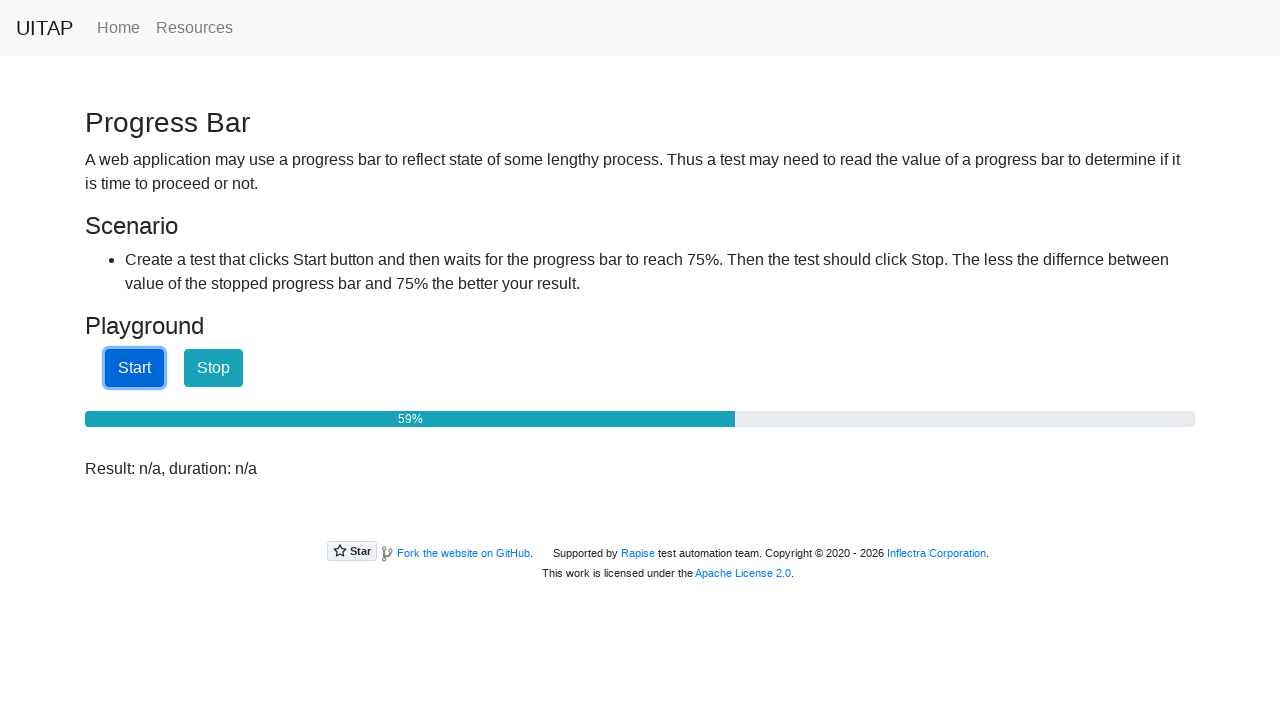

Checked progress bar value: 60%
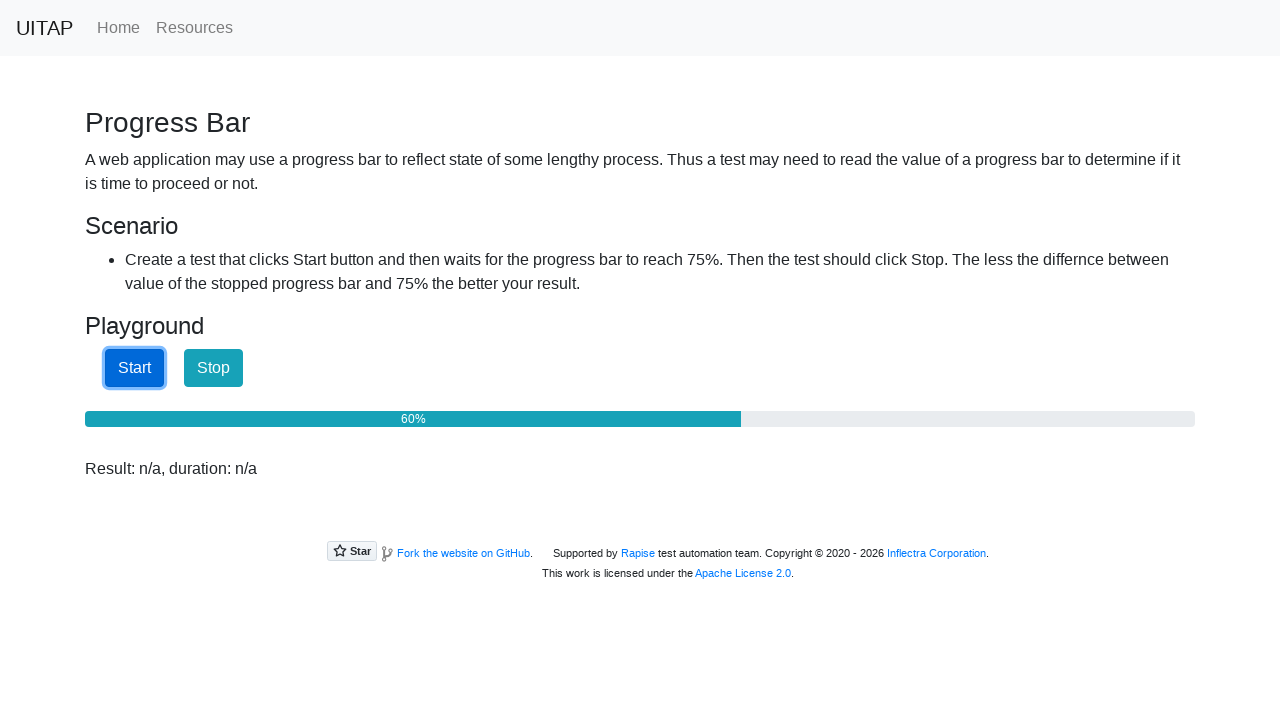

Checked progress bar value: 60%
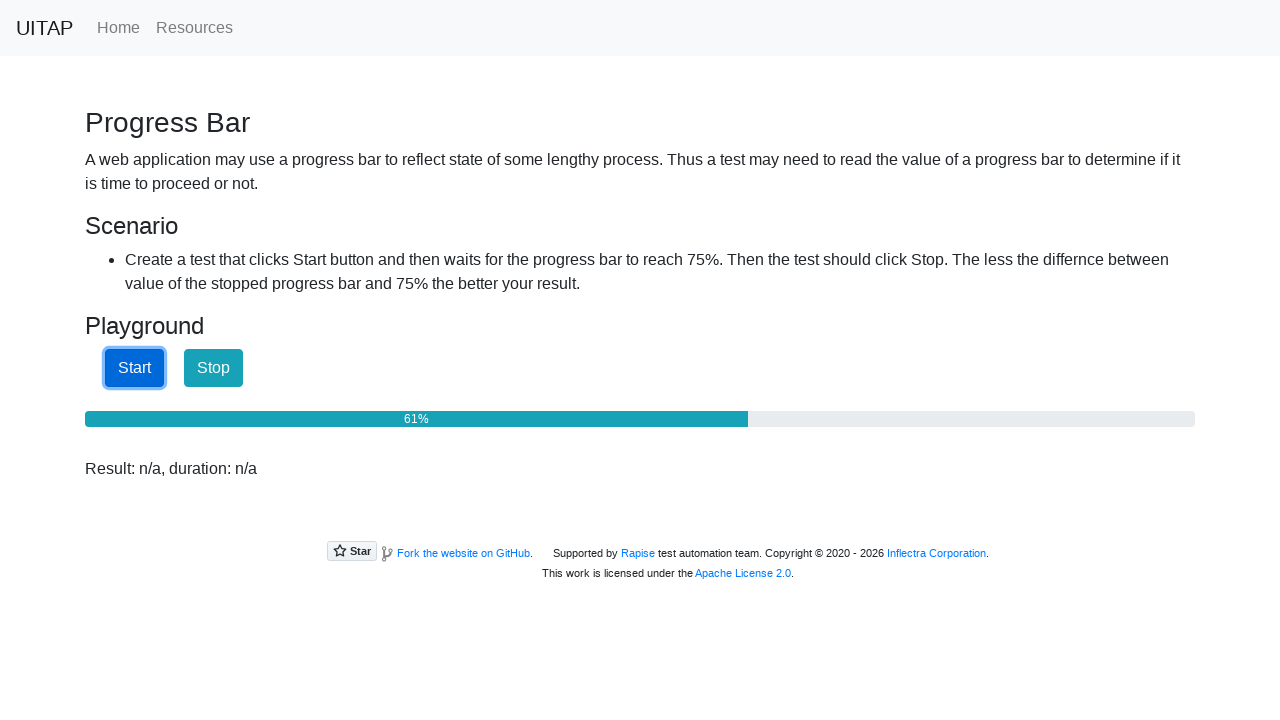

Checked progress bar value: 61%
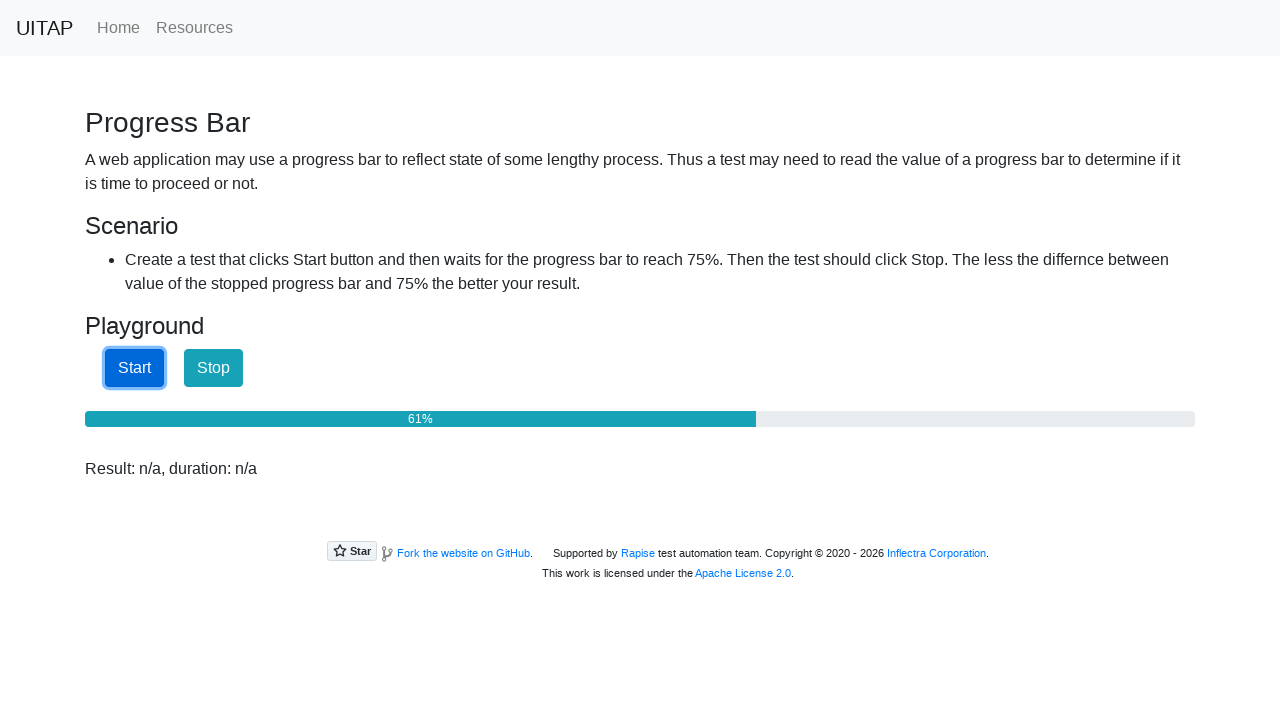

Checked progress bar value: 62%
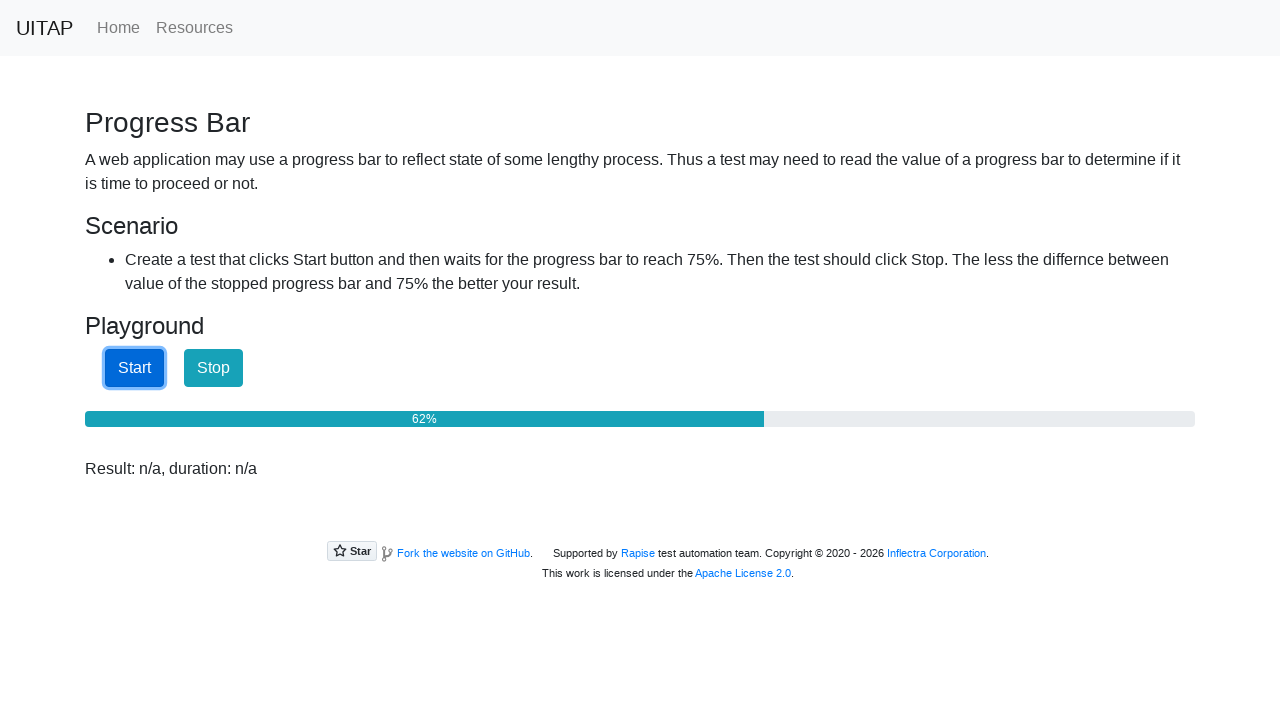

Checked progress bar value: 62%
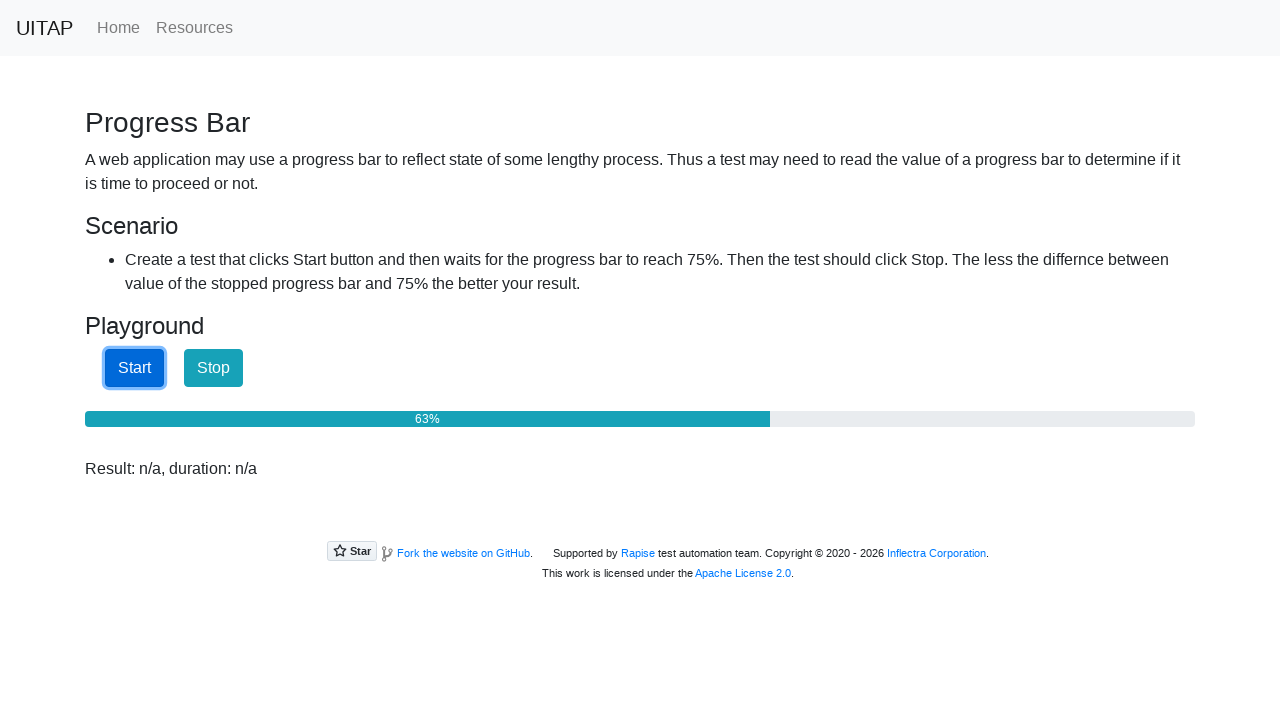

Checked progress bar value: 63%
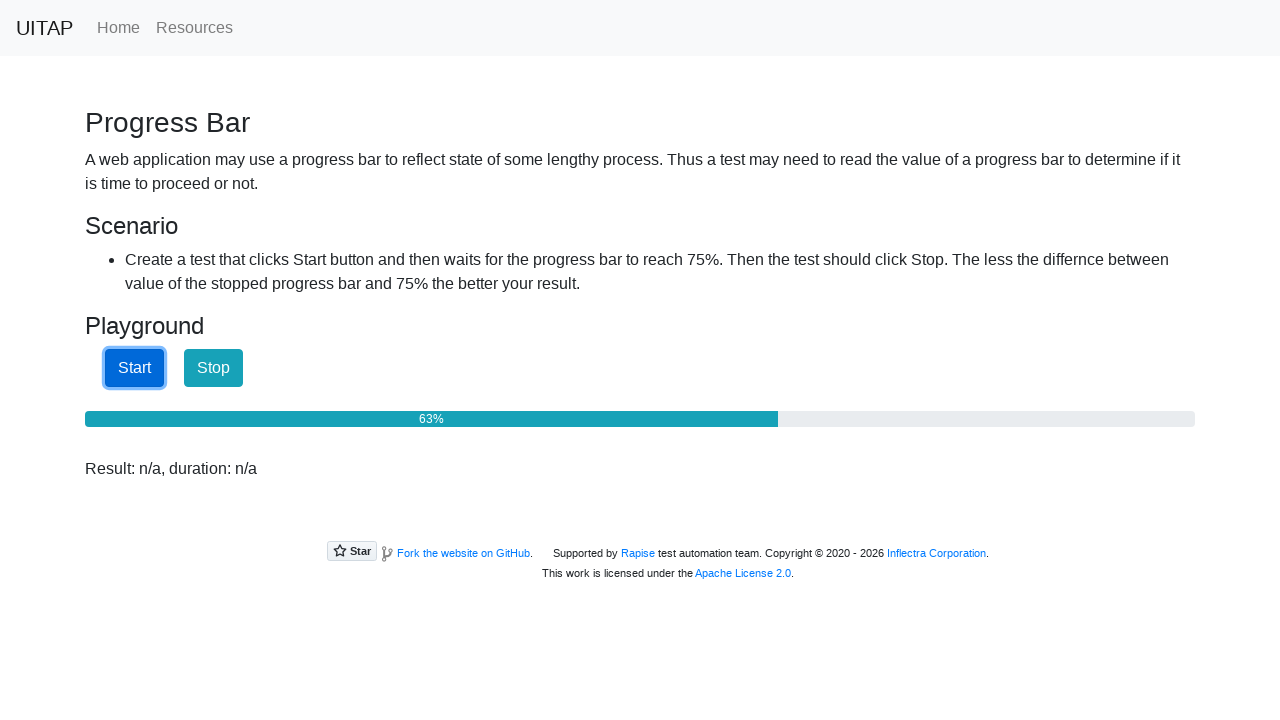

Checked progress bar value: 64%
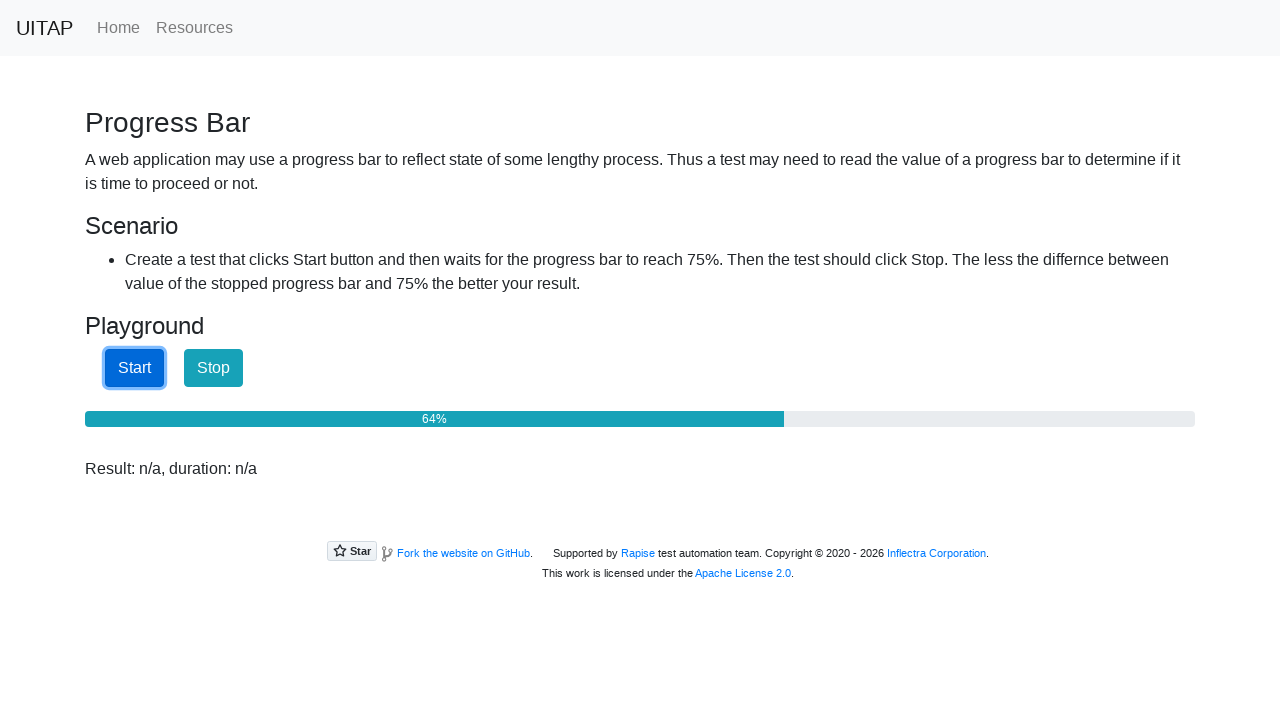

Checked progress bar value: 64%
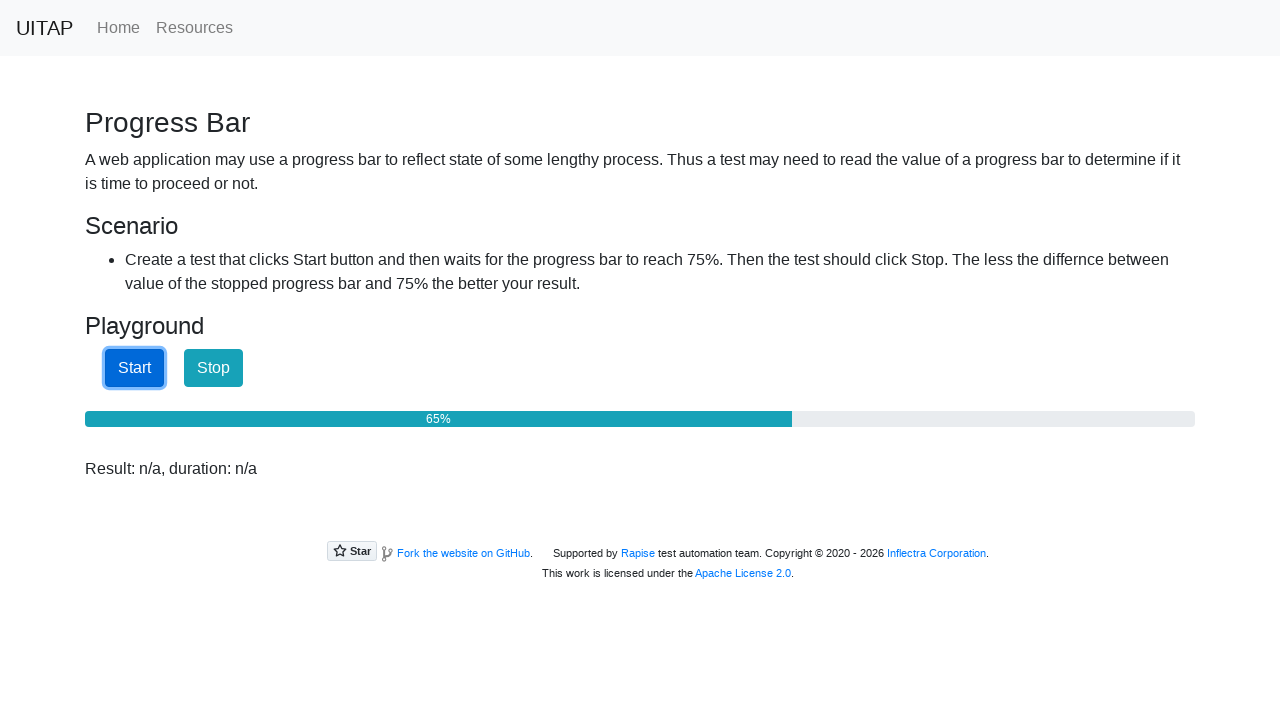

Checked progress bar value: 65%
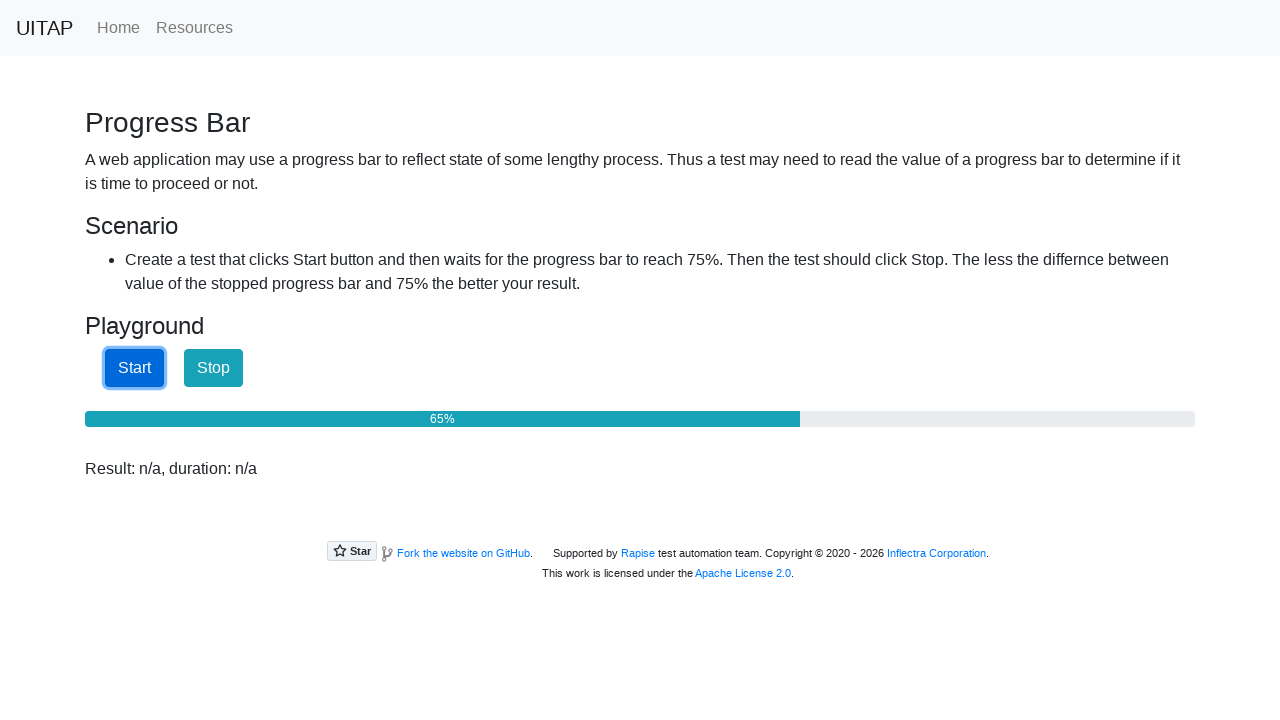

Checked progress bar value: 66%
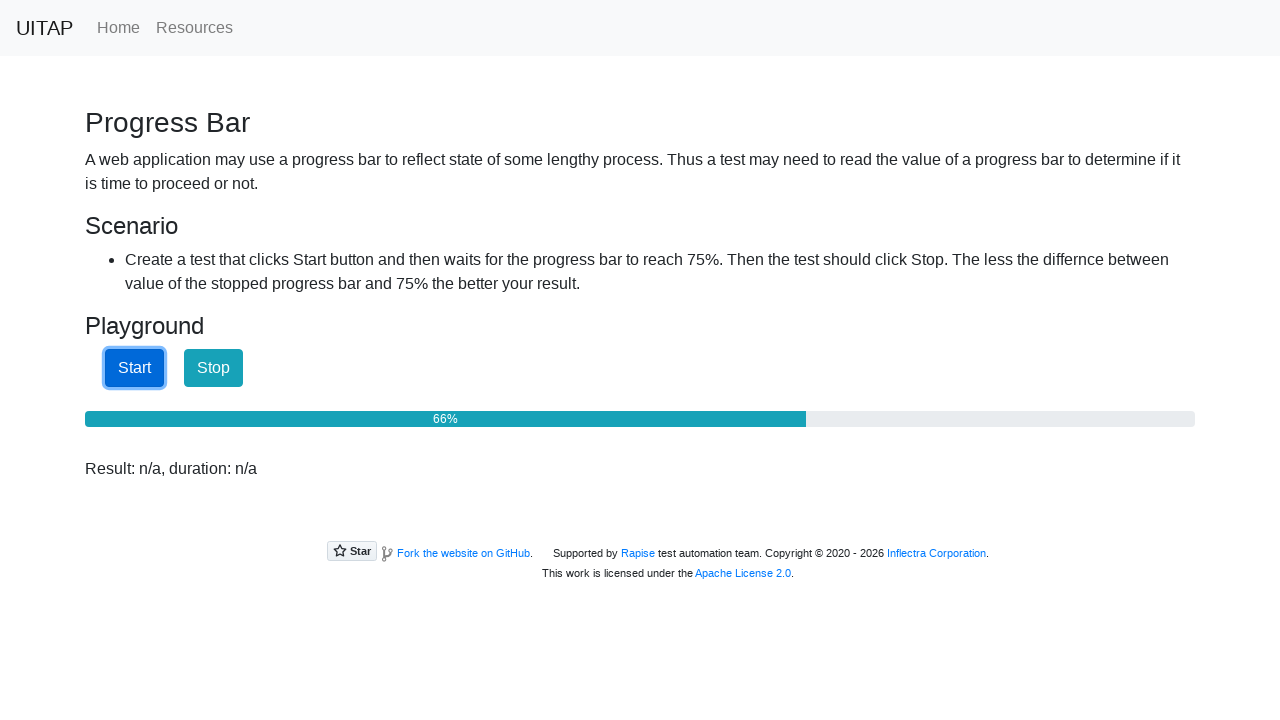

Checked progress bar value: 66%
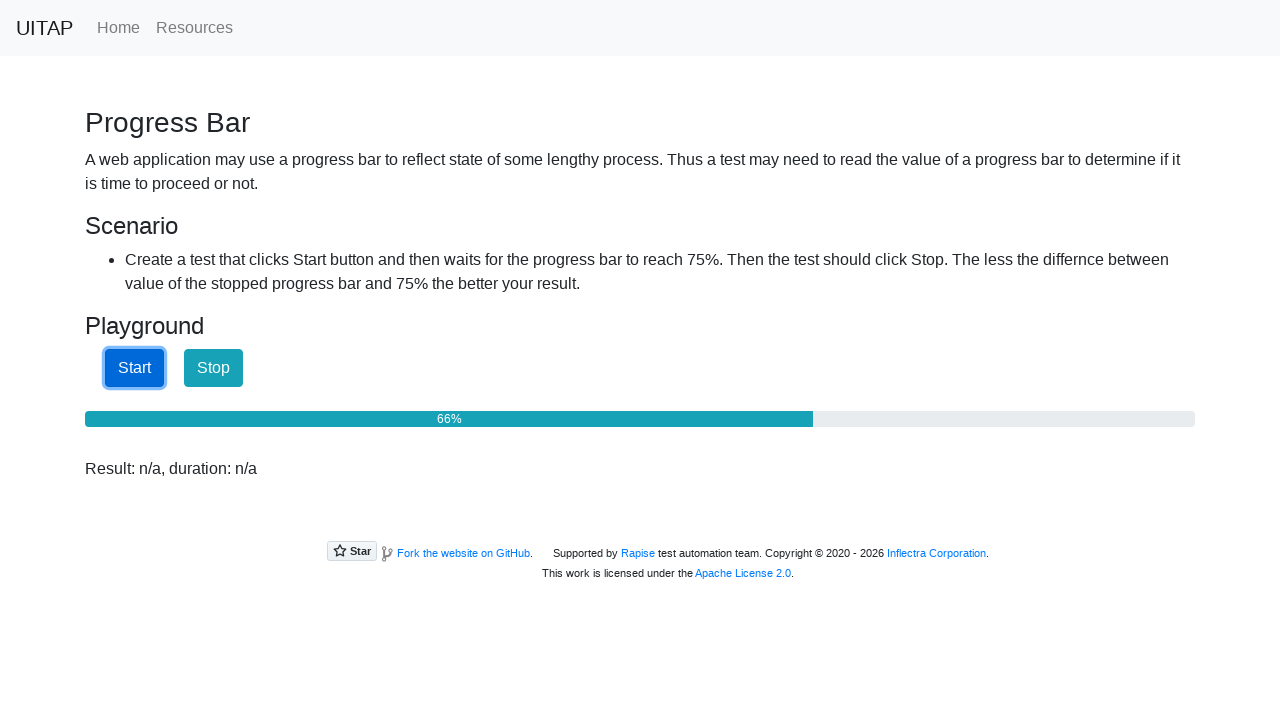

Checked progress bar value: 67%
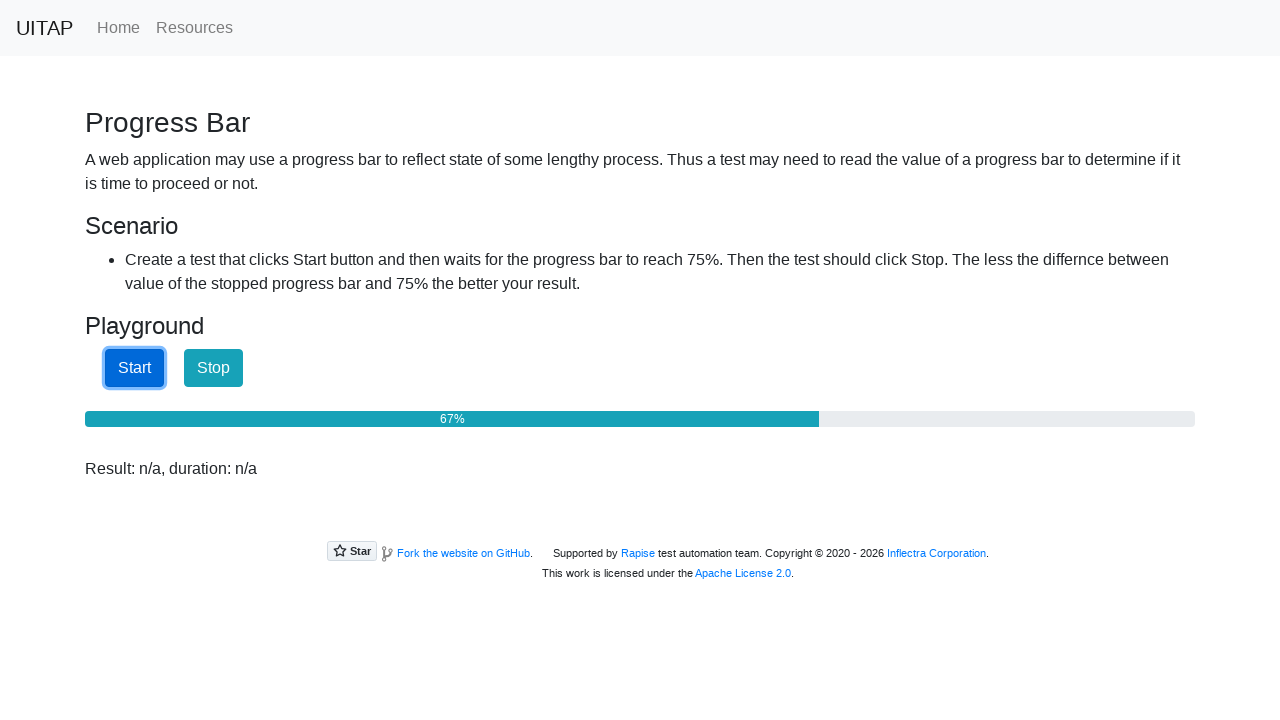

Checked progress bar value: 67%
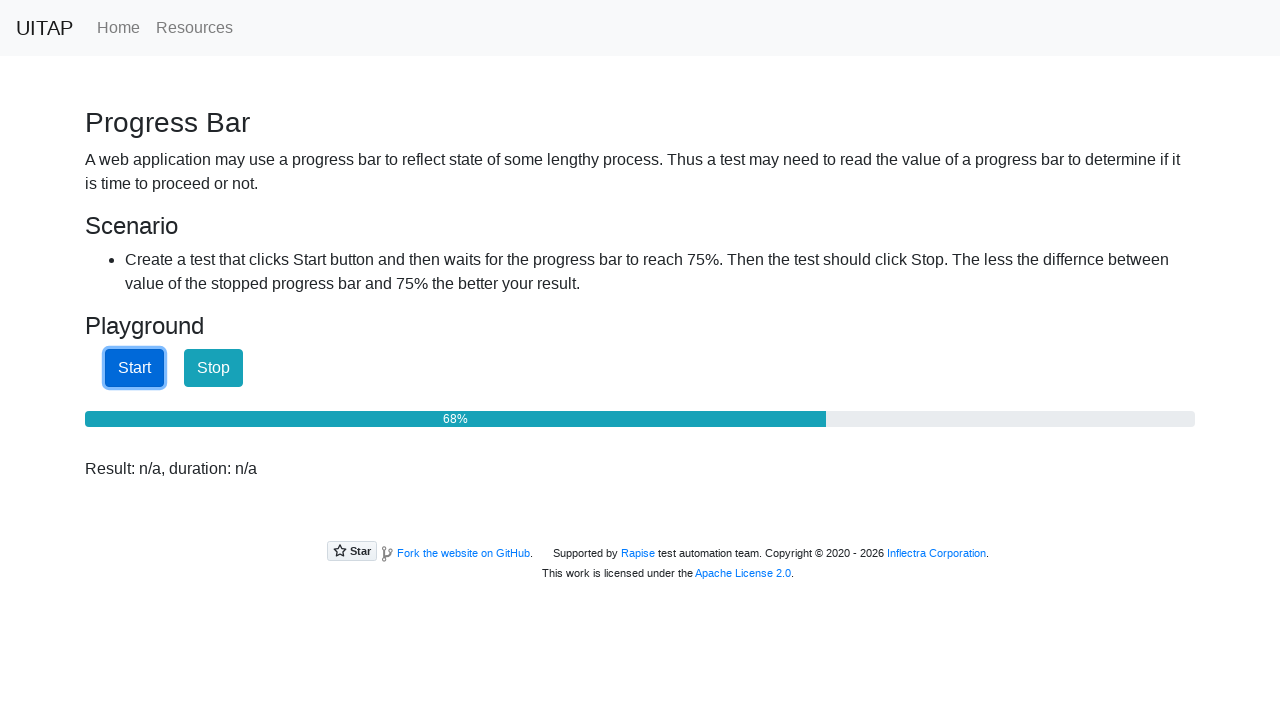

Checked progress bar value: 68%
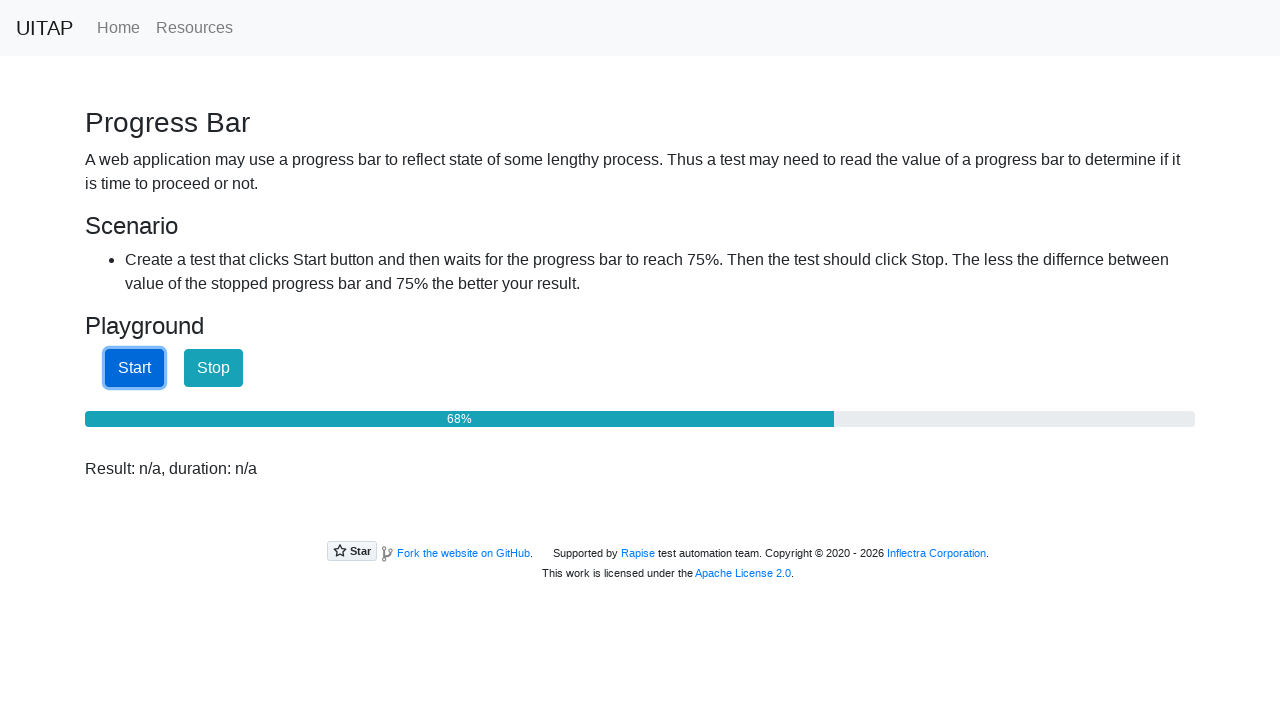

Checked progress bar value: 69%
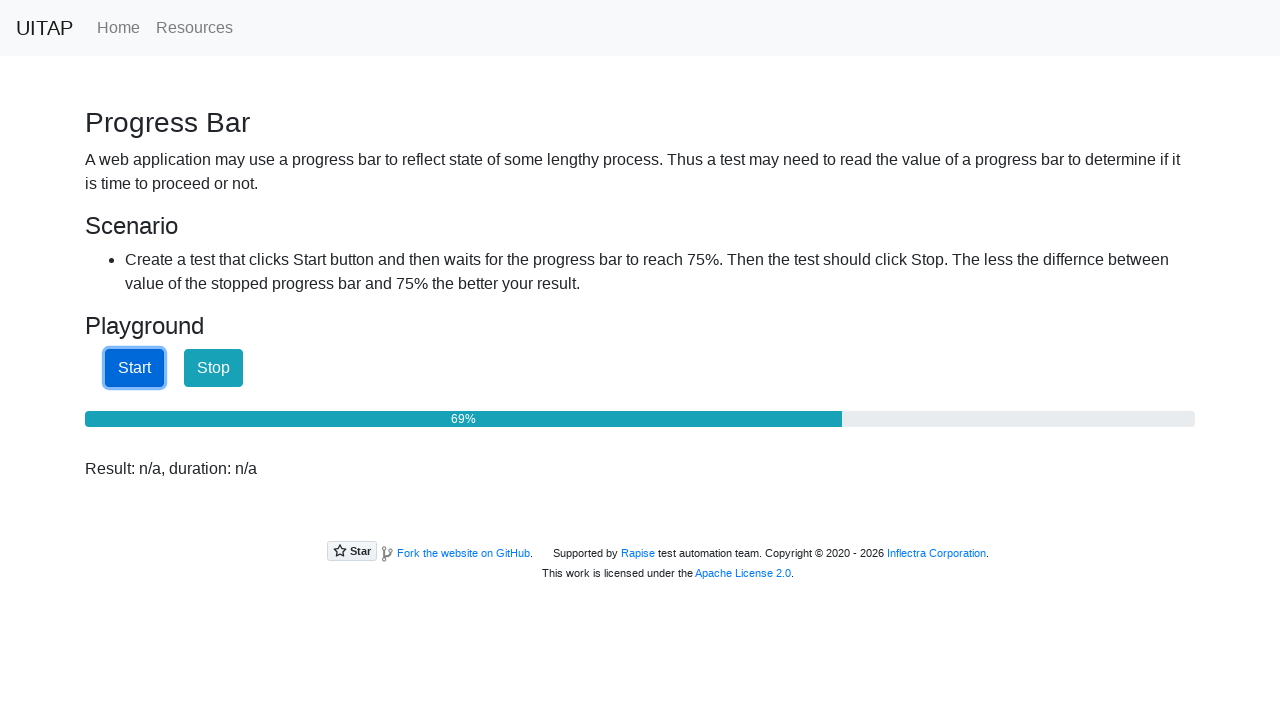

Checked progress bar value: 70%
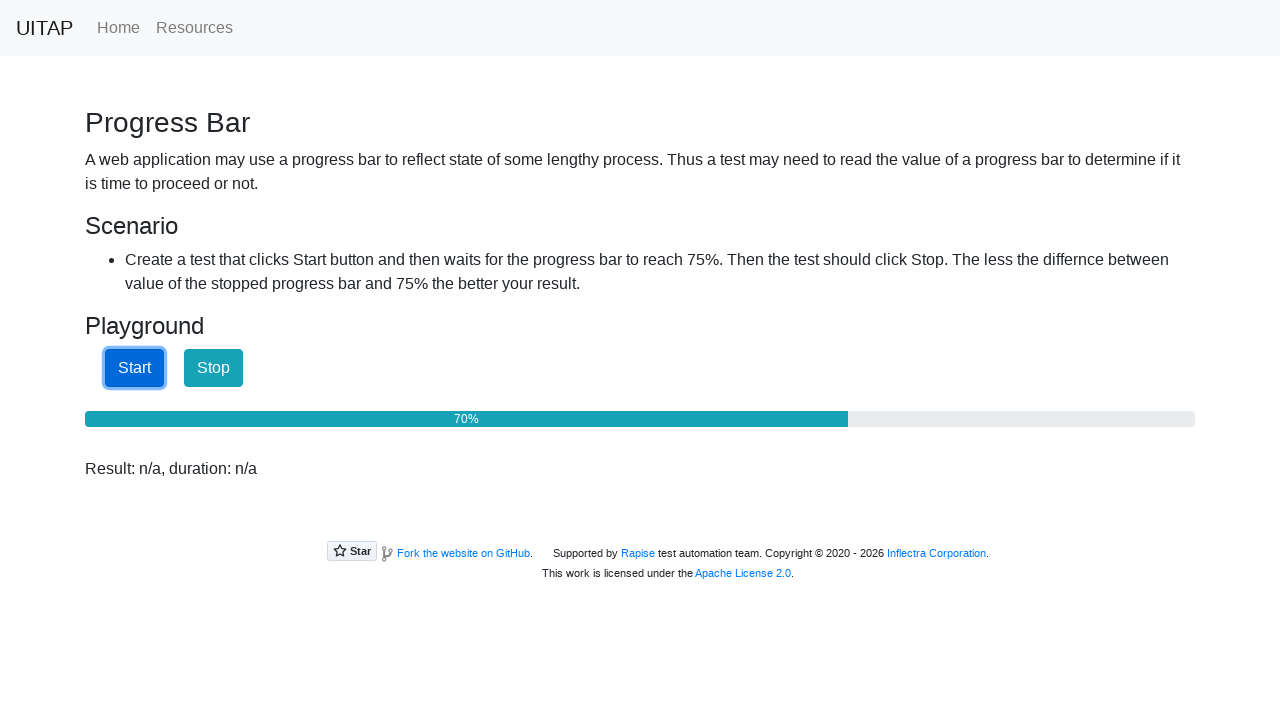

Checked progress bar value: 70%
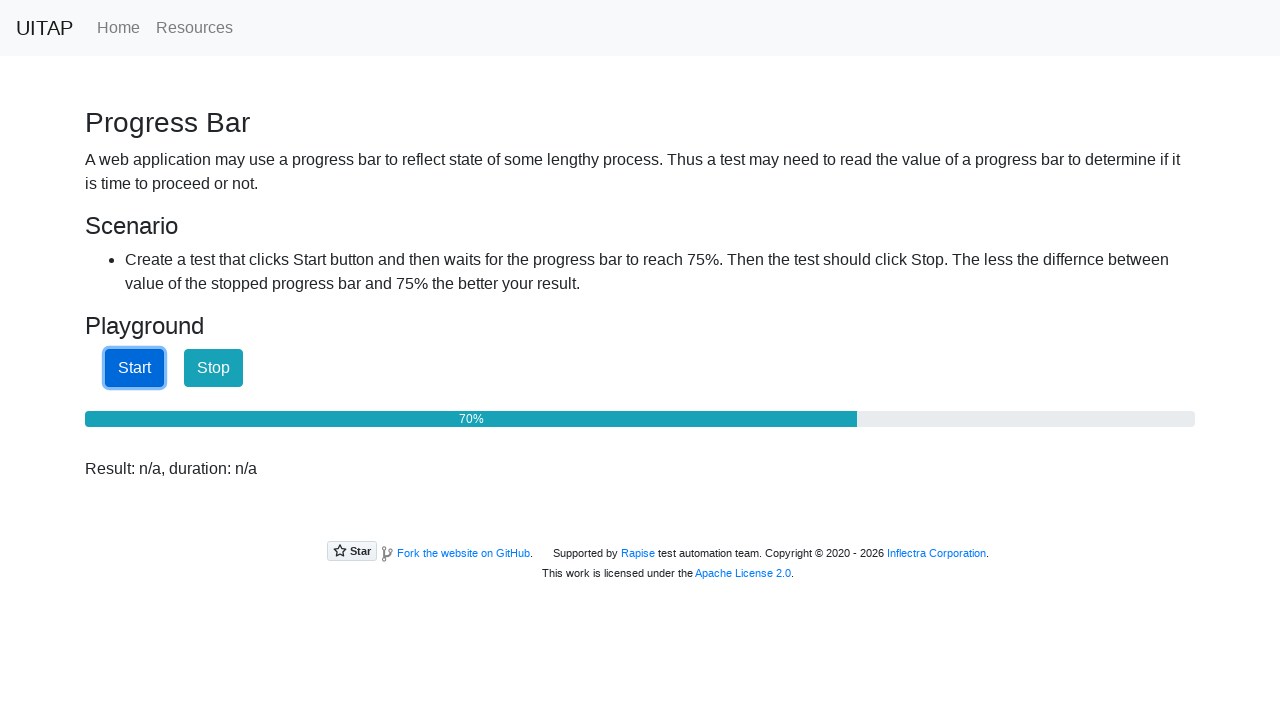

Checked progress bar value: 71%
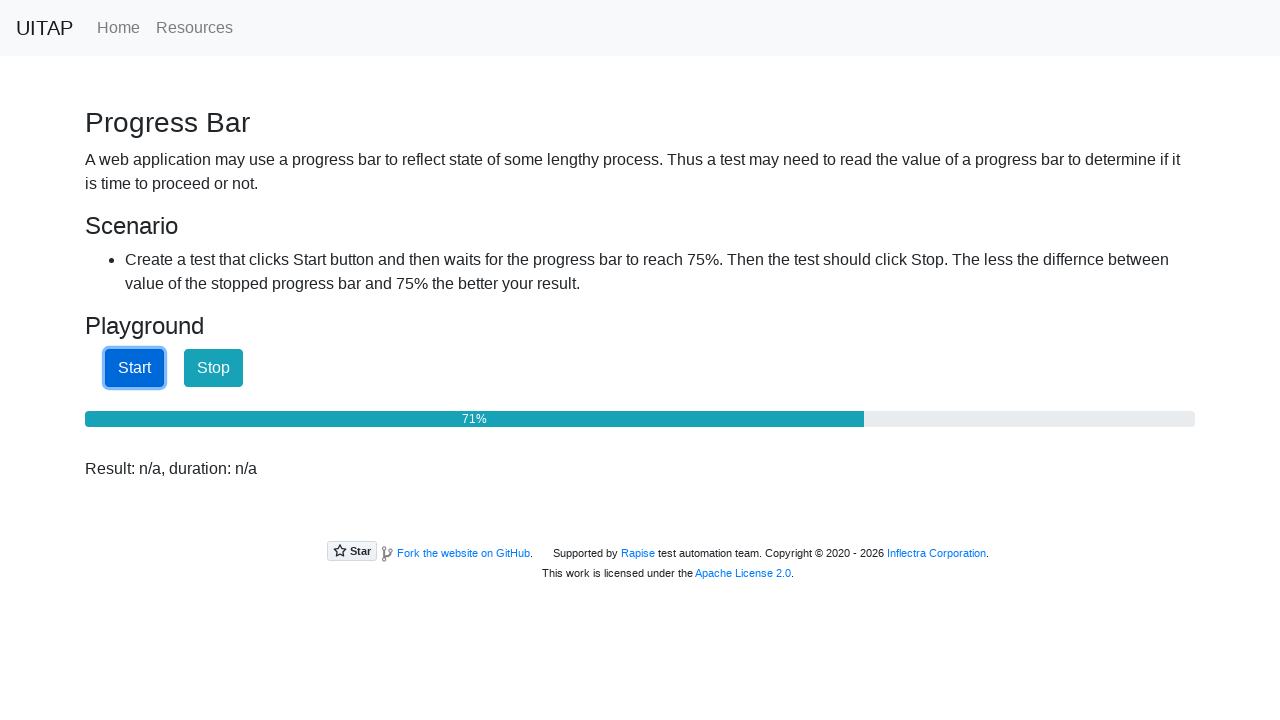

Checked progress bar value: 71%
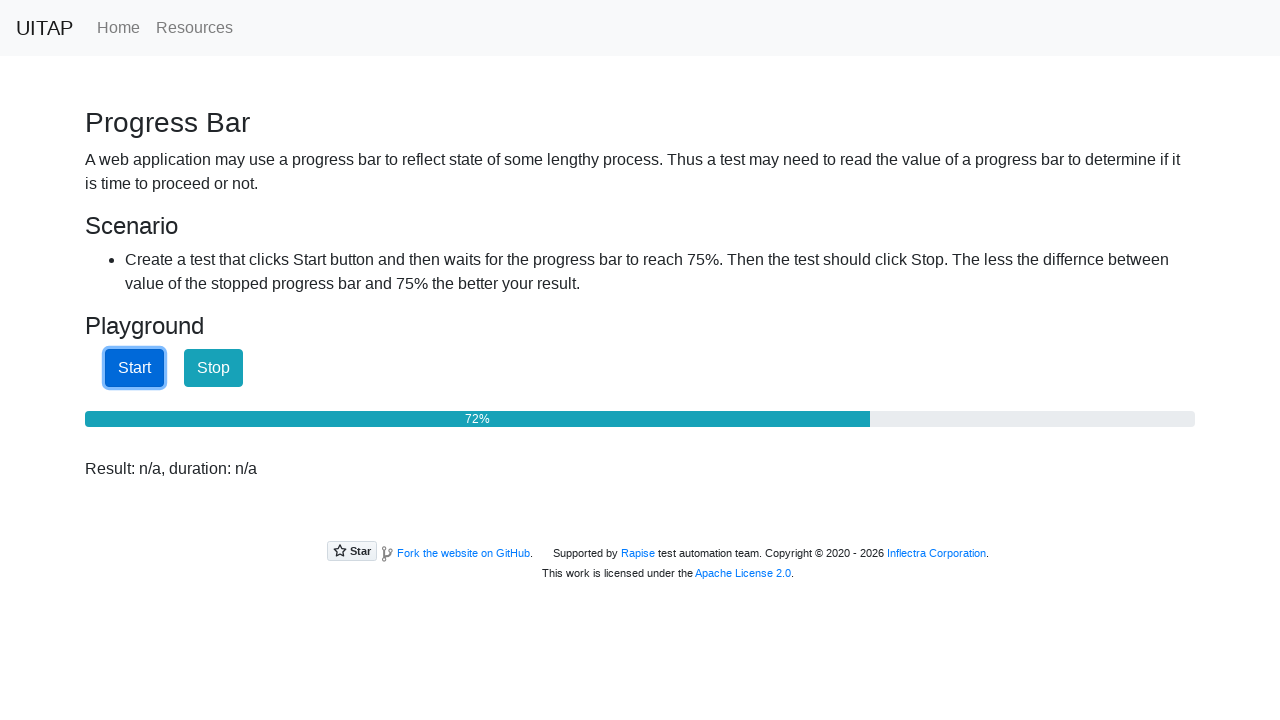

Checked progress bar value: 72%
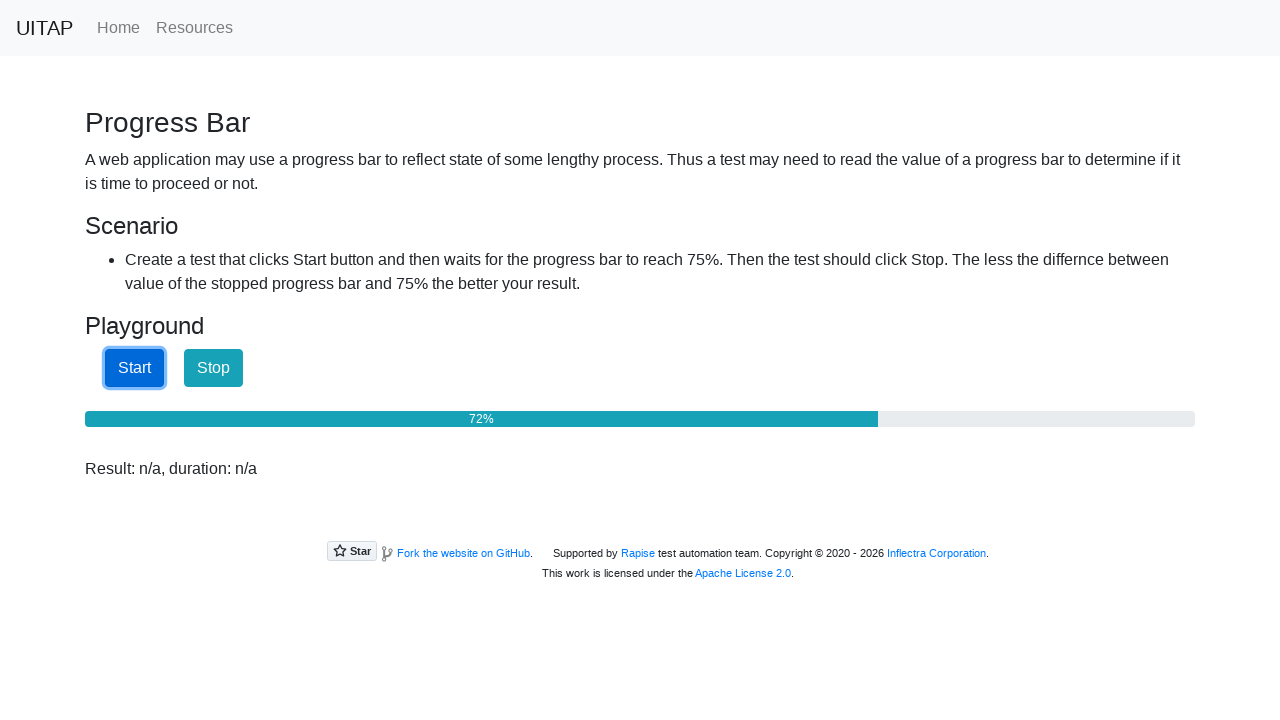

Checked progress bar value: 73%
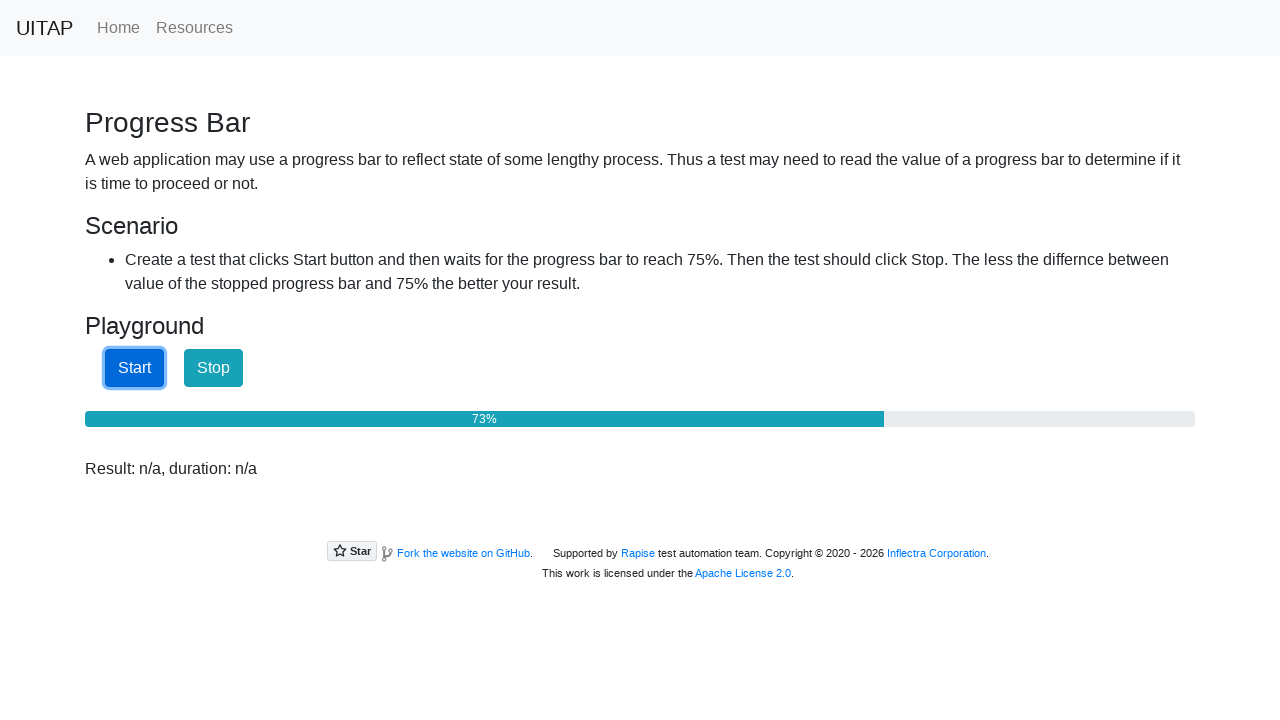

Checked progress bar value: 73%
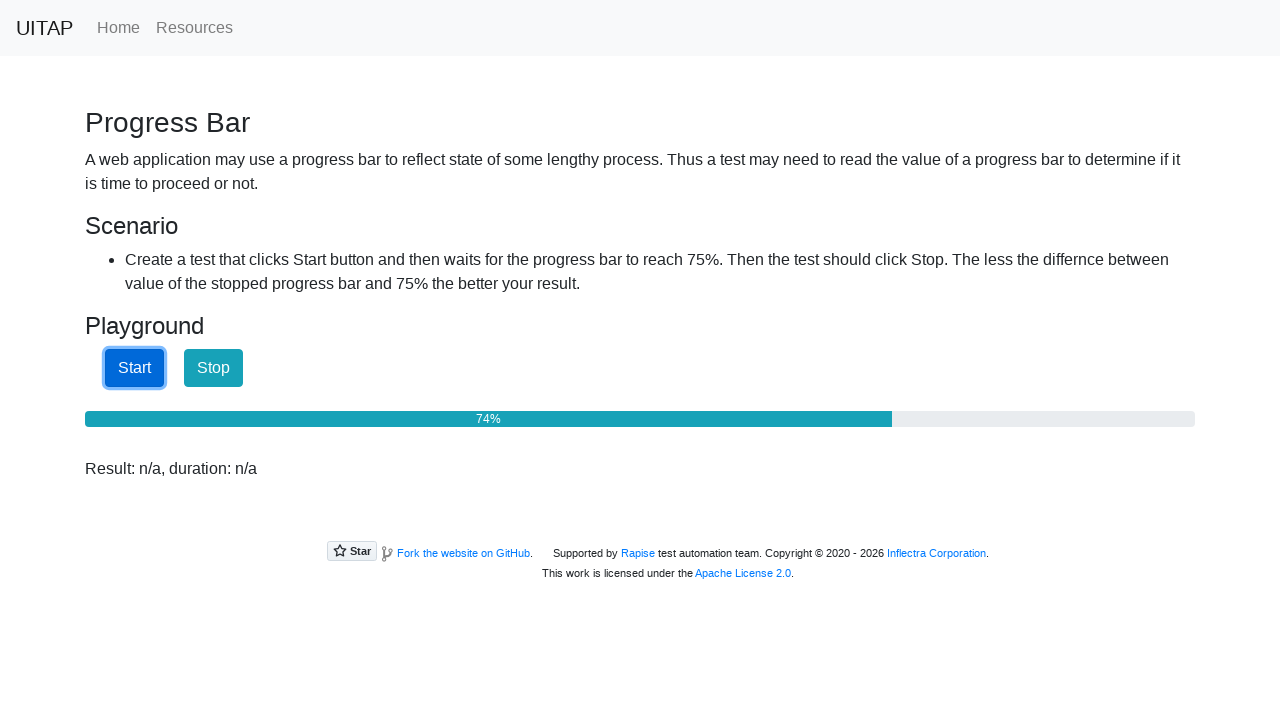

Checked progress bar value: 74%
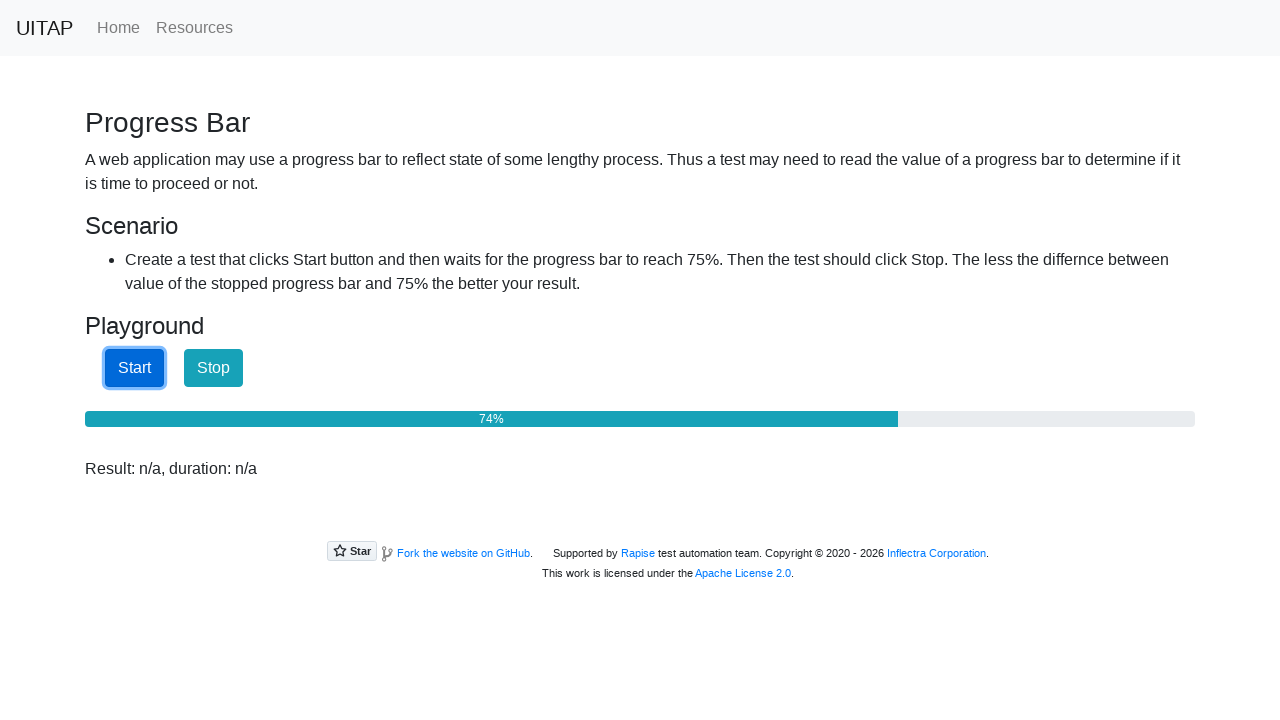

Checked progress bar value: 75%
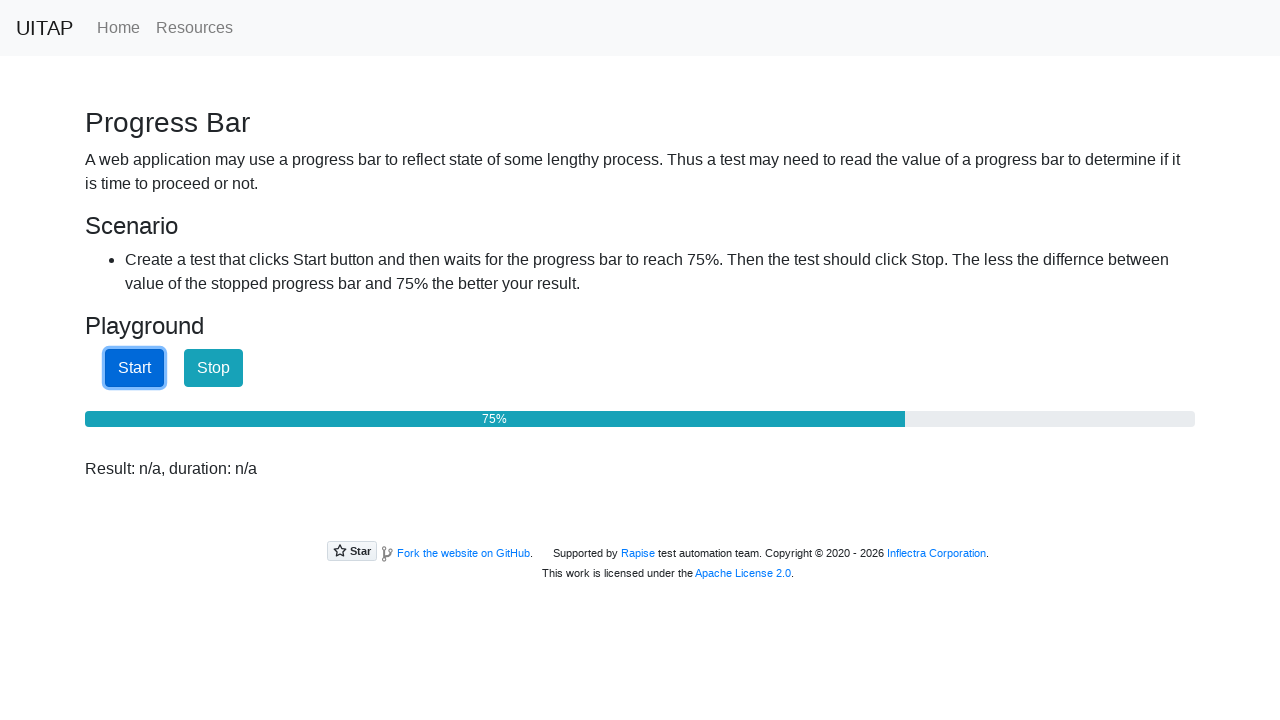

Clicked stop button to halt progress bar at 75% at (214, 368) on button#stopButton
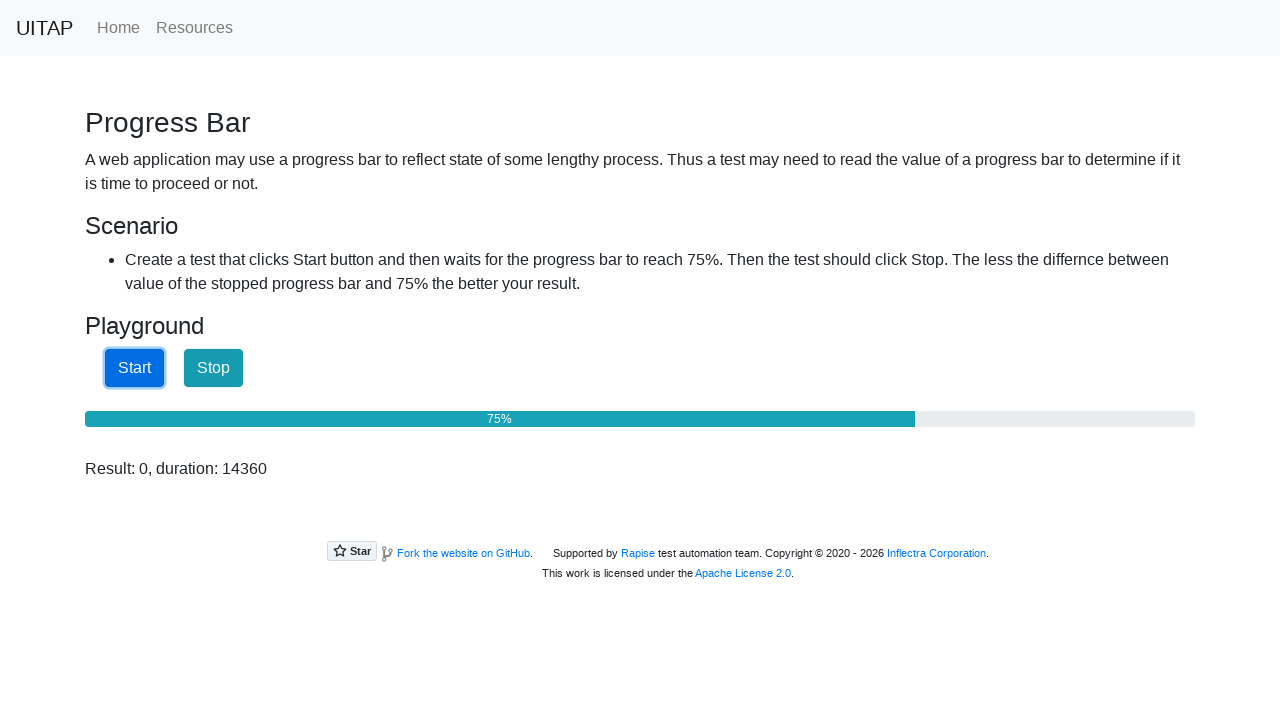

Verified result element is displayed
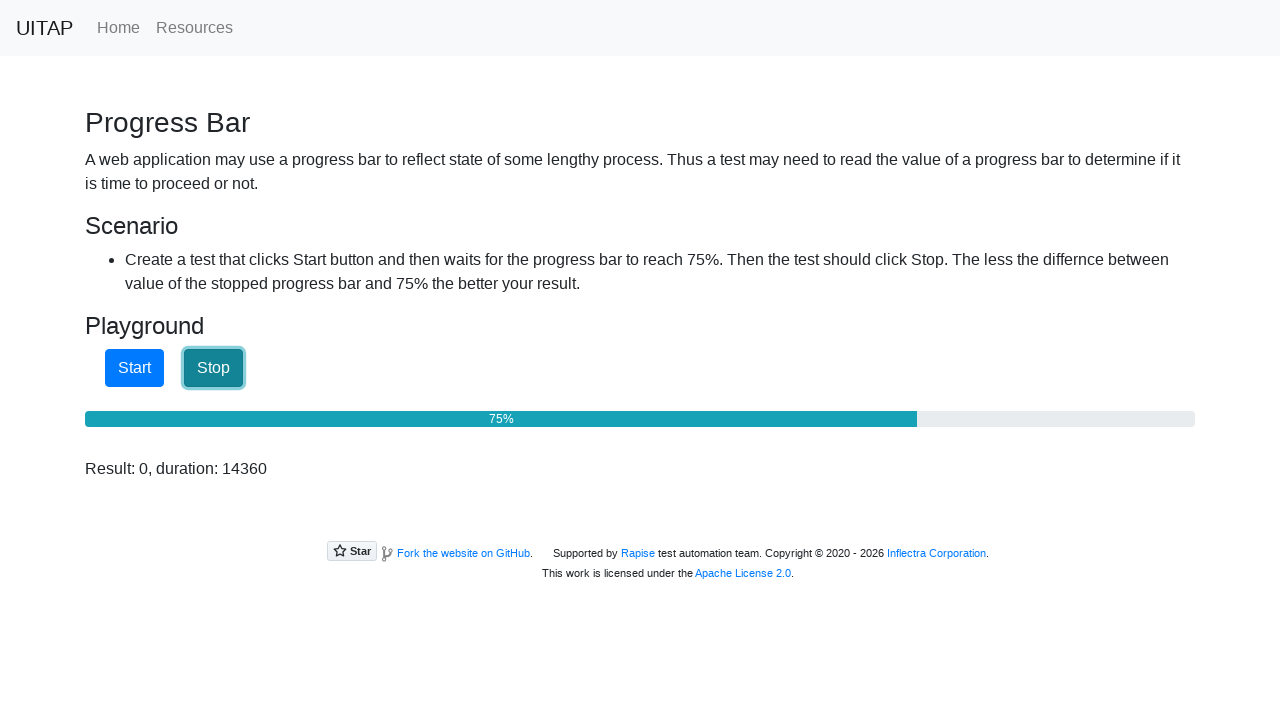

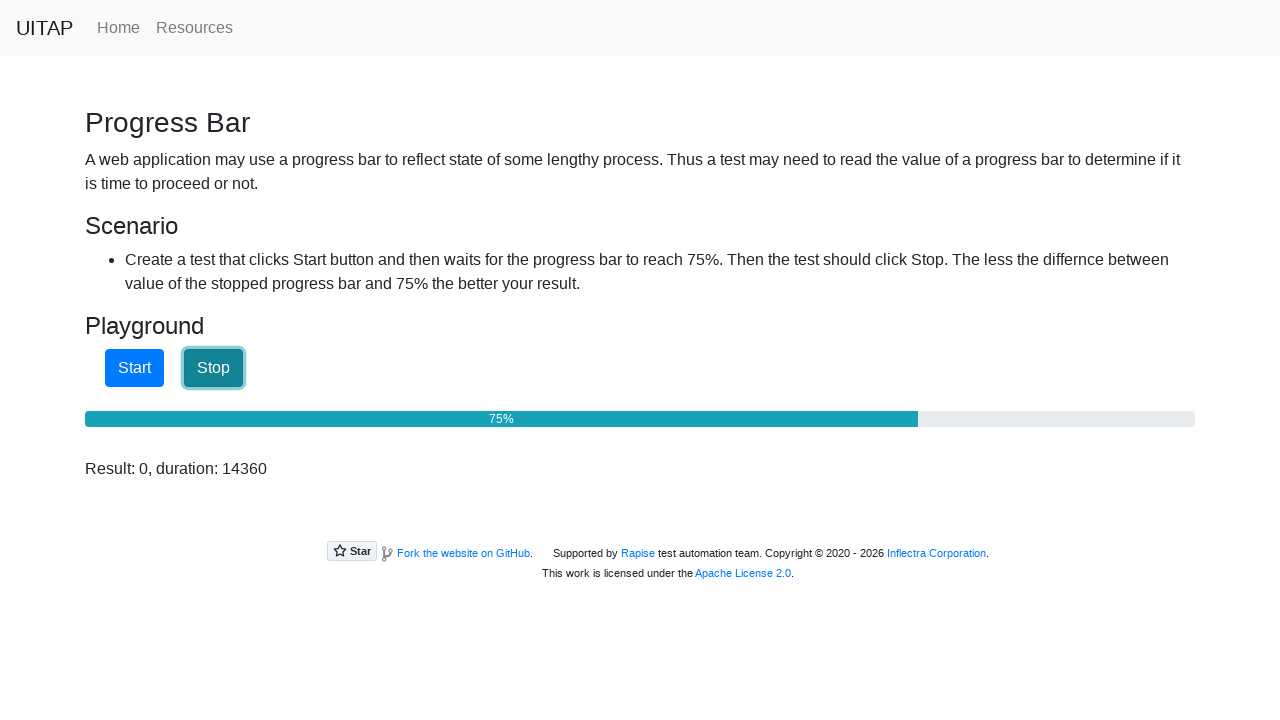